Fills all input fields in a large form with text data and submits it, then verifies a success alert appears

Starting URL: http://suninjuly.github.io/huge_form.html

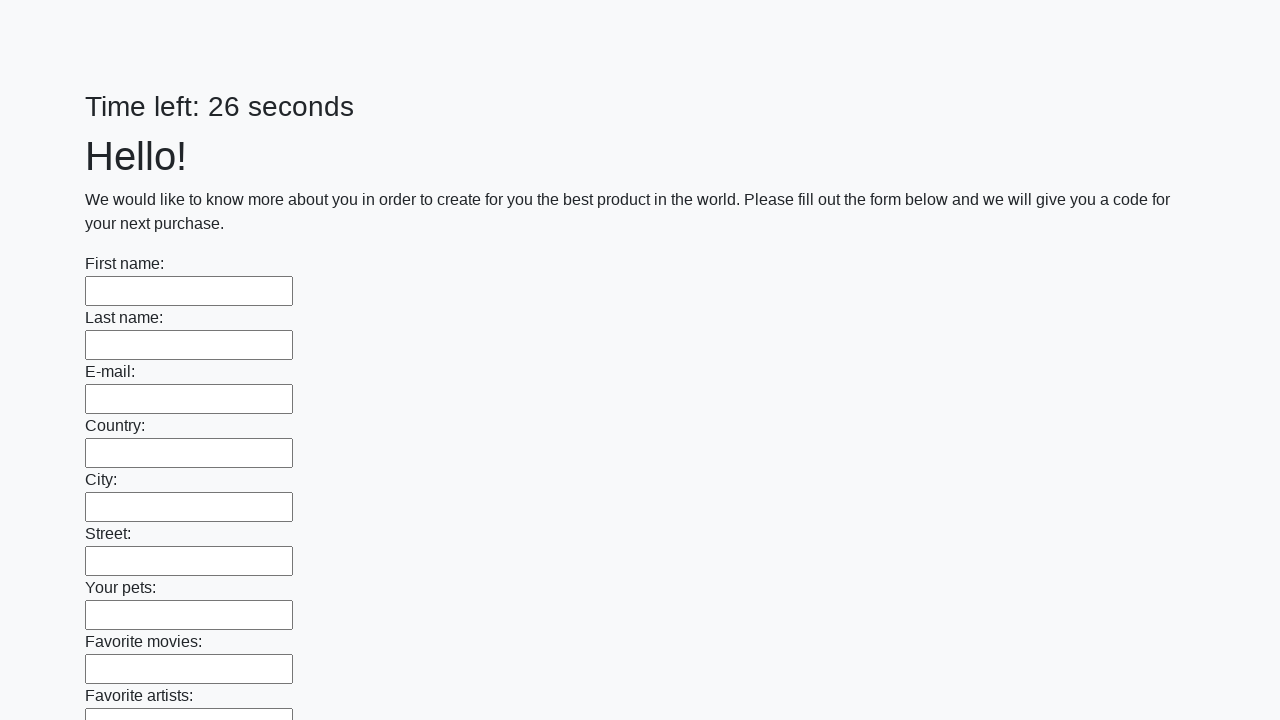

Located all input fields on the huge form page
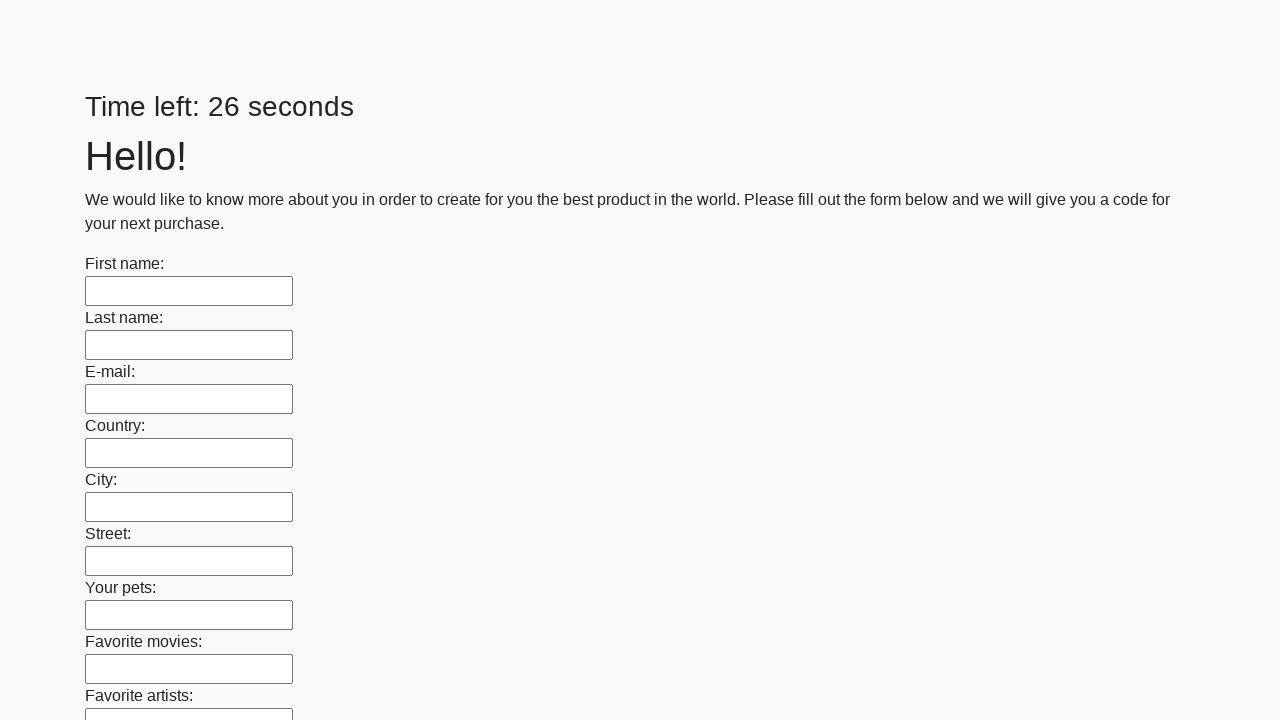

Filled an input field with 'testdata123' on input >> nth=0
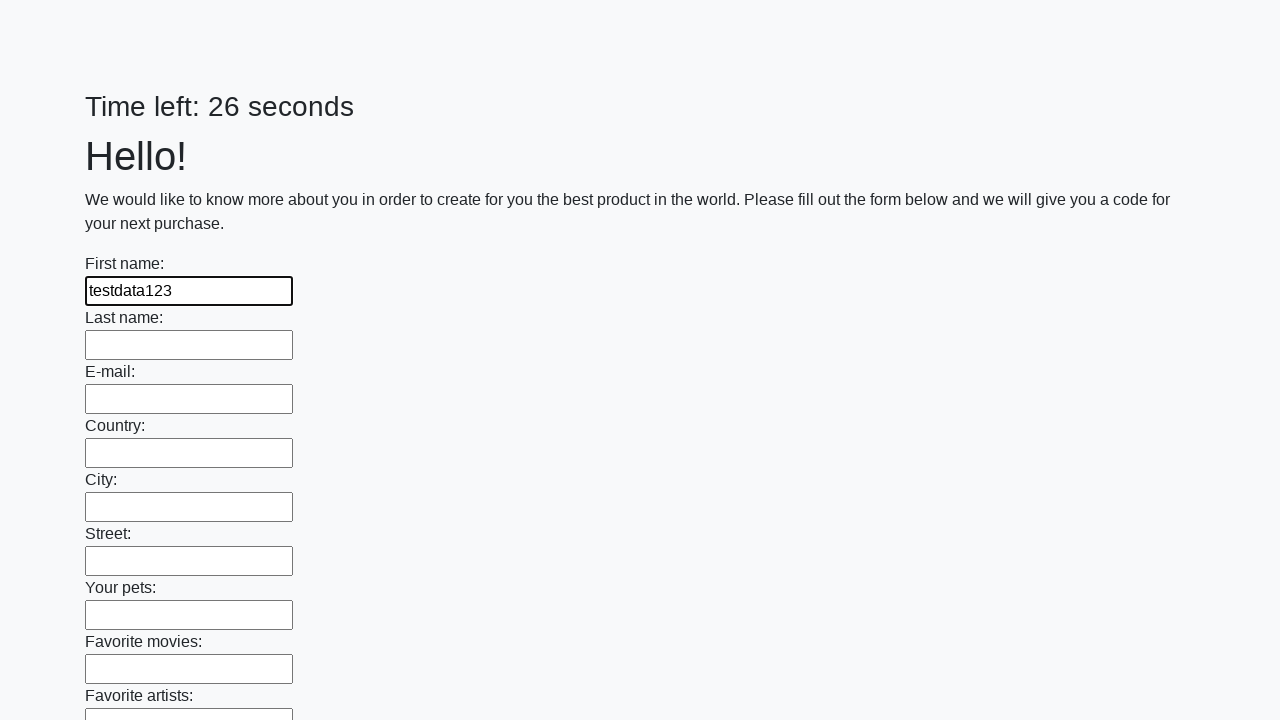

Filled an input field with 'testdata123' on input >> nth=1
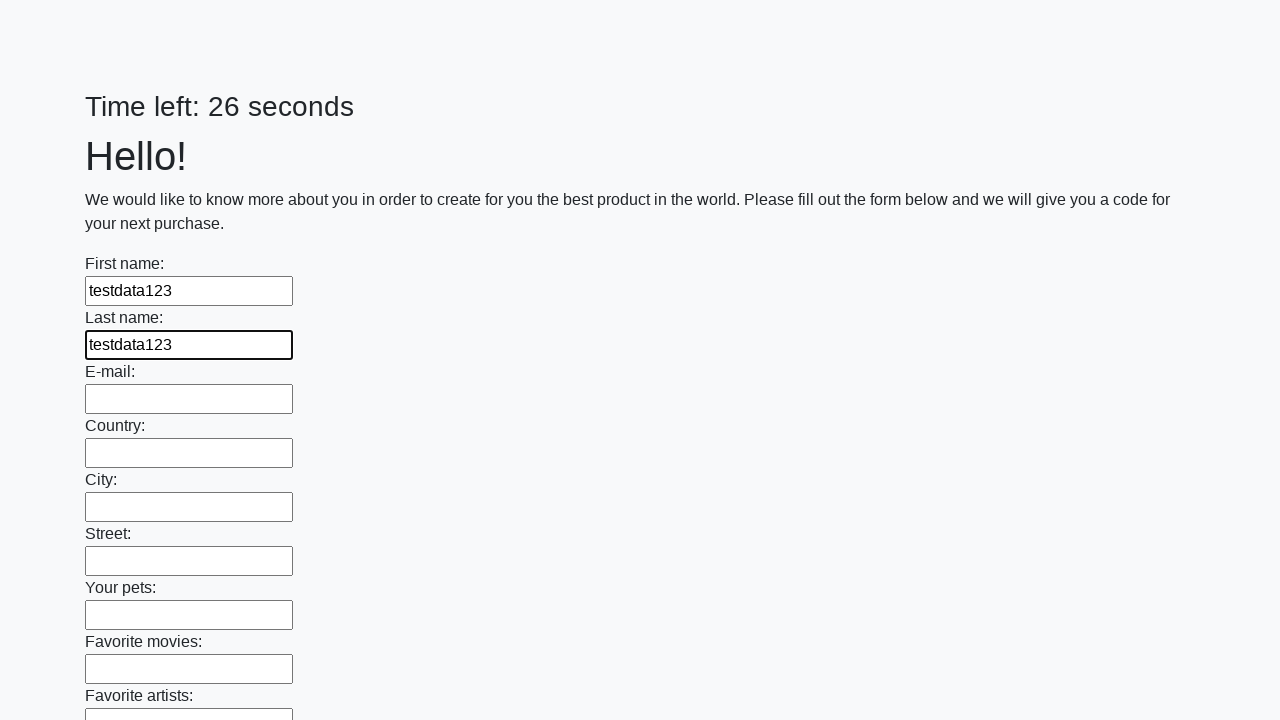

Filled an input field with 'testdata123' on input >> nth=2
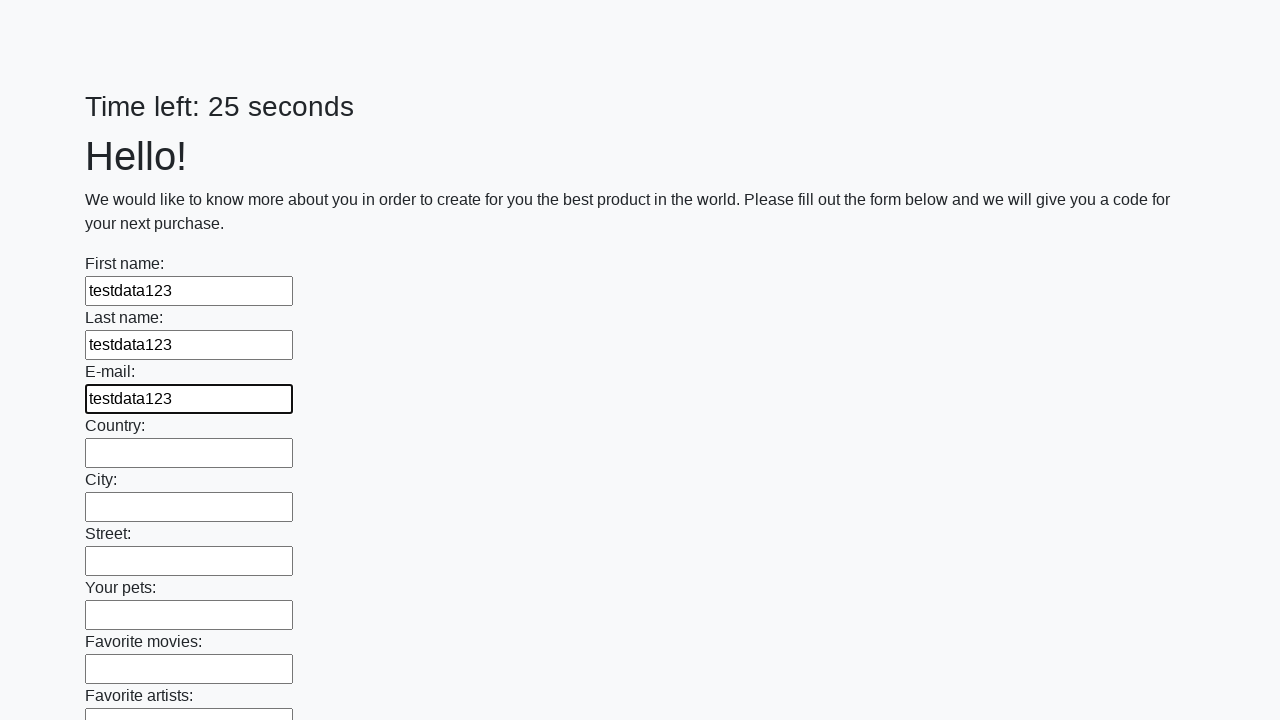

Filled an input field with 'testdata123' on input >> nth=3
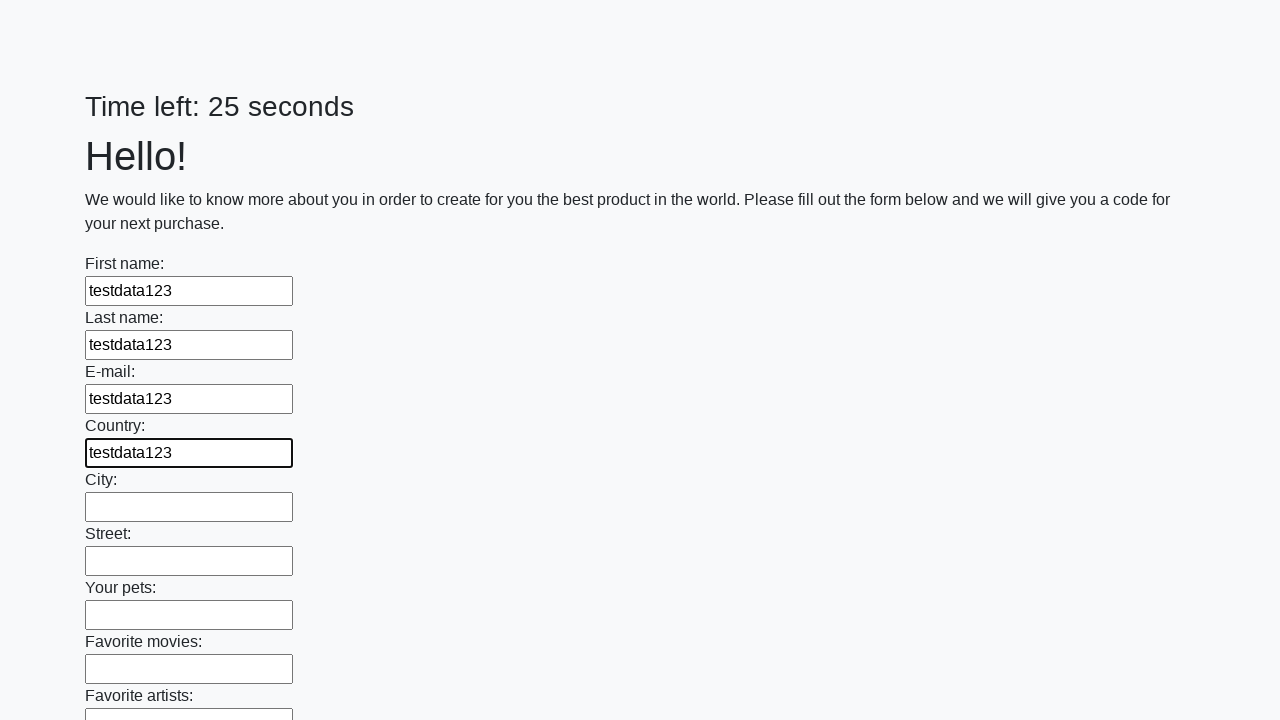

Filled an input field with 'testdata123' on input >> nth=4
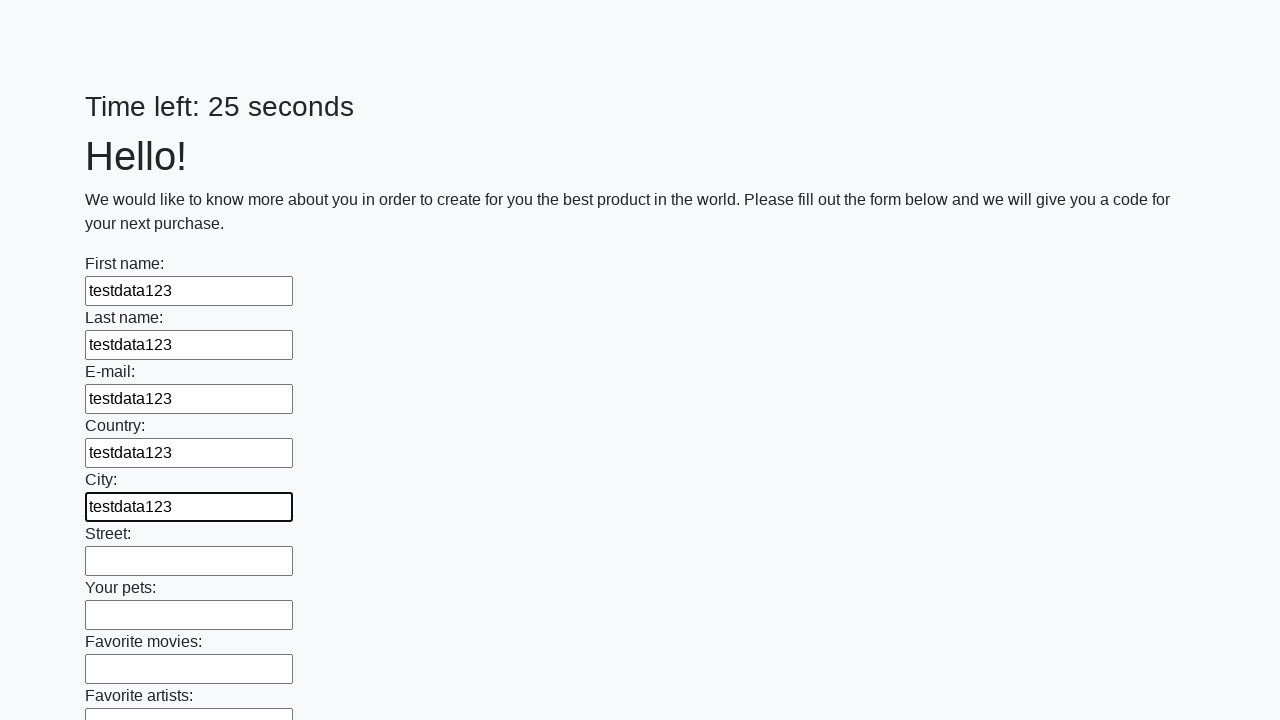

Filled an input field with 'testdata123' on input >> nth=5
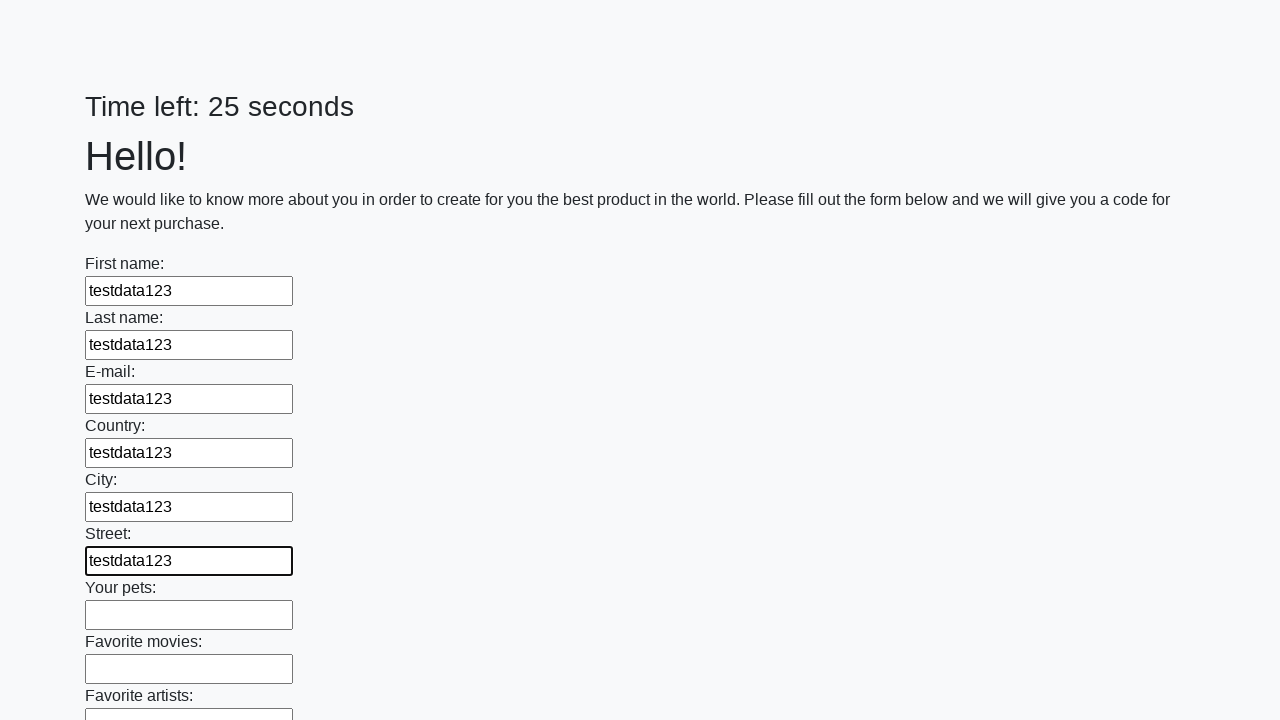

Filled an input field with 'testdata123' on input >> nth=6
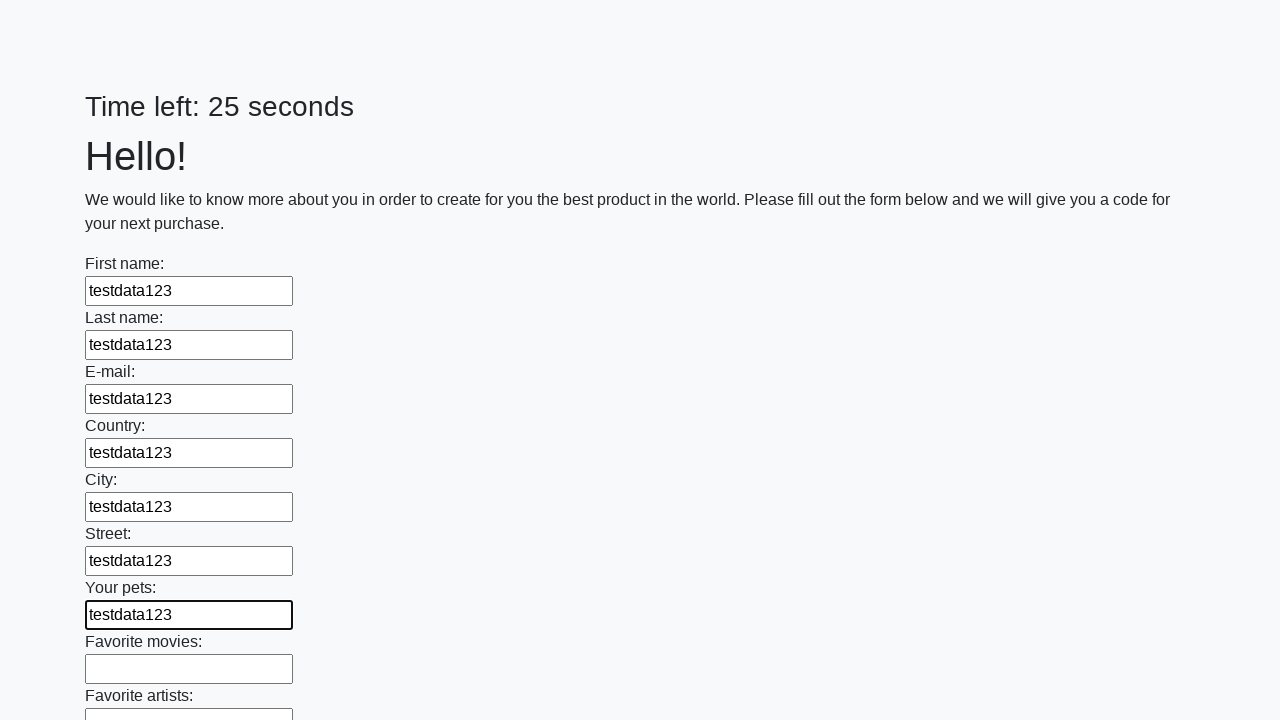

Filled an input field with 'testdata123' on input >> nth=7
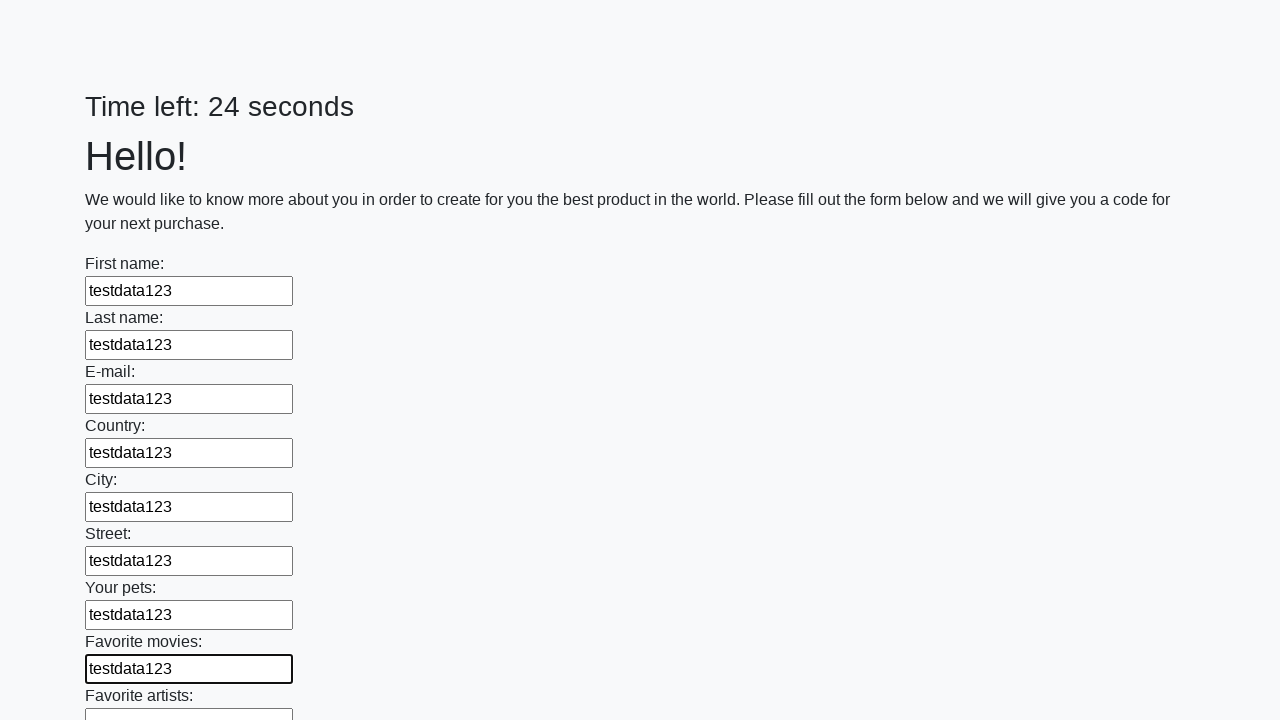

Filled an input field with 'testdata123' on input >> nth=8
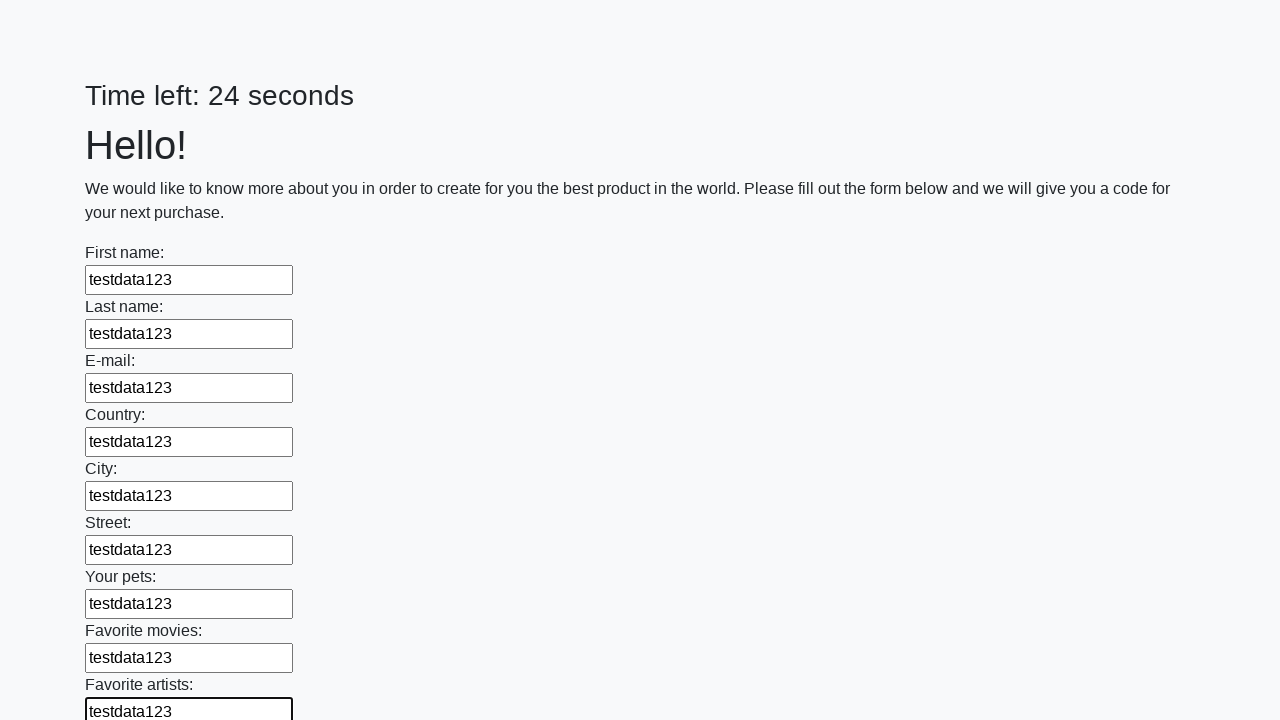

Filled an input field with 'testdata123' on input >> nth=9
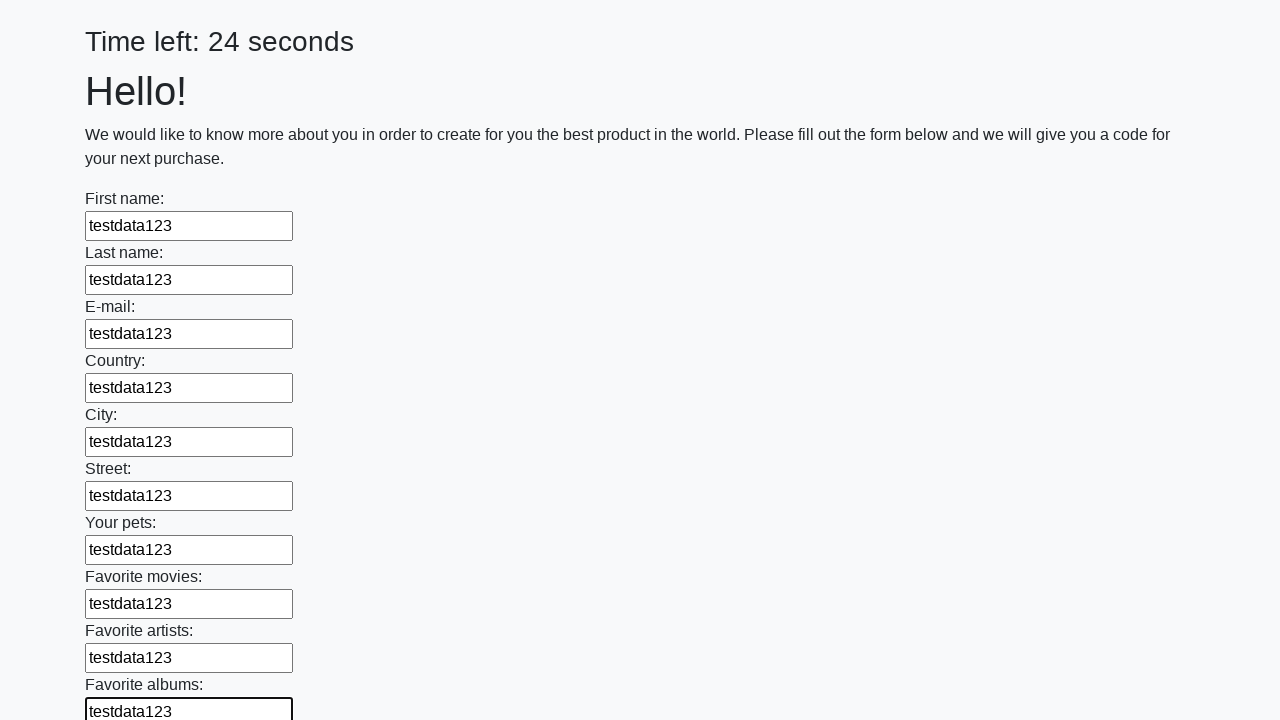

Filled an input field with 'testdata123' on input >> nth=10
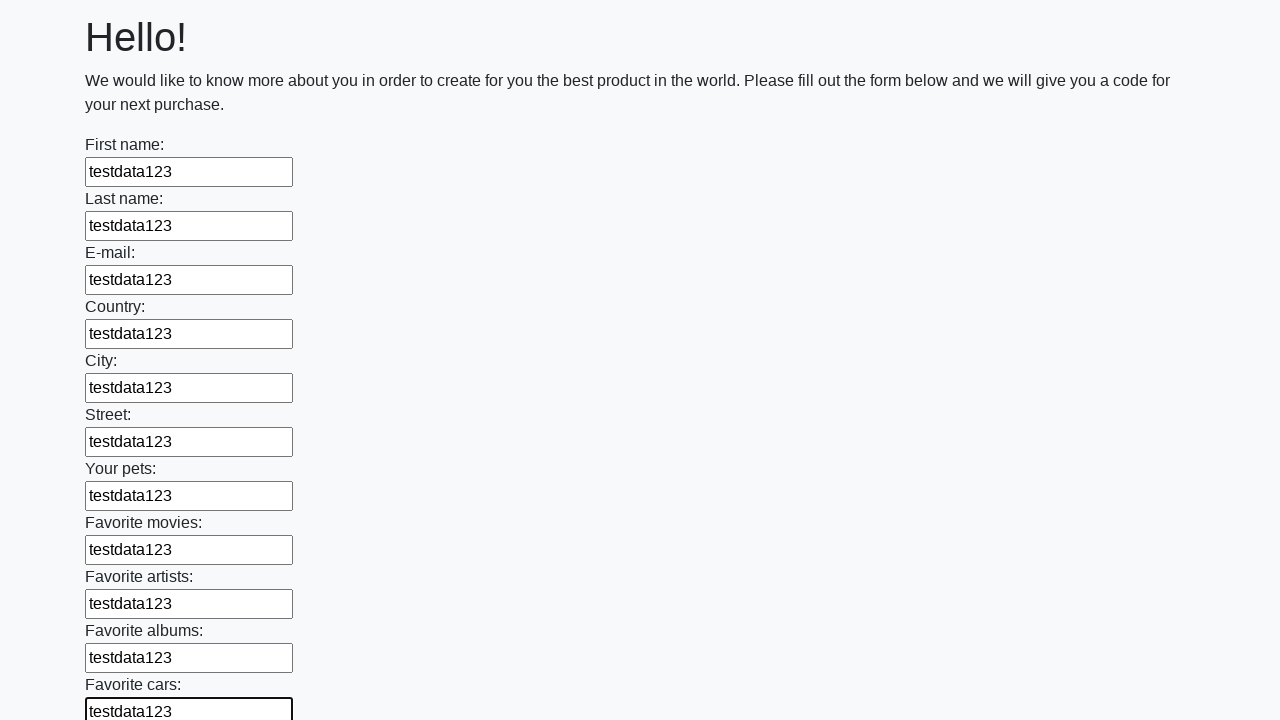

Filled an input field with 'testdata123' on input >> nth=11
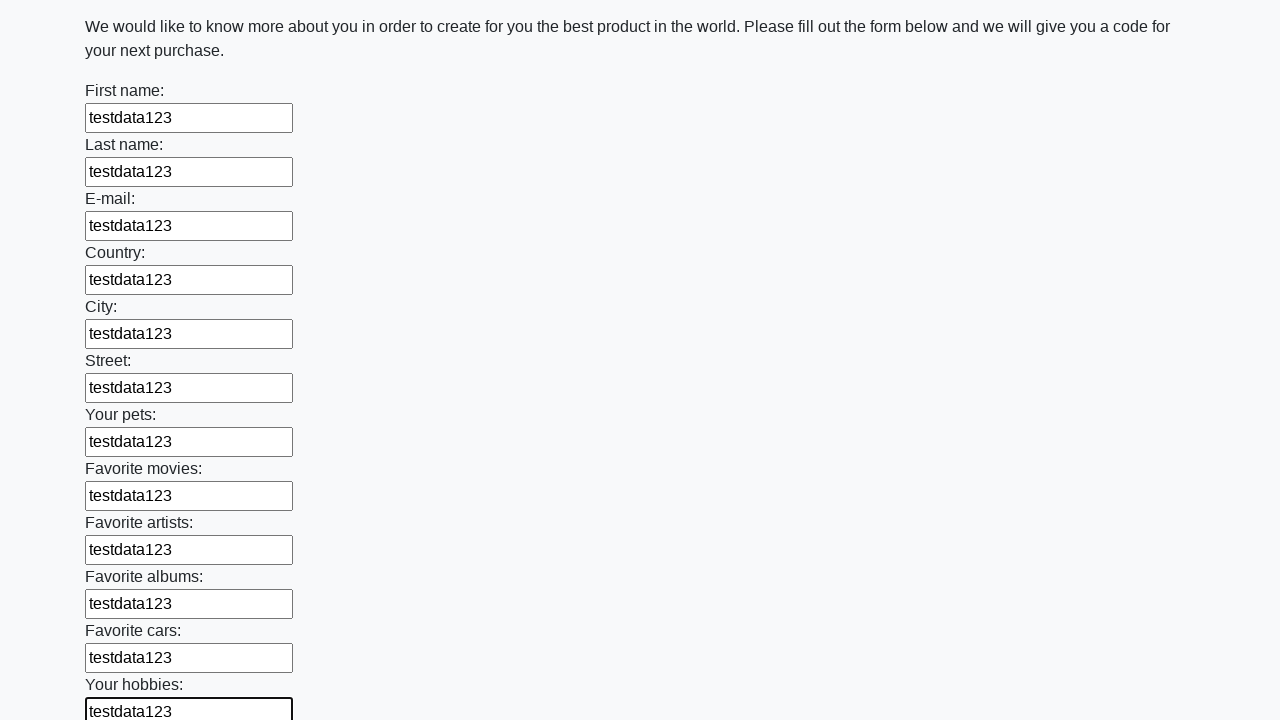

Filled an input field with 'testdata123' on input >> nth=12
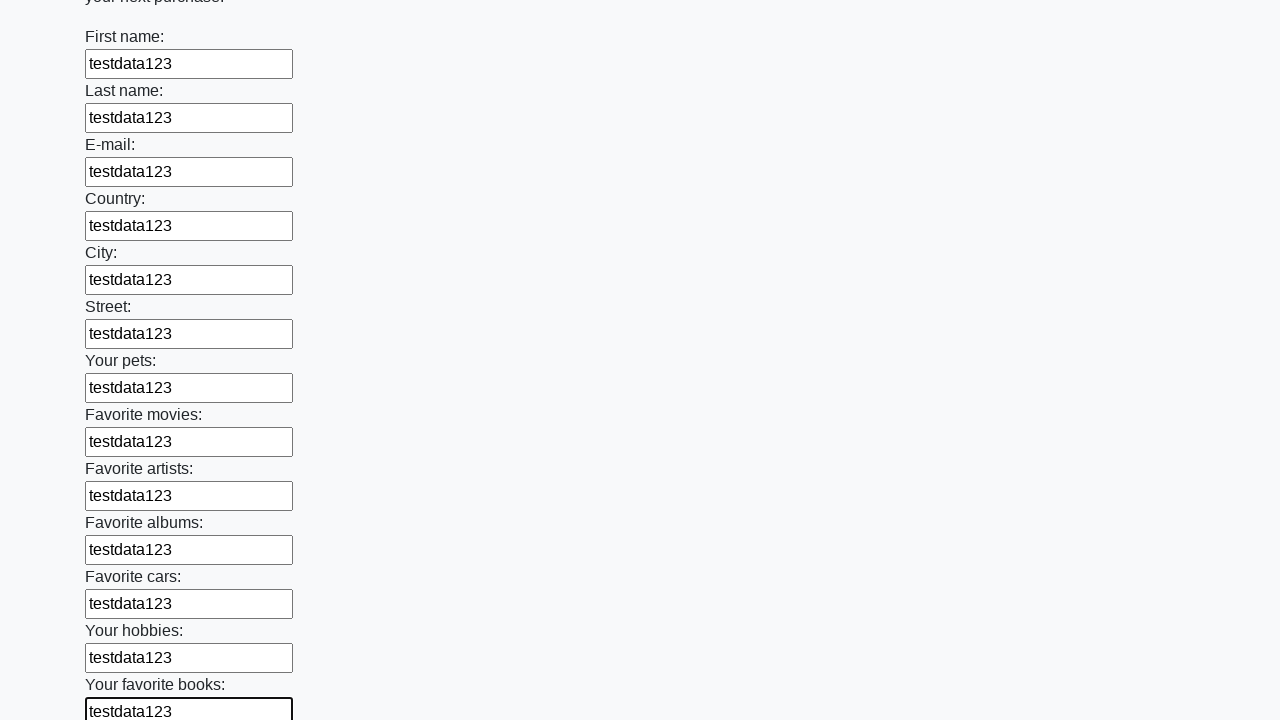

Filled an input field with 'testdata123' on input >> nth=13
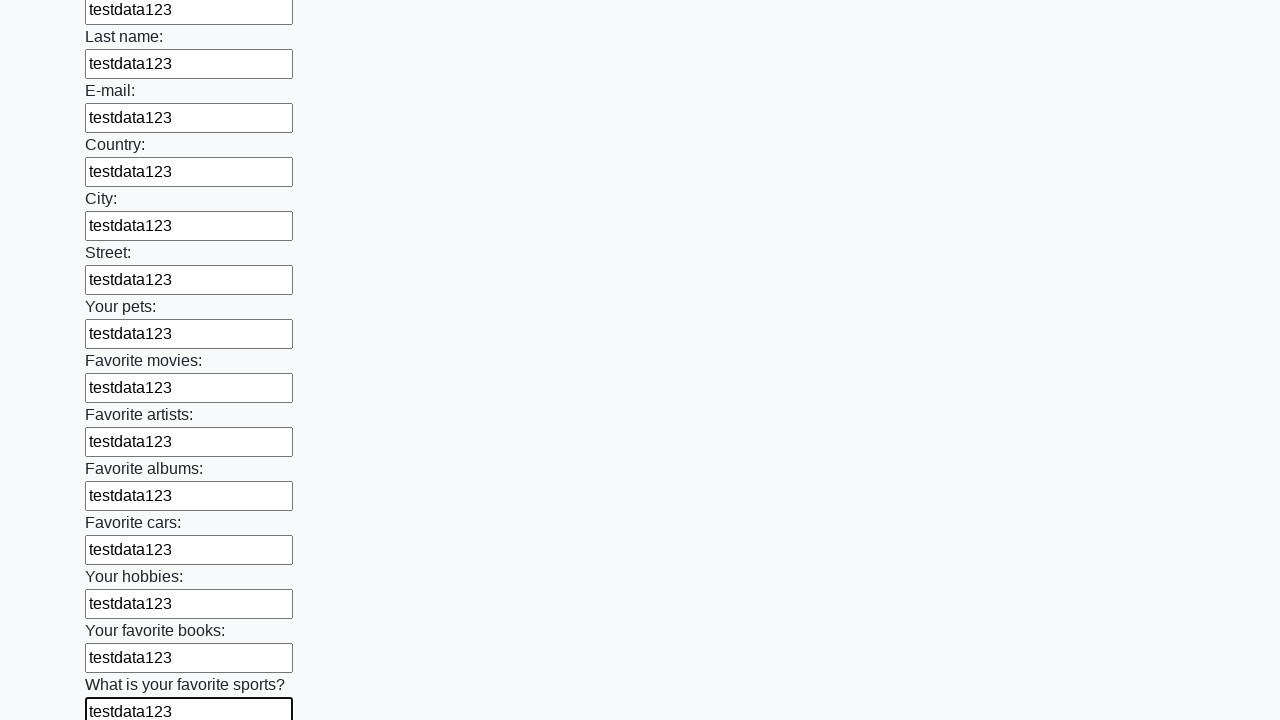

Filled an input field with 'testdata123' on input >> nth=14
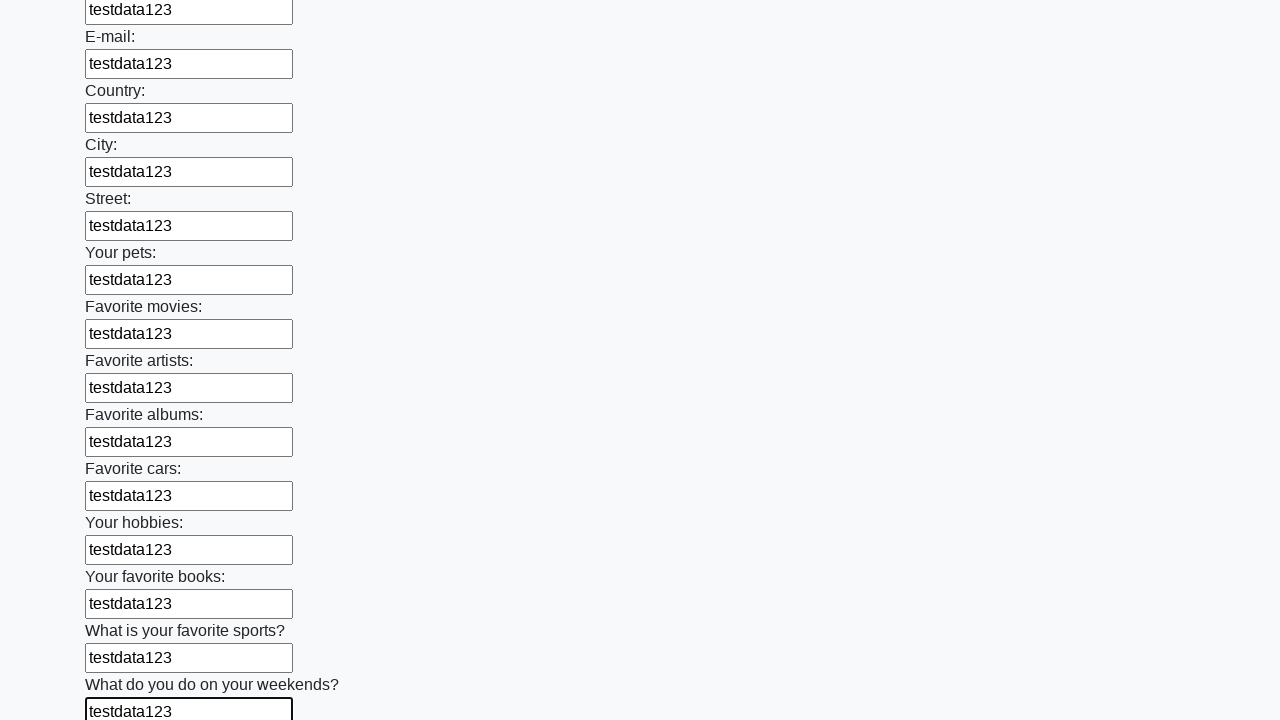

Filled an input field with 'testdata123' on input >> nth=15
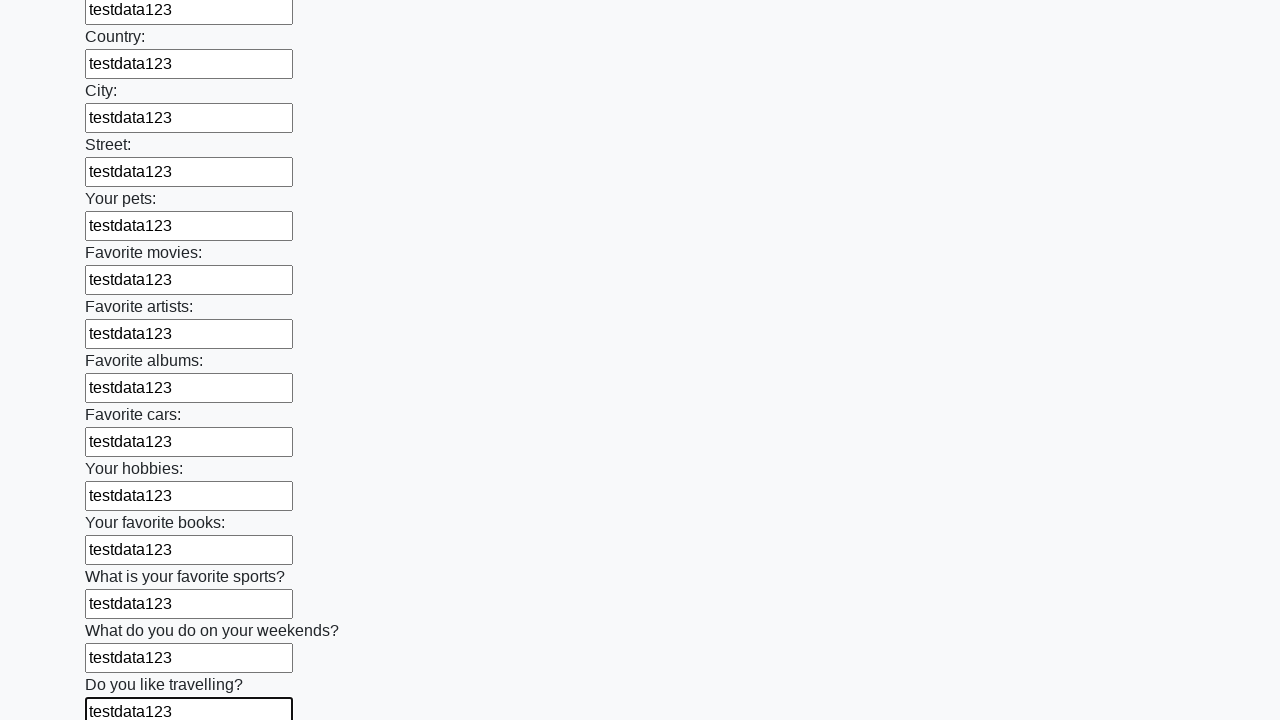

Filled an input field with 'testdata123' on input >> nth=16
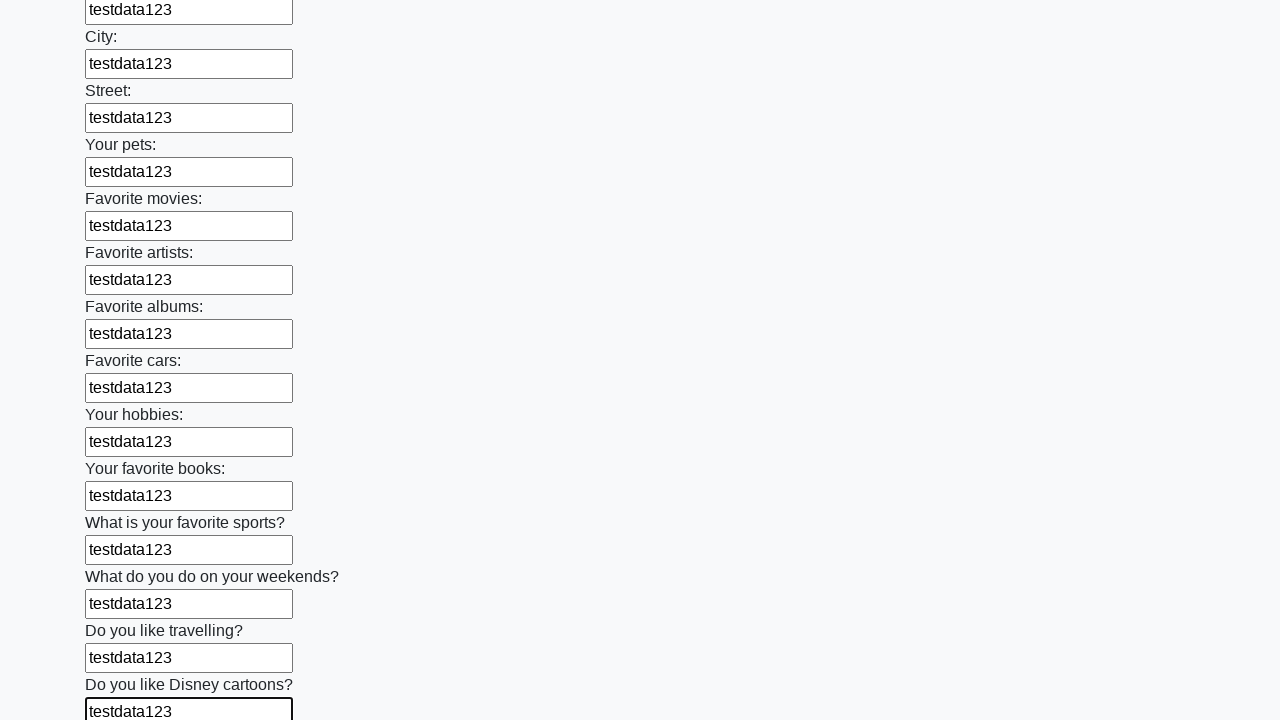

Filled an input field with 'testdata123' on input >> nth=17
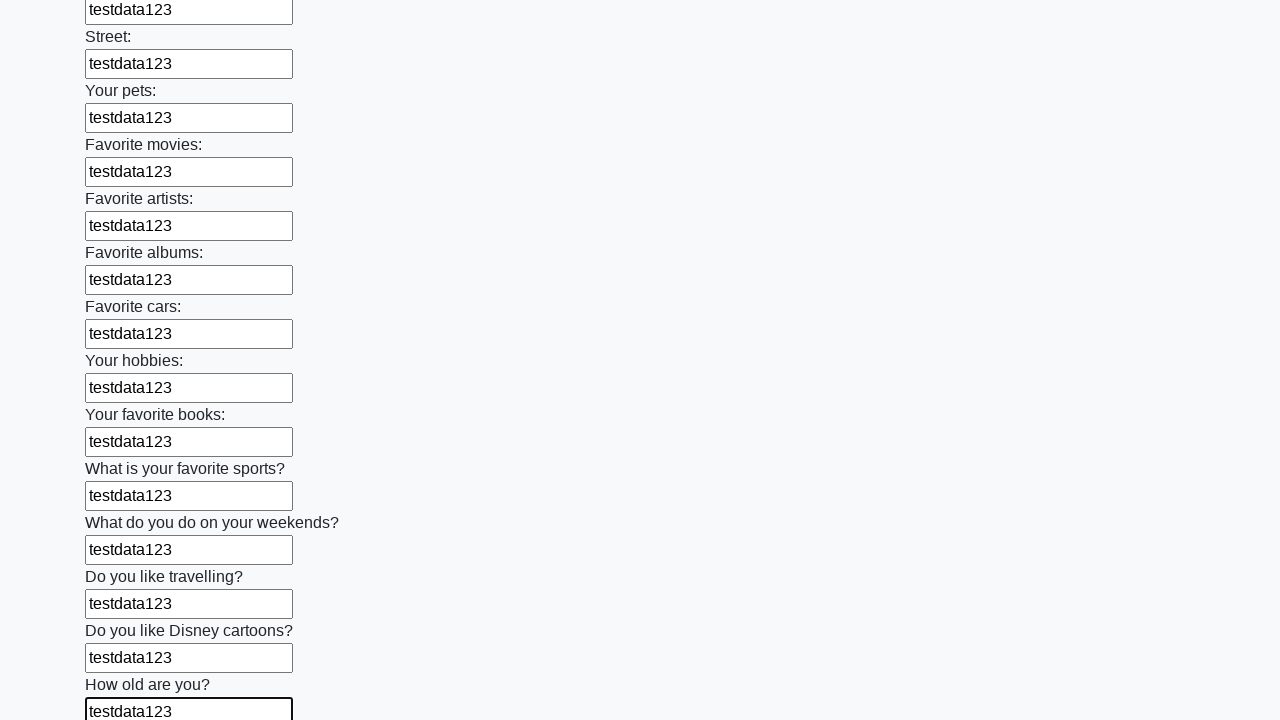

Filled an input field with 'testdata123' on input >> nth=18
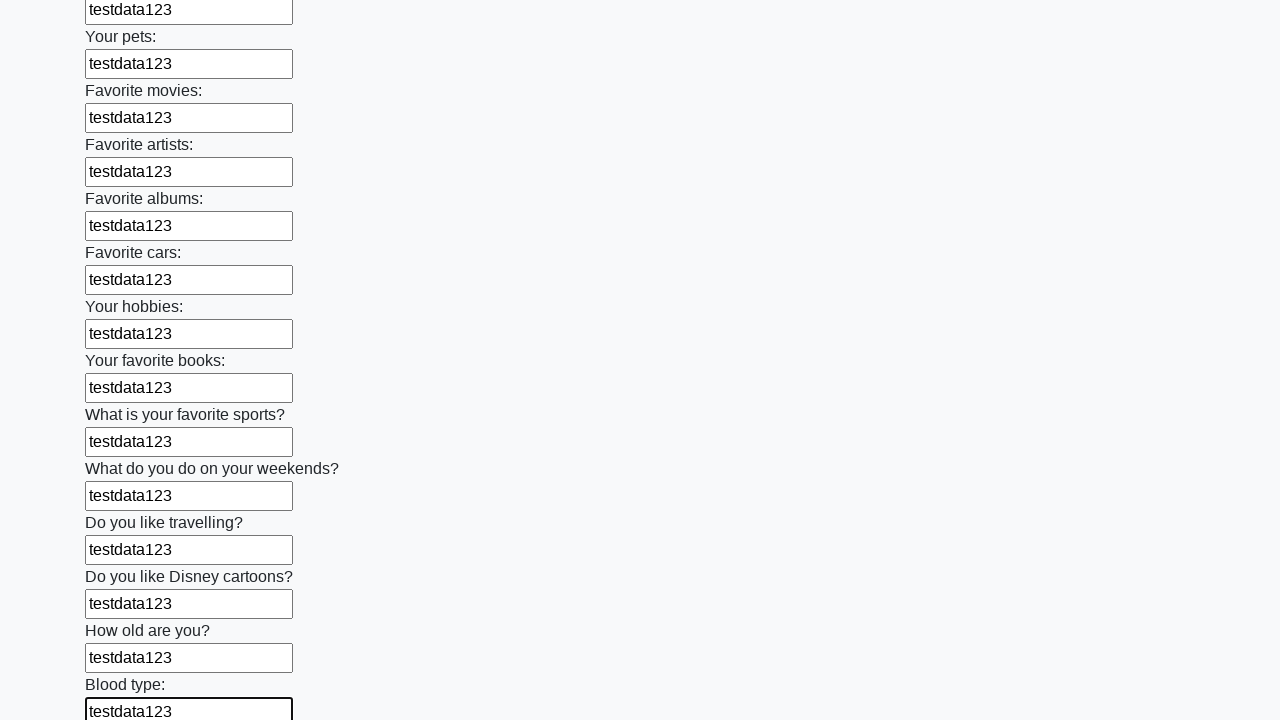

Filled an input field with 'testdata123' on input >> nth=19
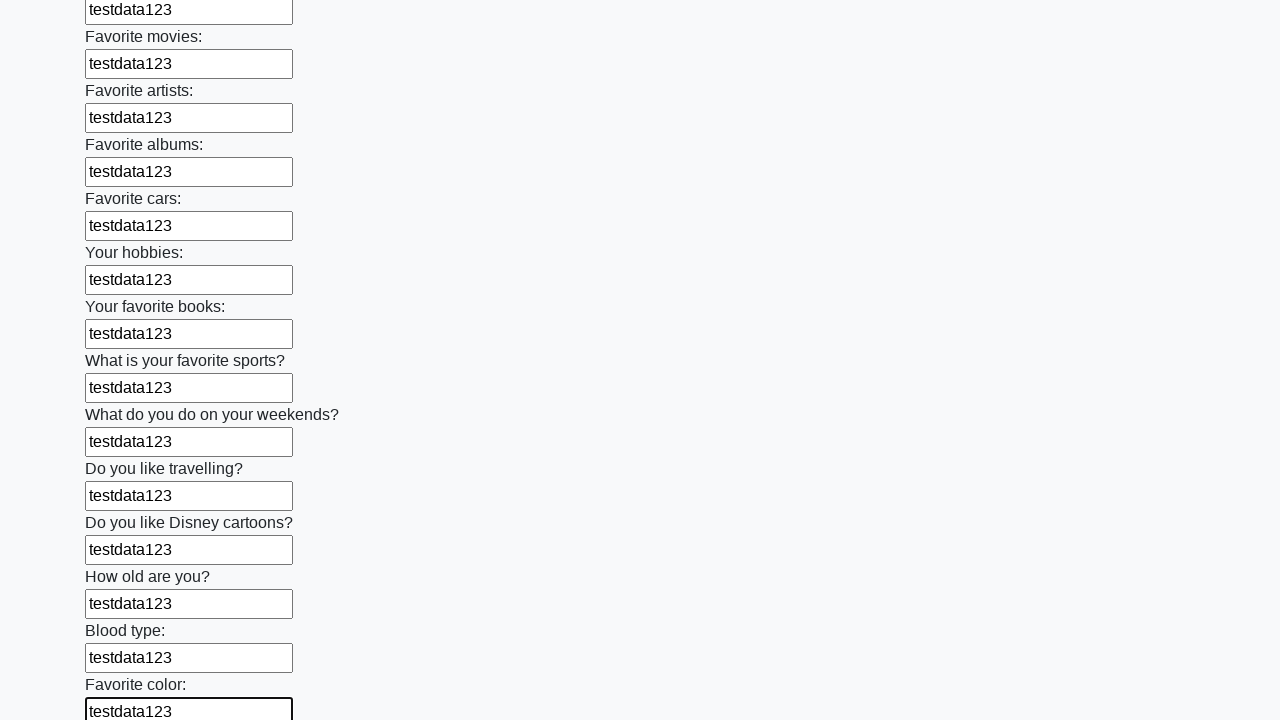

Filled an input field with 'testdata123' on input >> nth=20
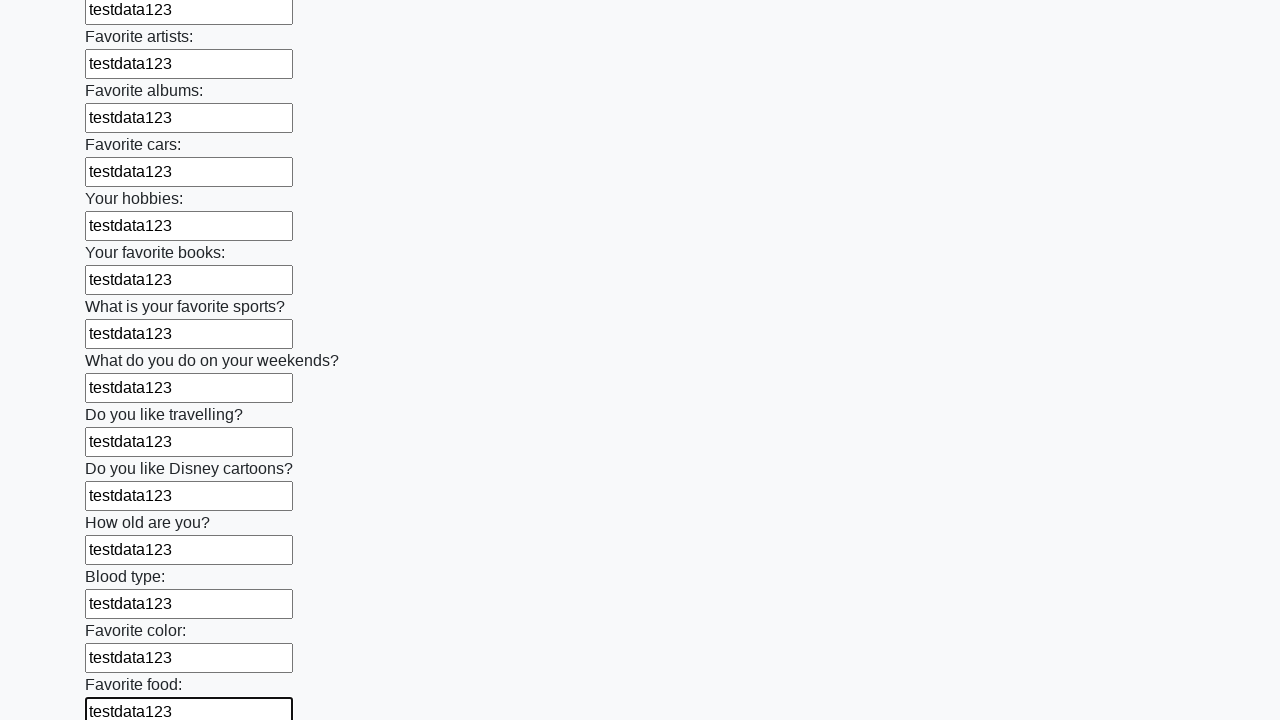

Filled an input field with 'testdata123' on input >> nth=21
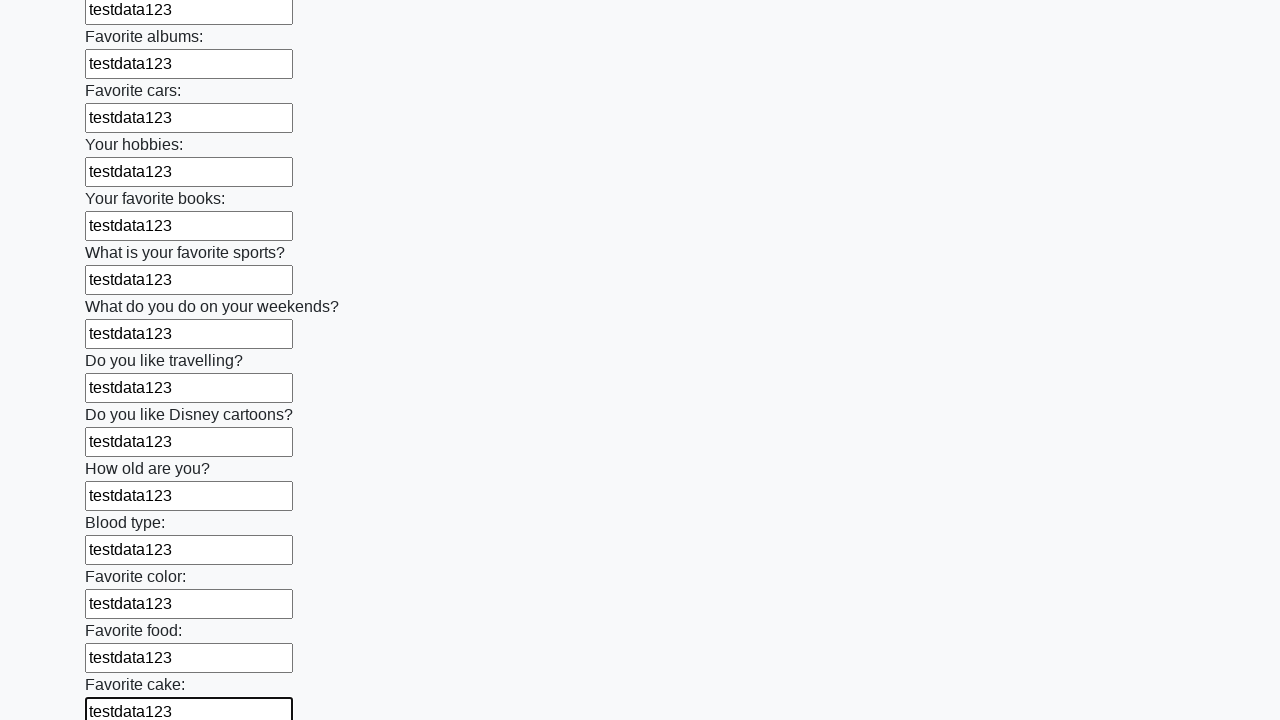

Filled an input field with 'testdata123' on input >> nth=22
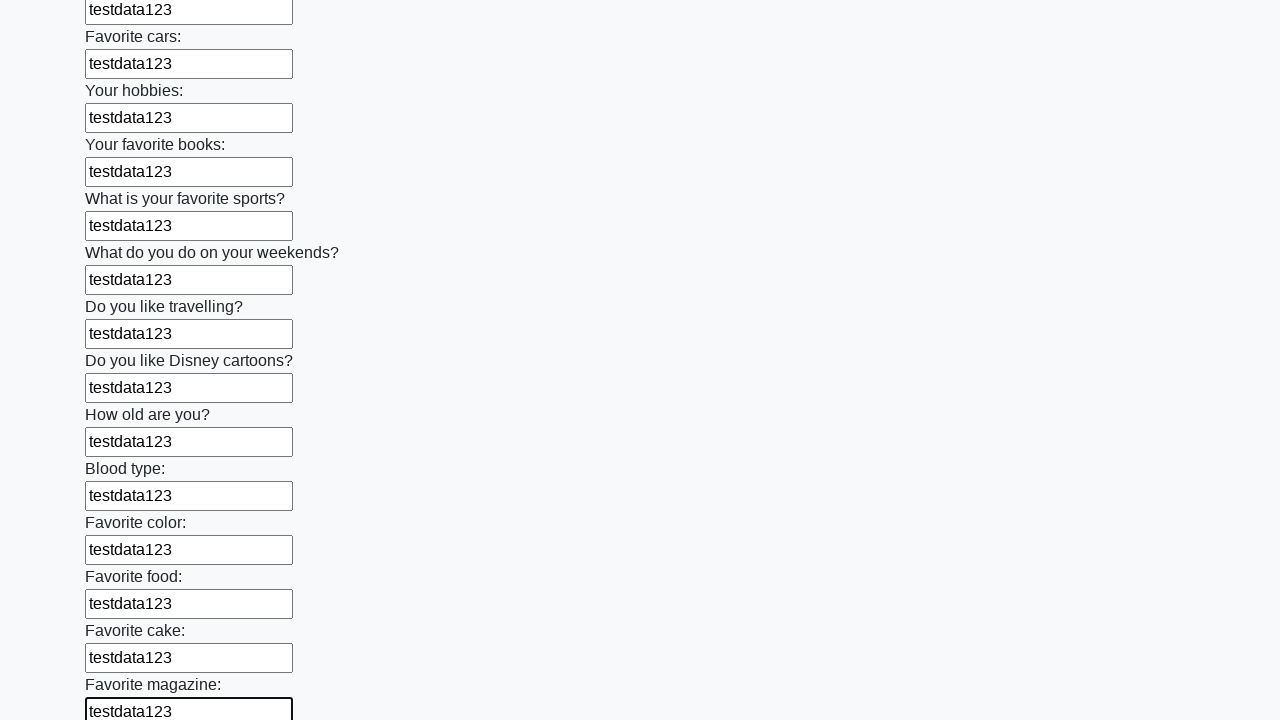

Filled an input field with 'testdata123' on input >> nth=23
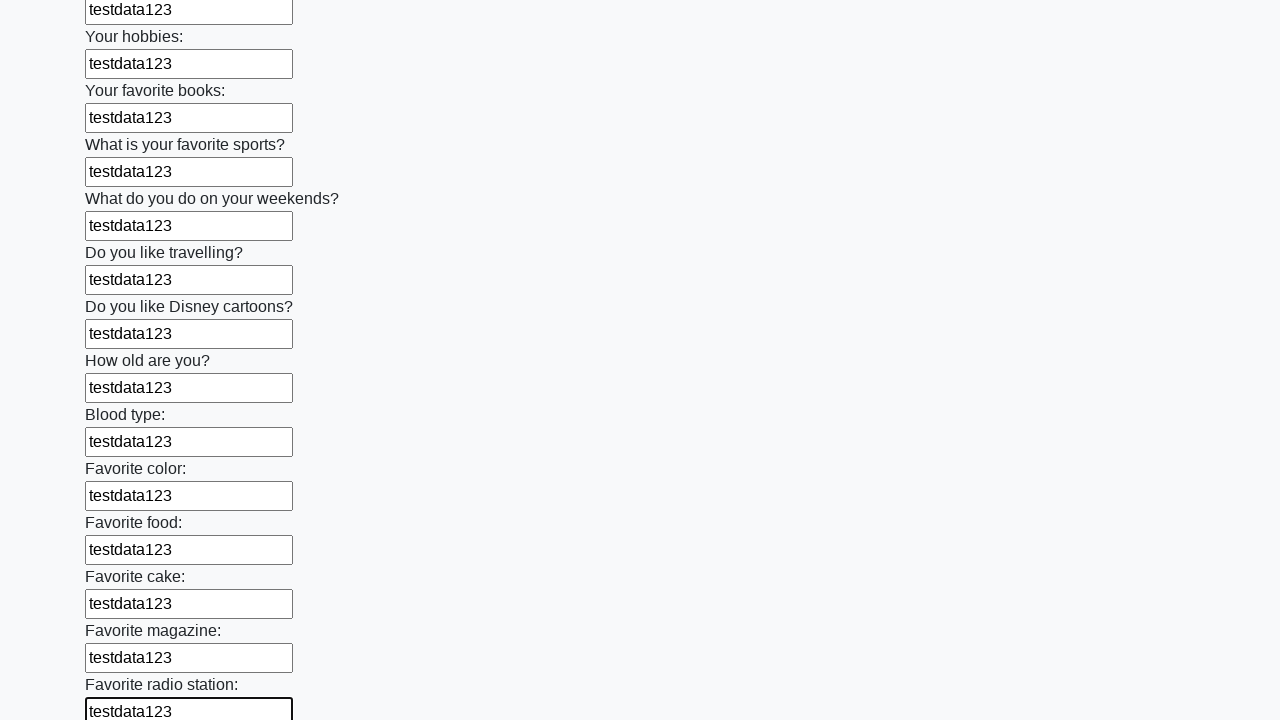

Filled an input field with 'testdata123' on input >> nth=24
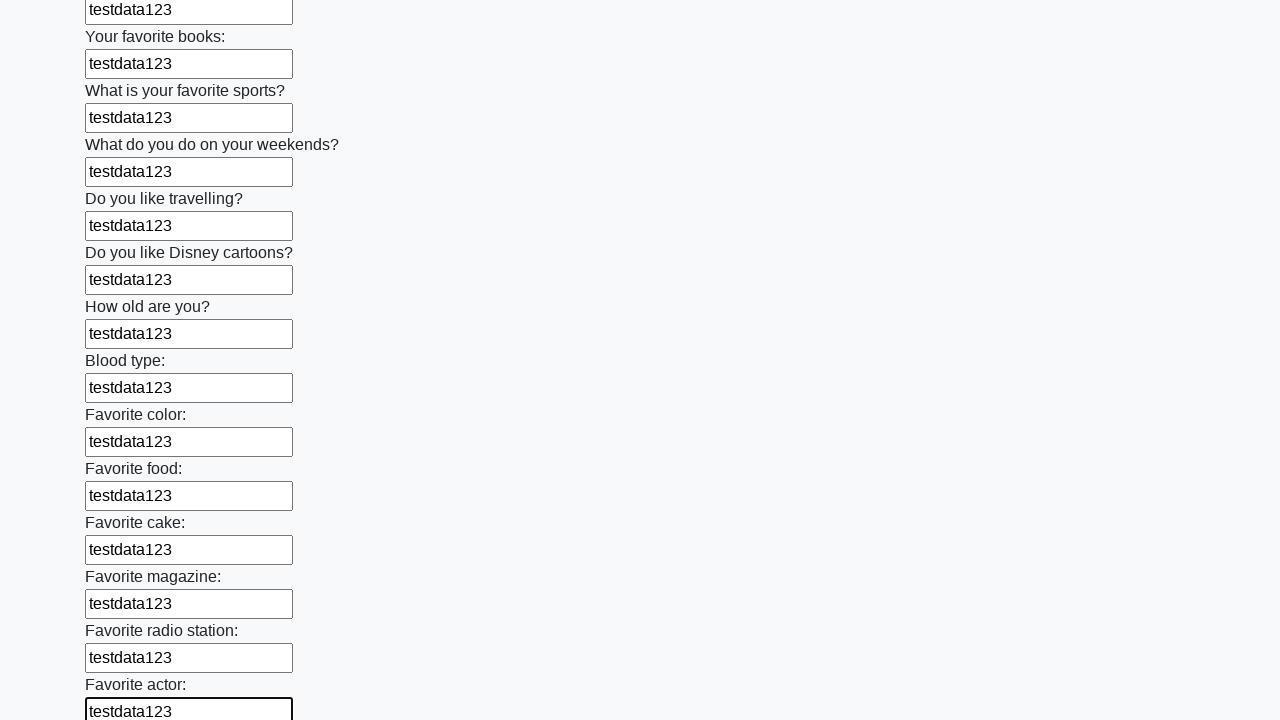

Filled an input field with 'testdata123' on input >> nth=25
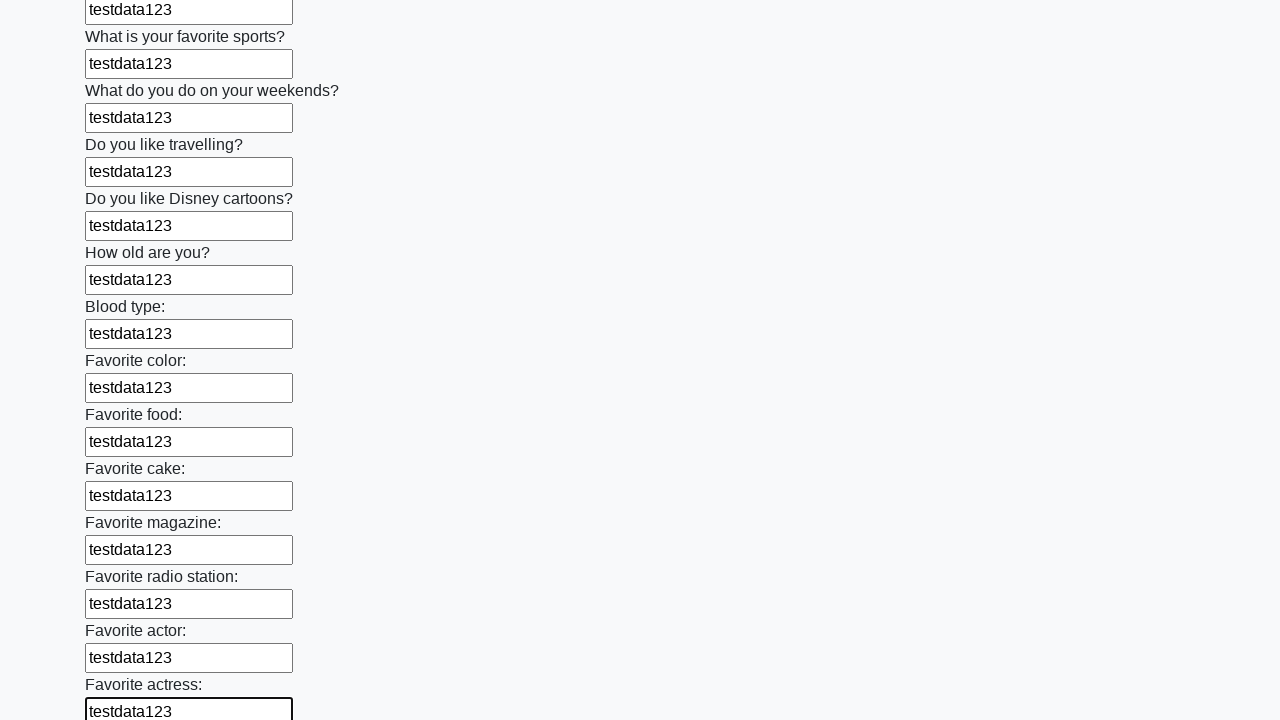

Filled an input field with 'testdata123' on input >> nth=26
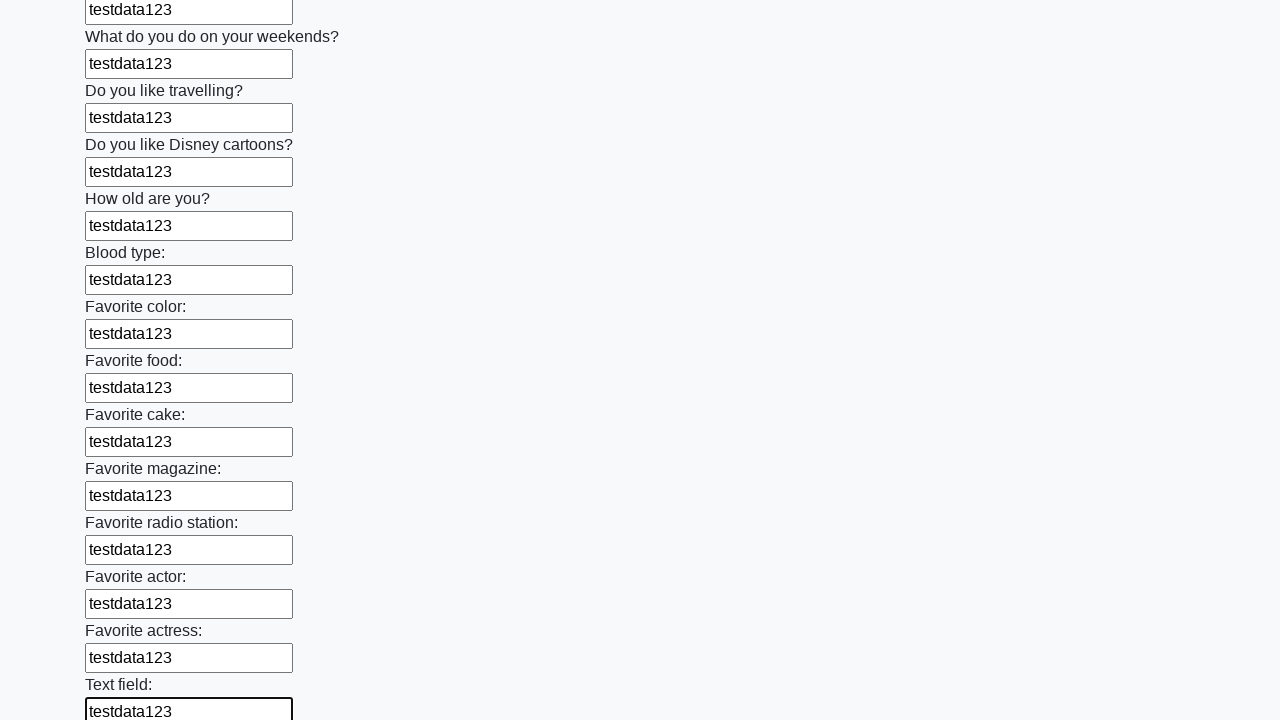

Filled an input field with 'testdata123' on input >> nth=27
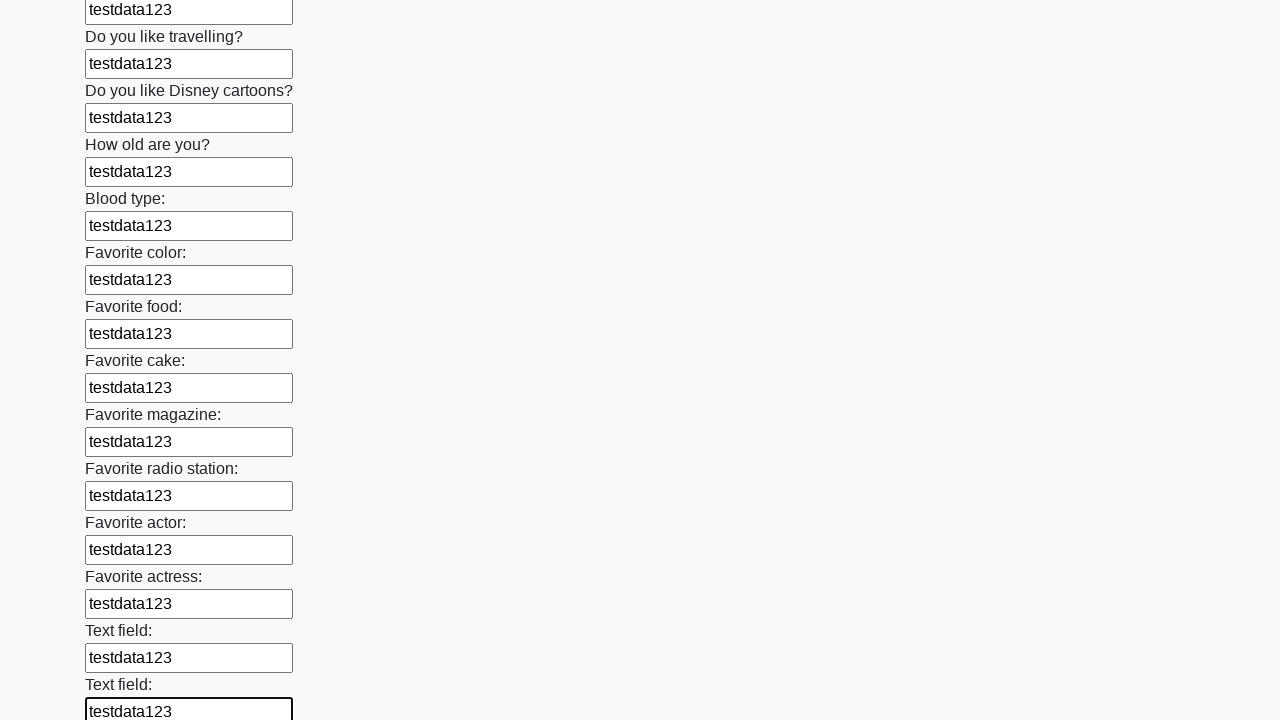

Filled an input field with 'testdata123' on input >> nth=28
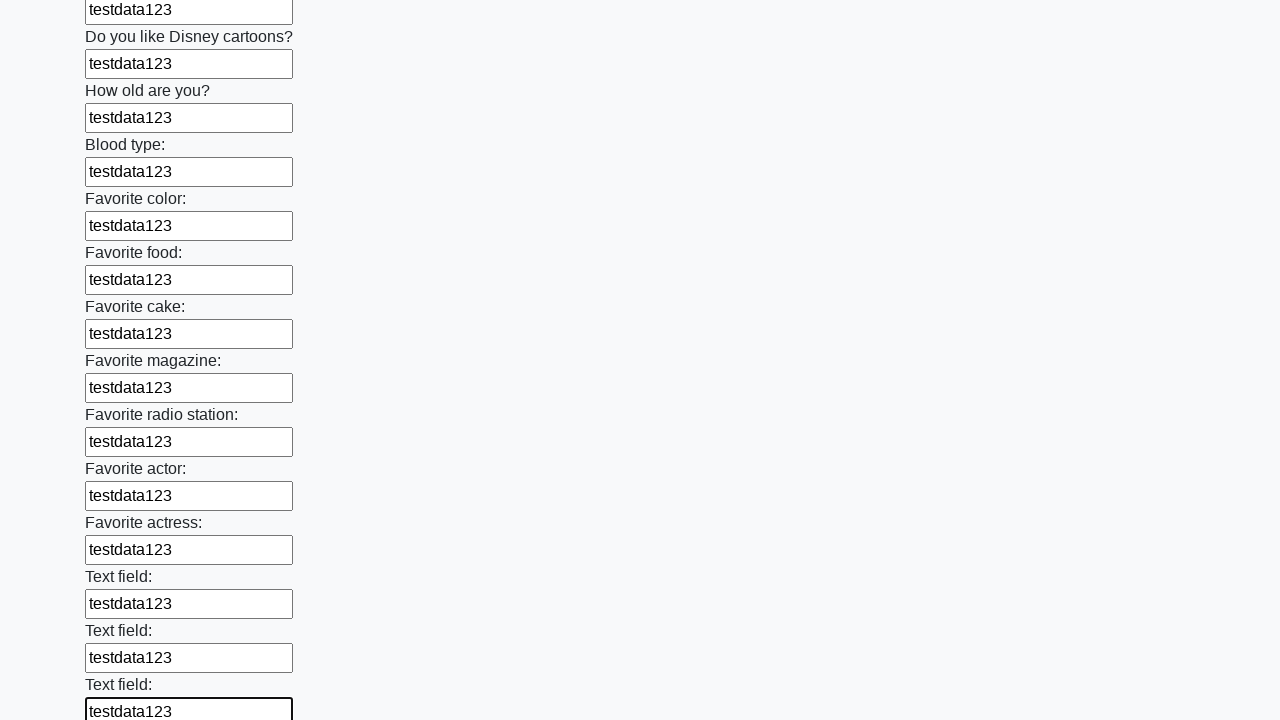

Filled an input field with 'testdata123' on input >> nth=29
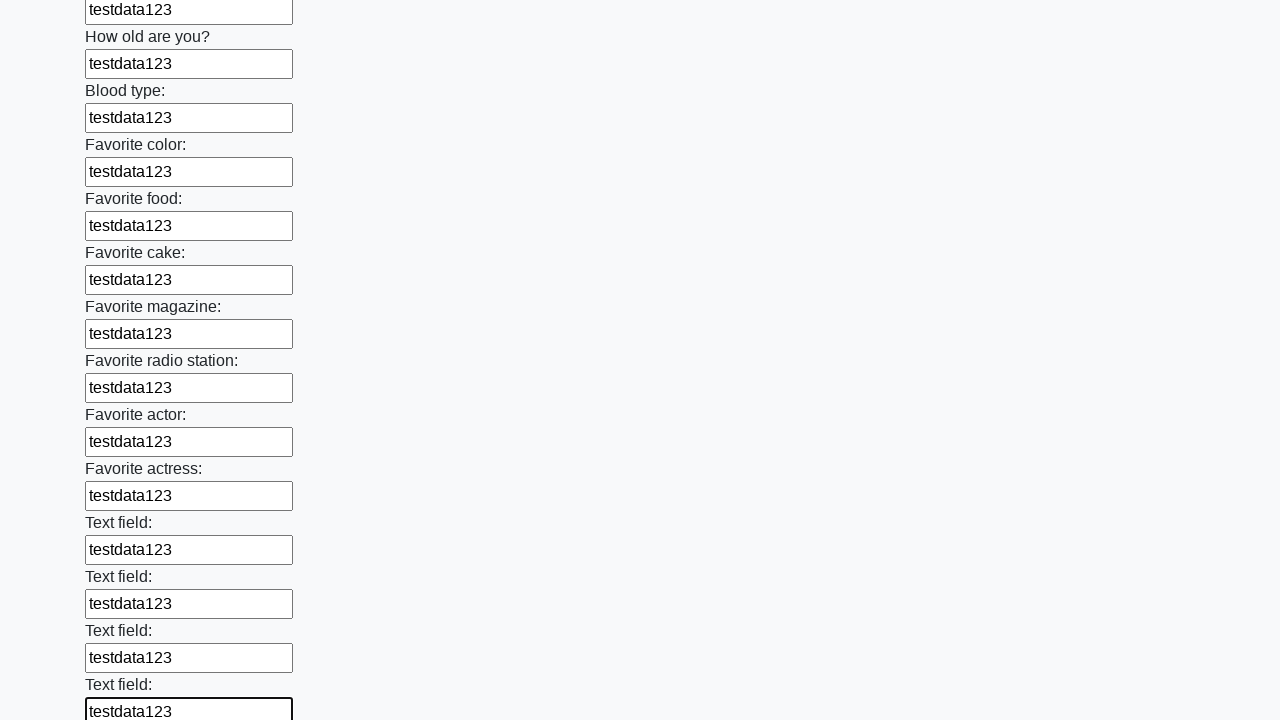

Filled an input field with 'testdata123' on input >> nth=30
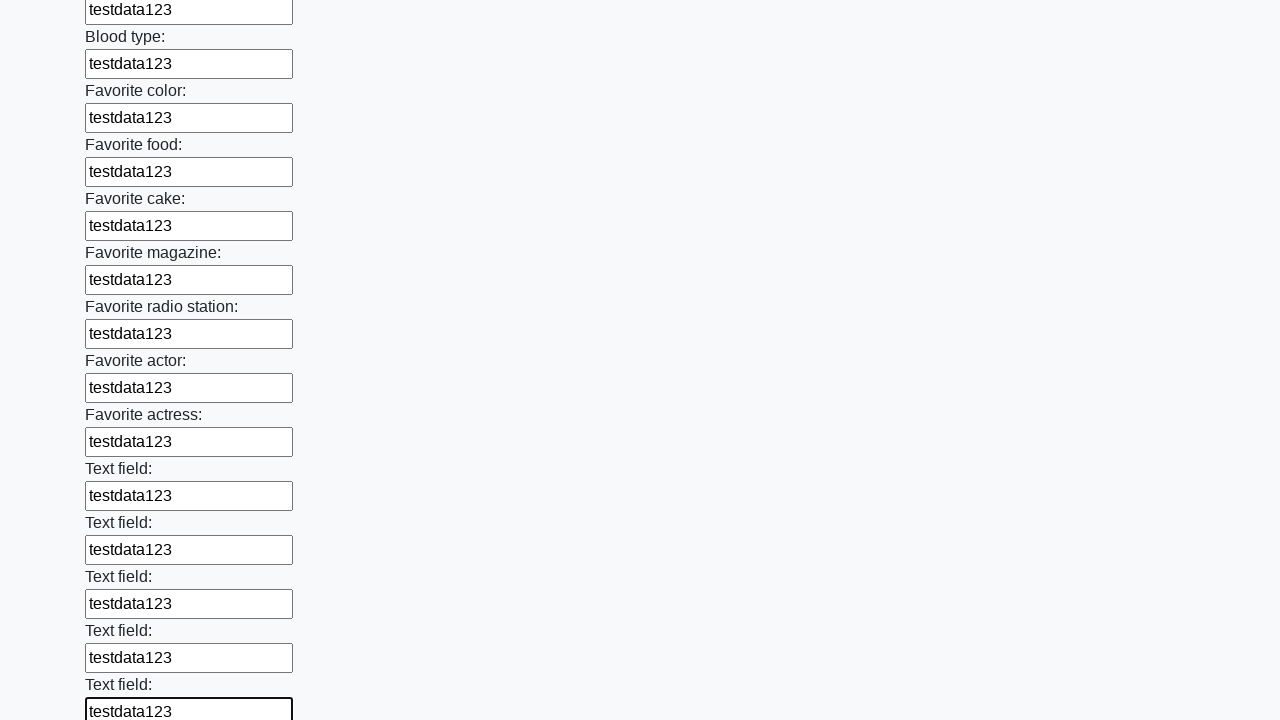

Filled an input field with 'testdata123' on input >> nth=31
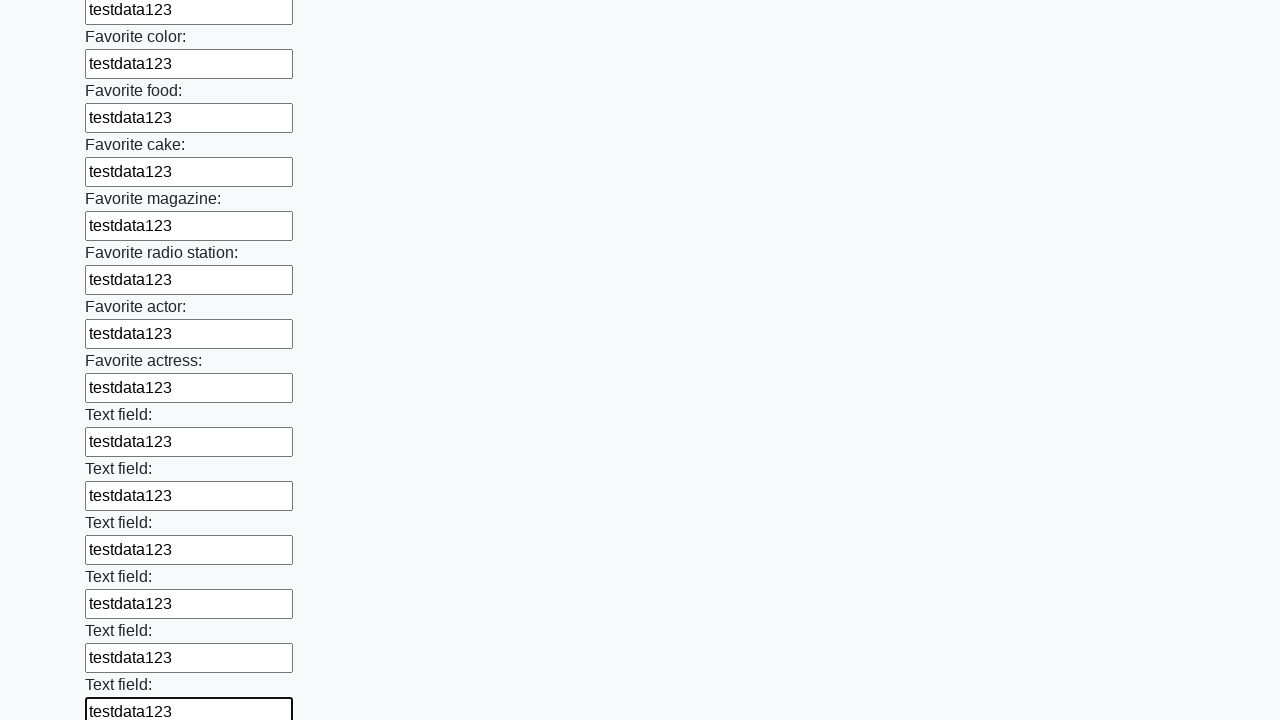

Filled an input field with 'testdata123' on input >> nth=32
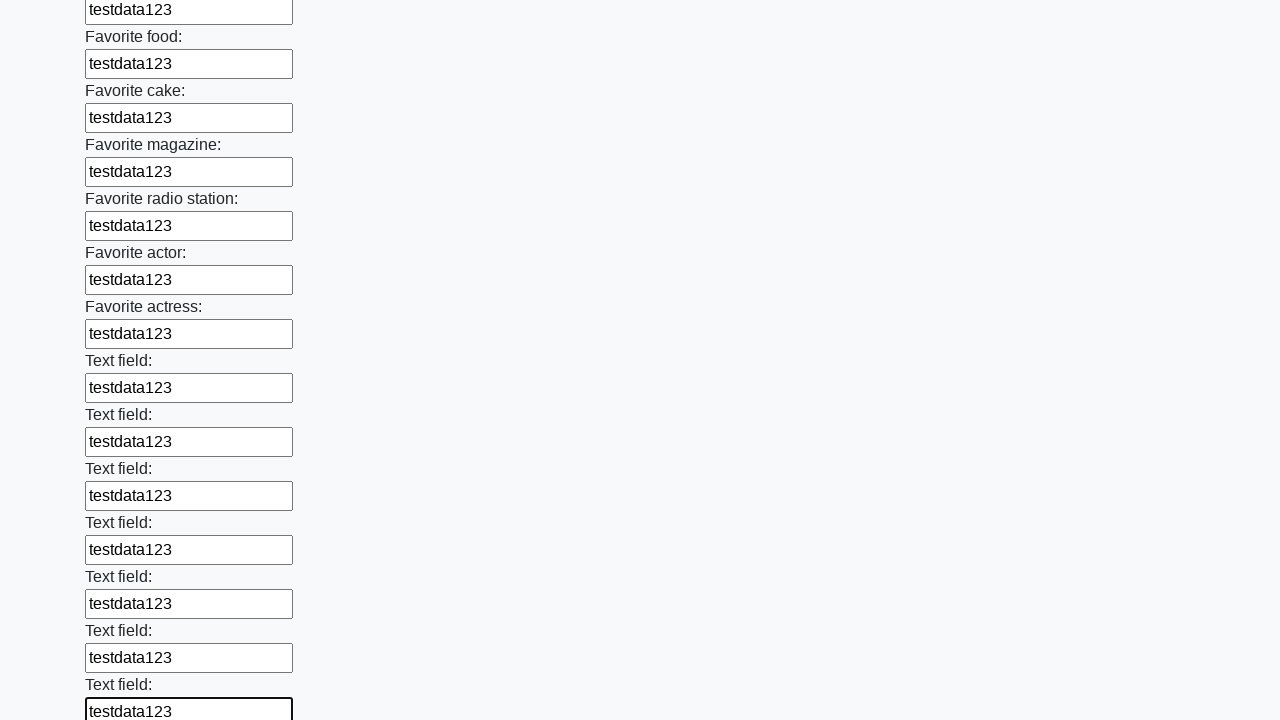

Filled an input field with 'testdata123' on input >> nth=33
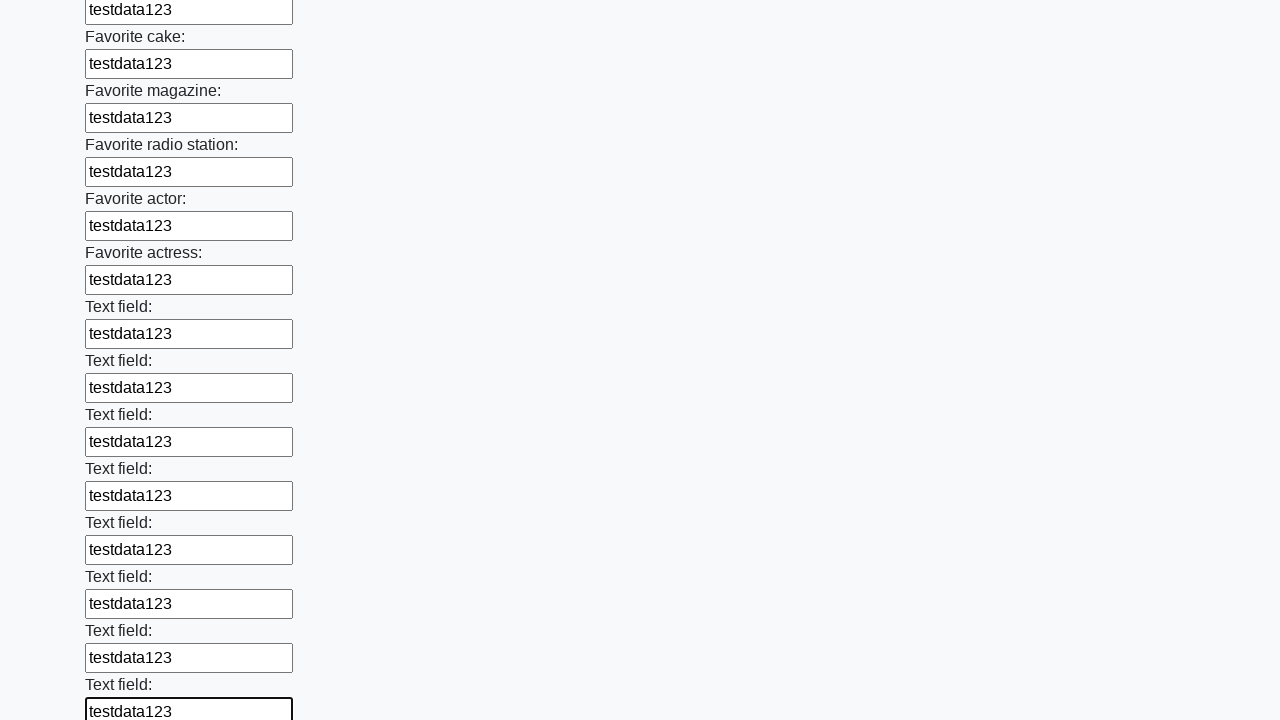

Filled an input field with 'testdata123' on input >> nth=34
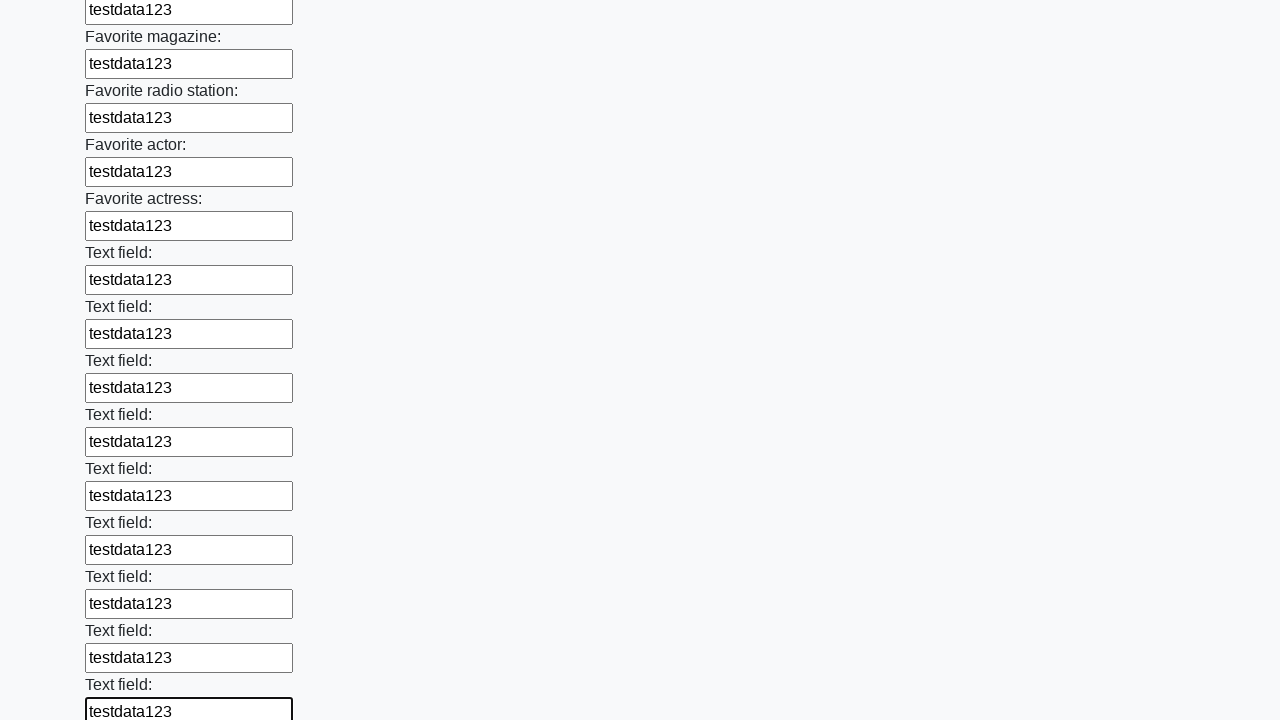

Filled an input field with 'testdata123' on input >> nth=35
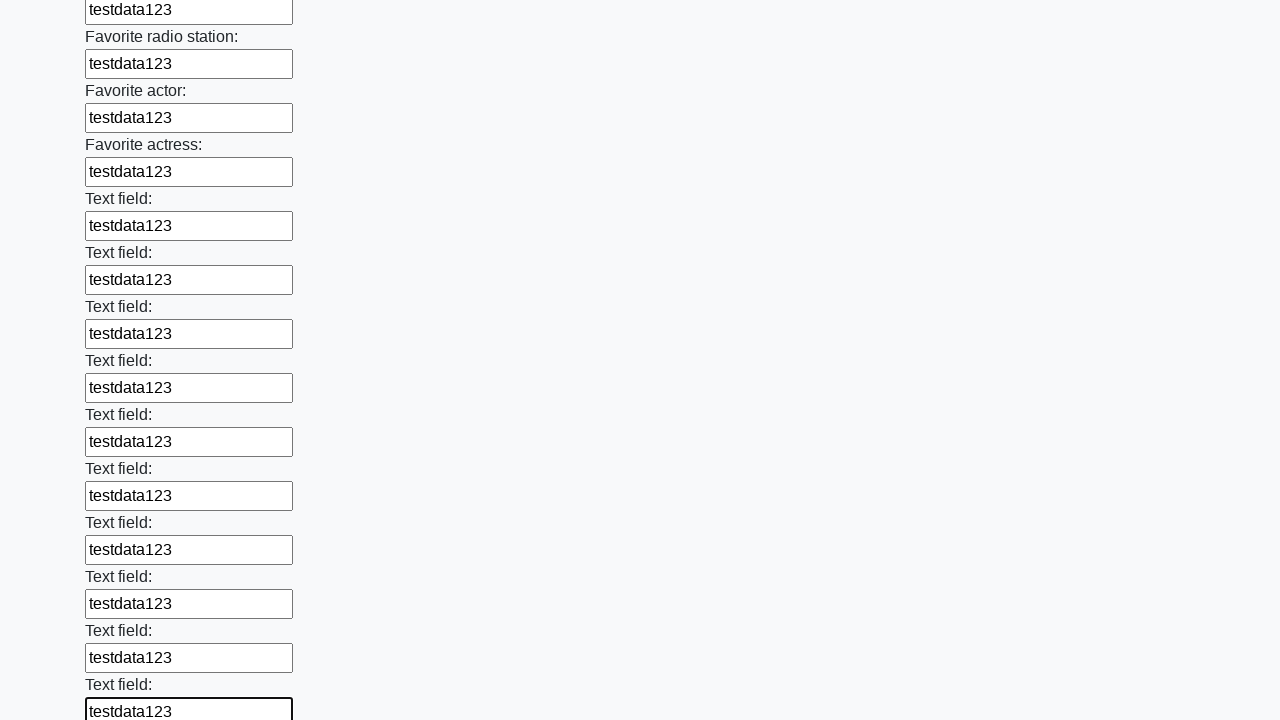

Filled an input field with 'testdata123' on input >> nth=36
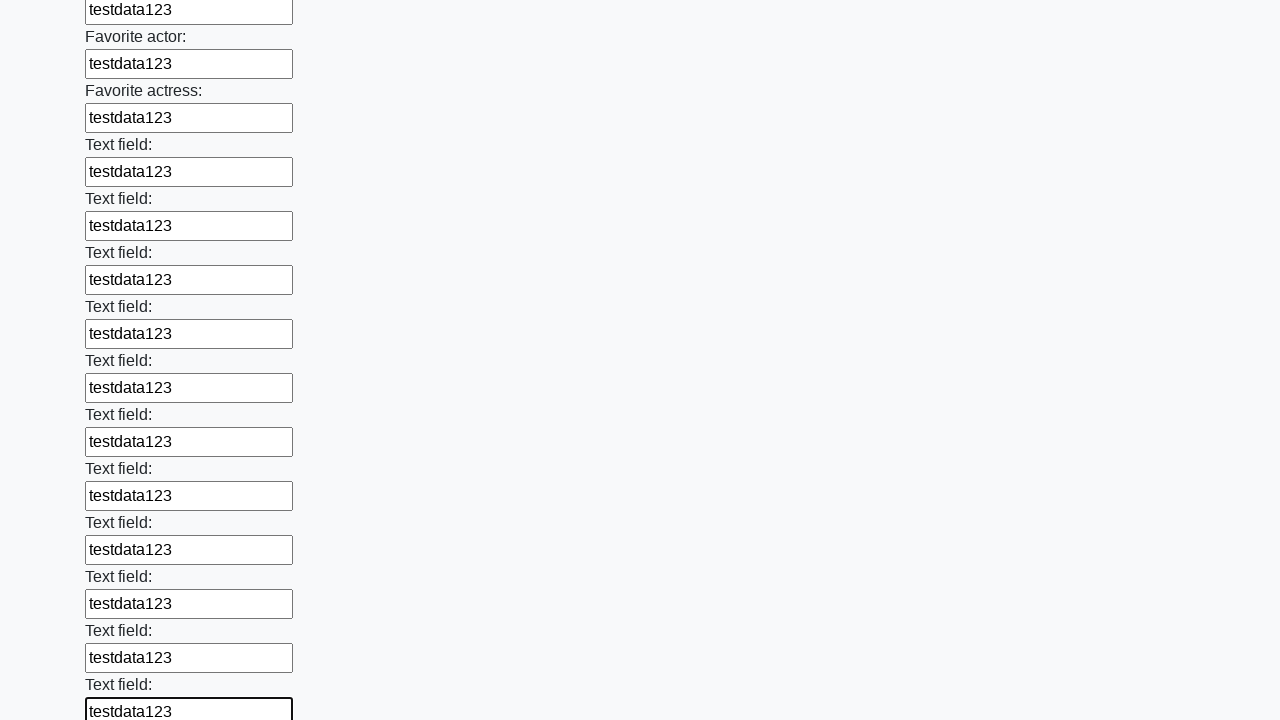

Filled an input field with 'testdata123' on input >> nth=37
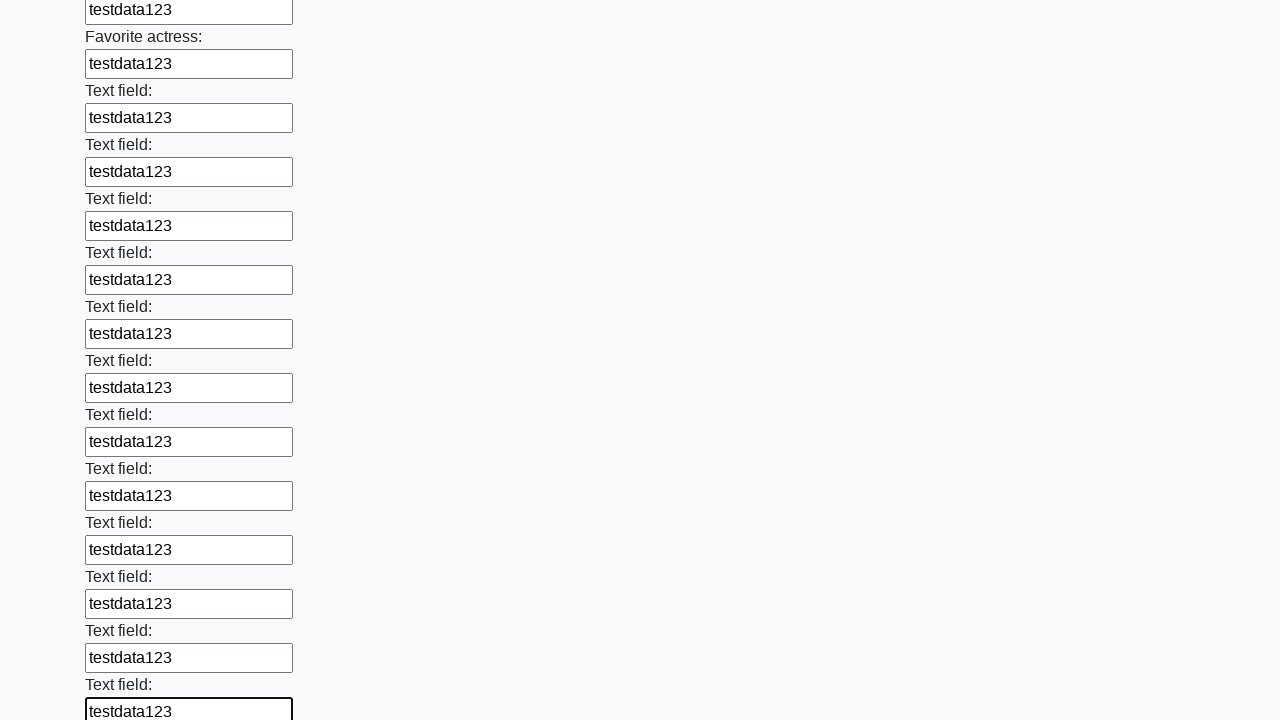

Filled an input field with 'testdata123' on input >> nth=38
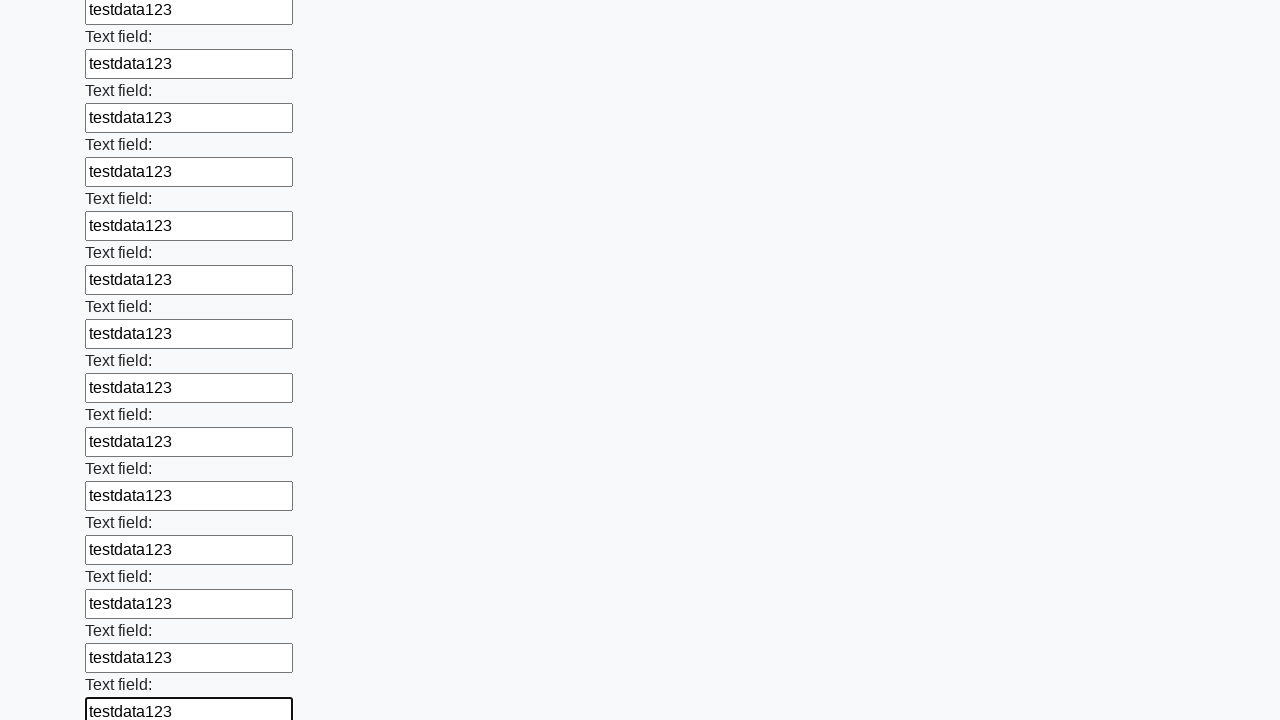

Filled an input field with 'testdata123' on input >> nth=39
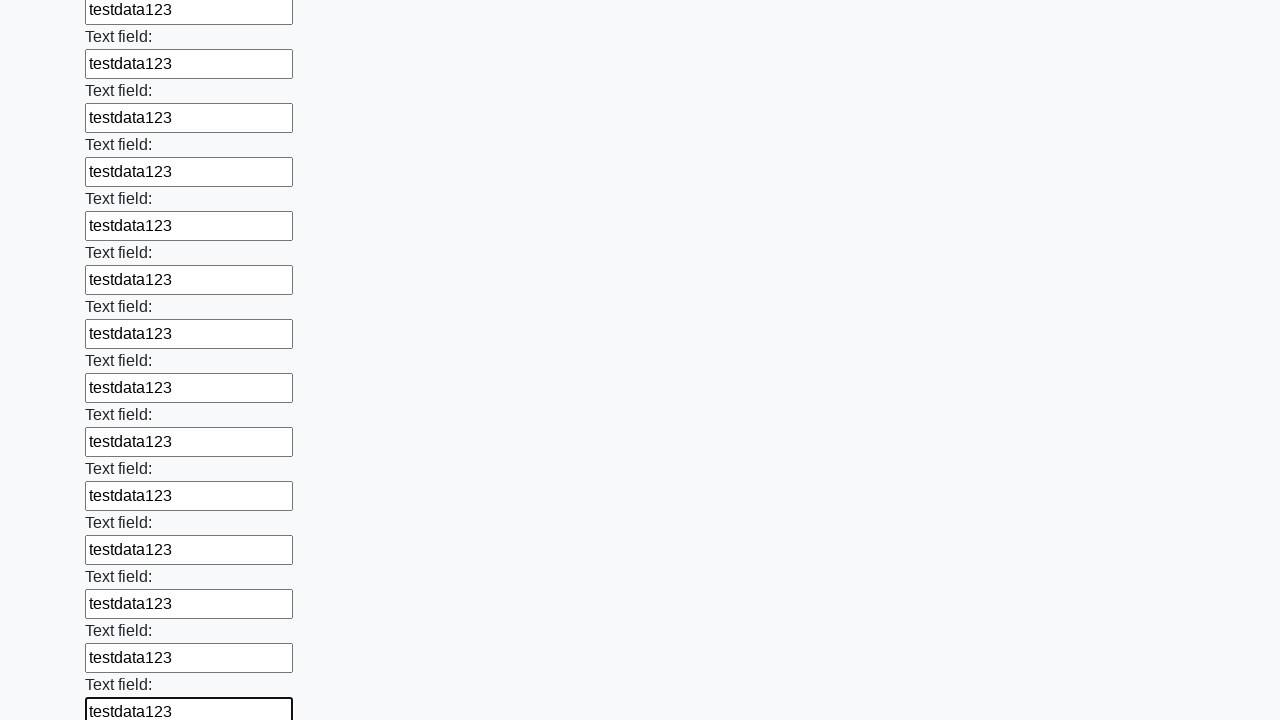

Filled an input field with 'testdata123' on input >> nth=40
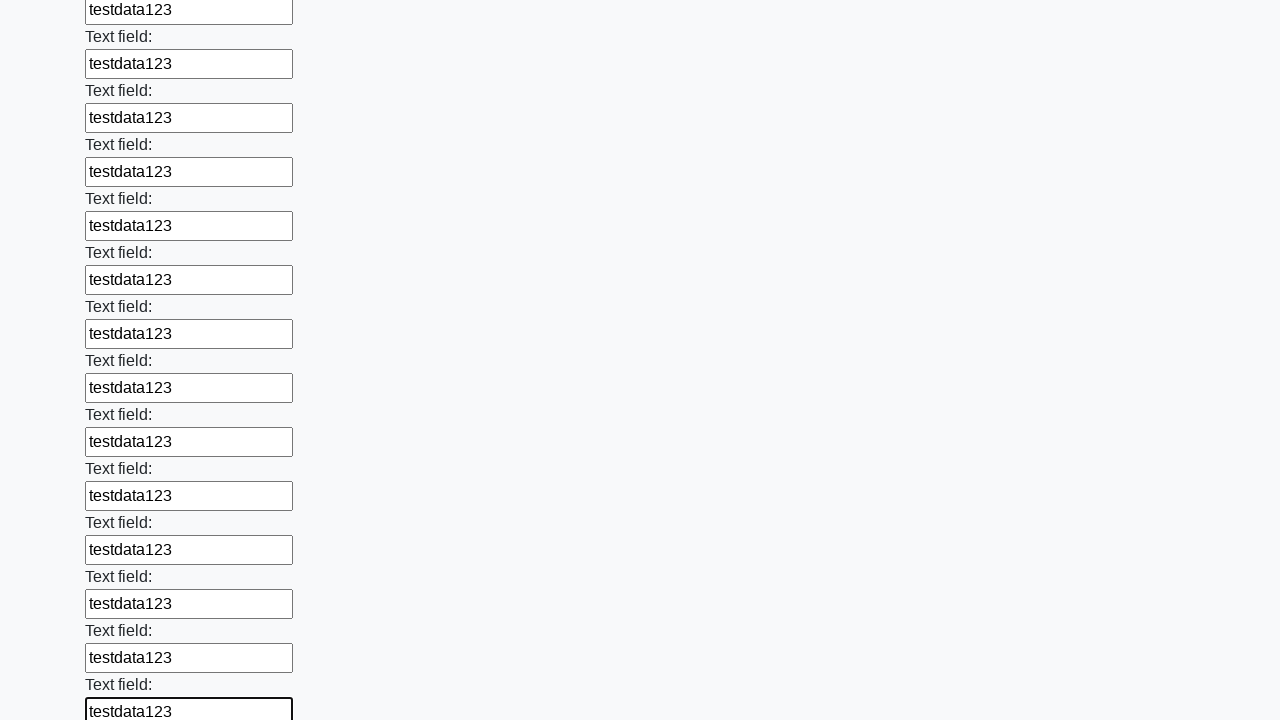

Filled an input field with 'testdata123' on input >> nth=41
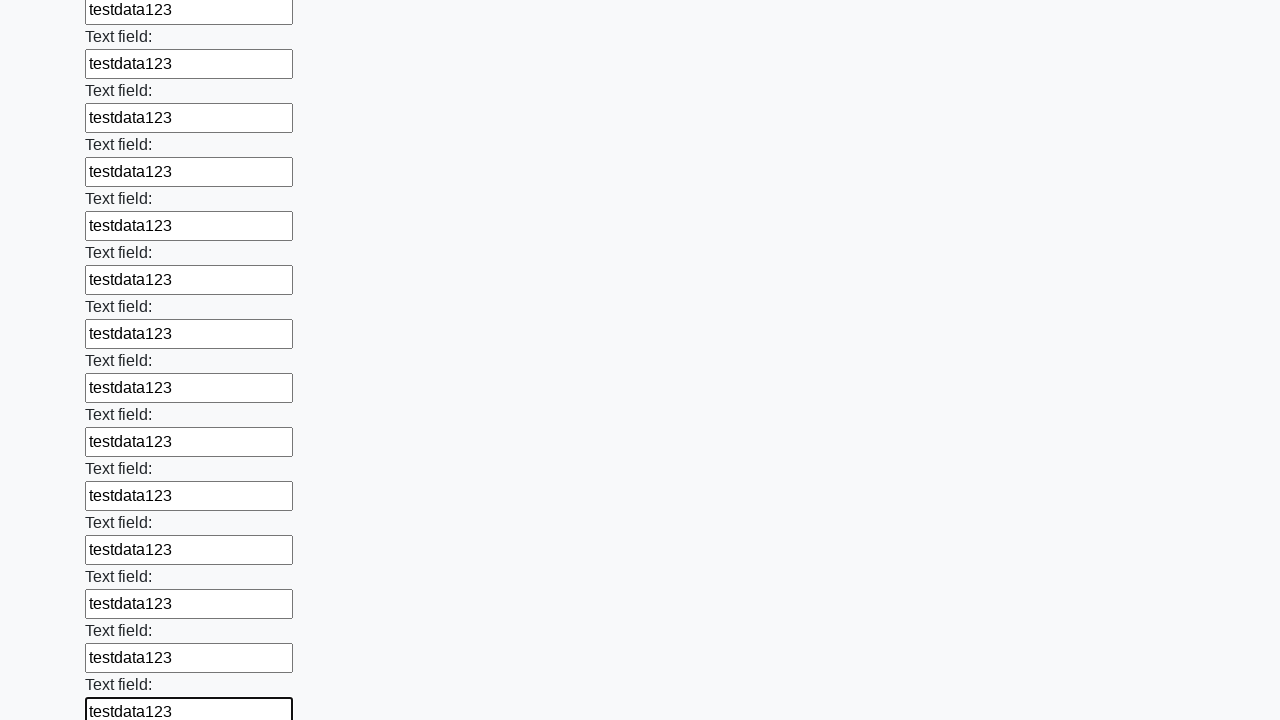

Filled an input field with 'testdata123' on input >> nth=42
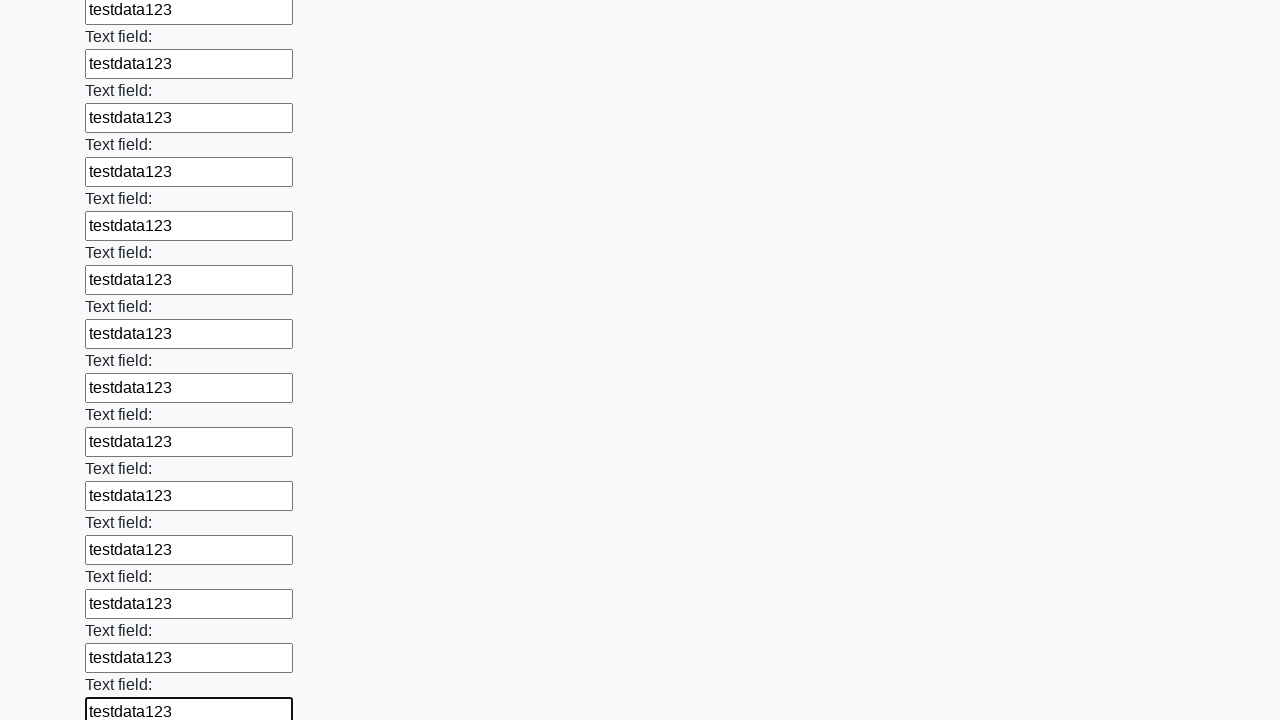

Filled an input field with 'testdata123' on input >> nth=43
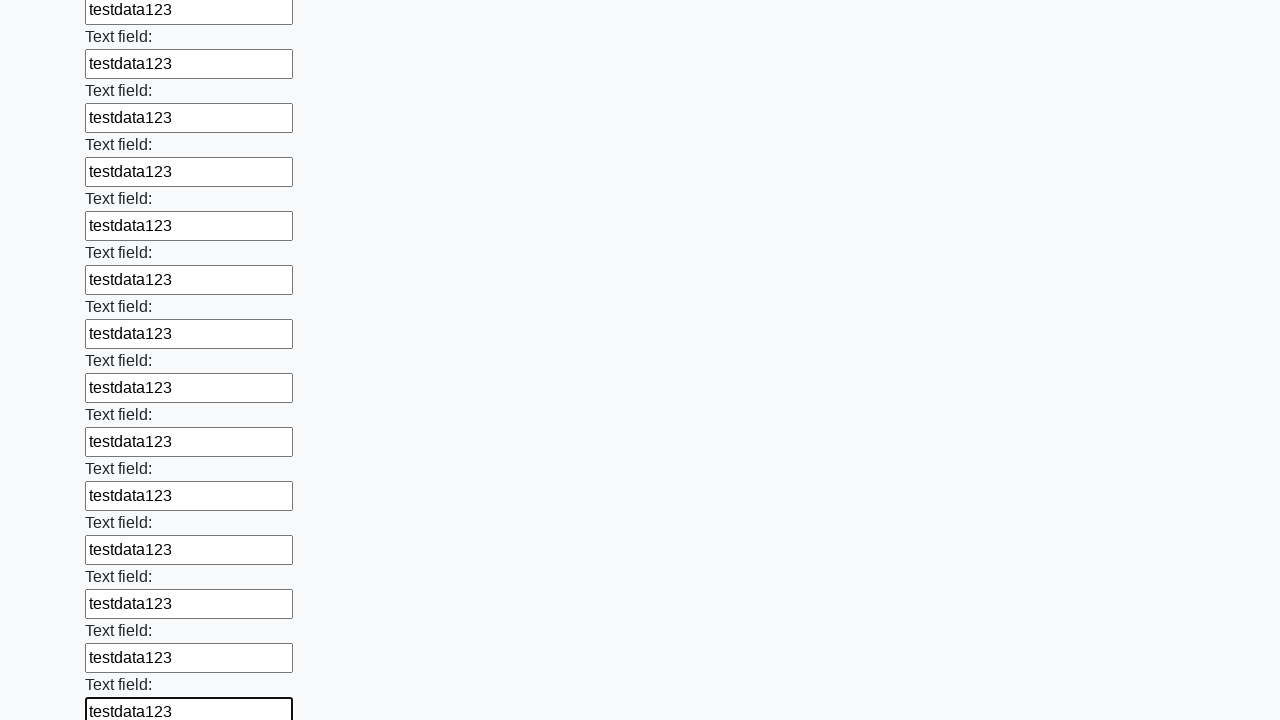

Filled an input field with 'testdata123' on input >> nth=44
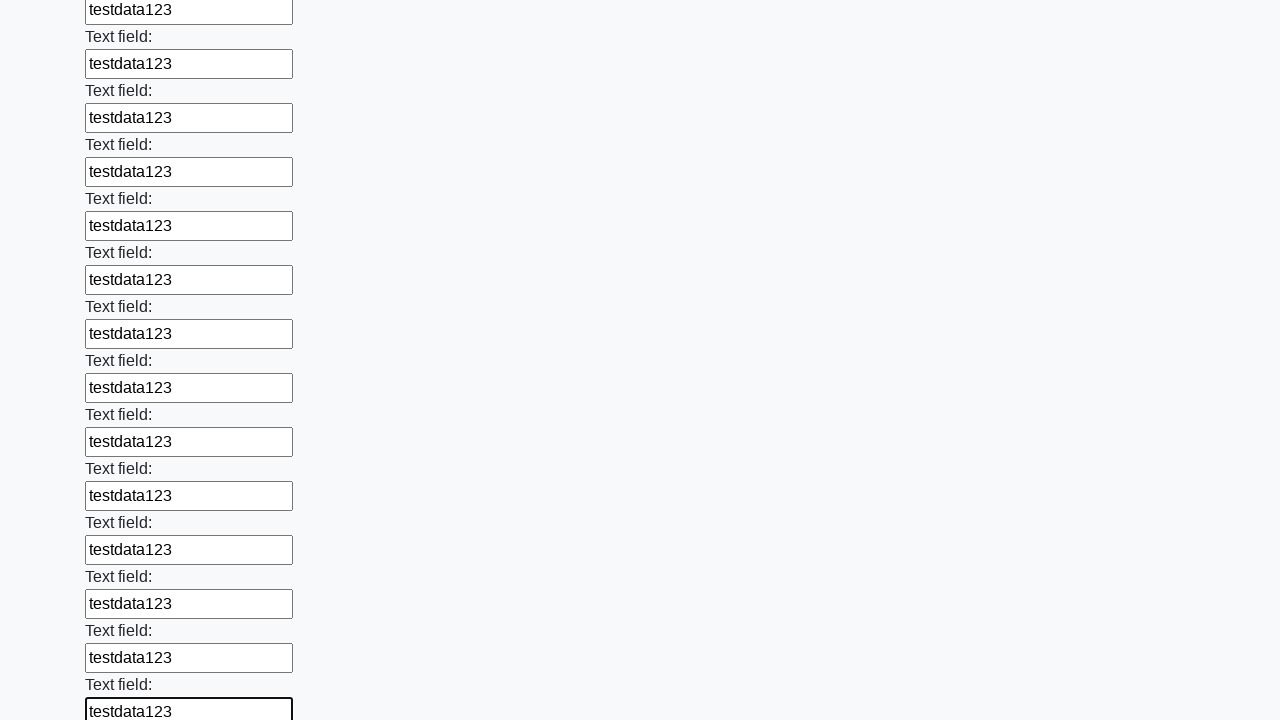

Filled an input field with 'testdata123' on input >> nth=45
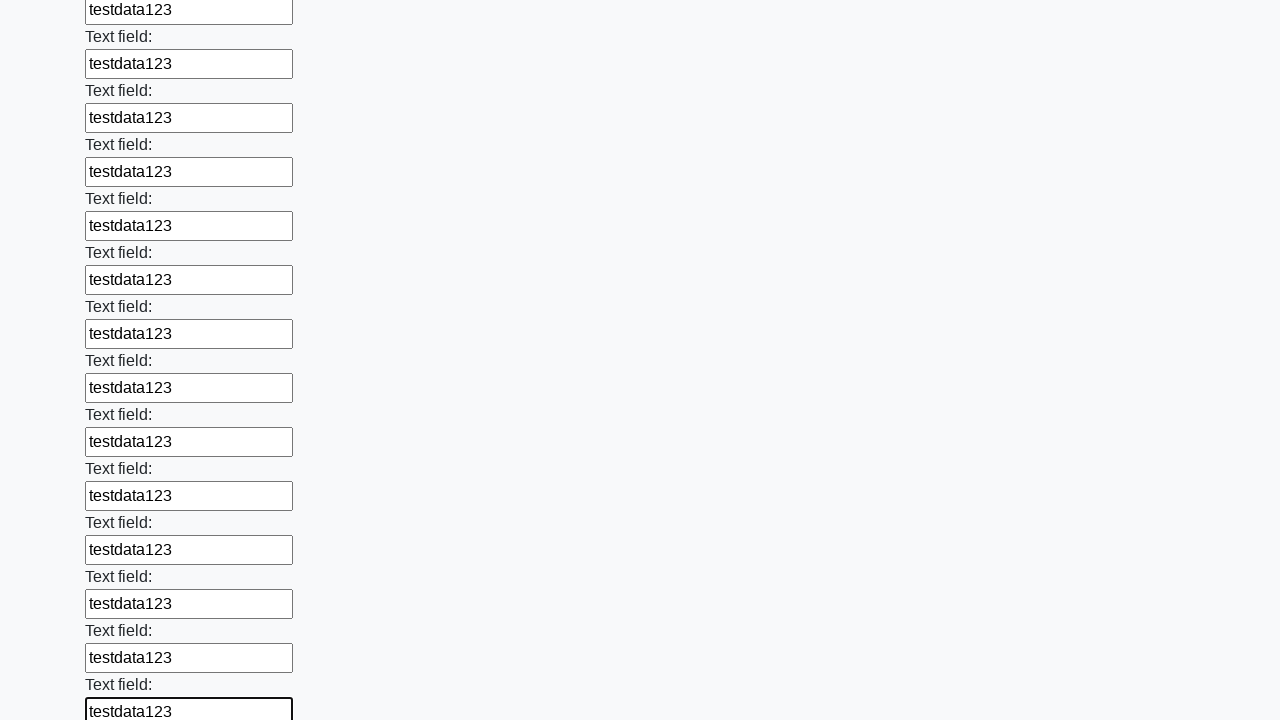

Filled an input field with 'testdata123' on input >> nth=46
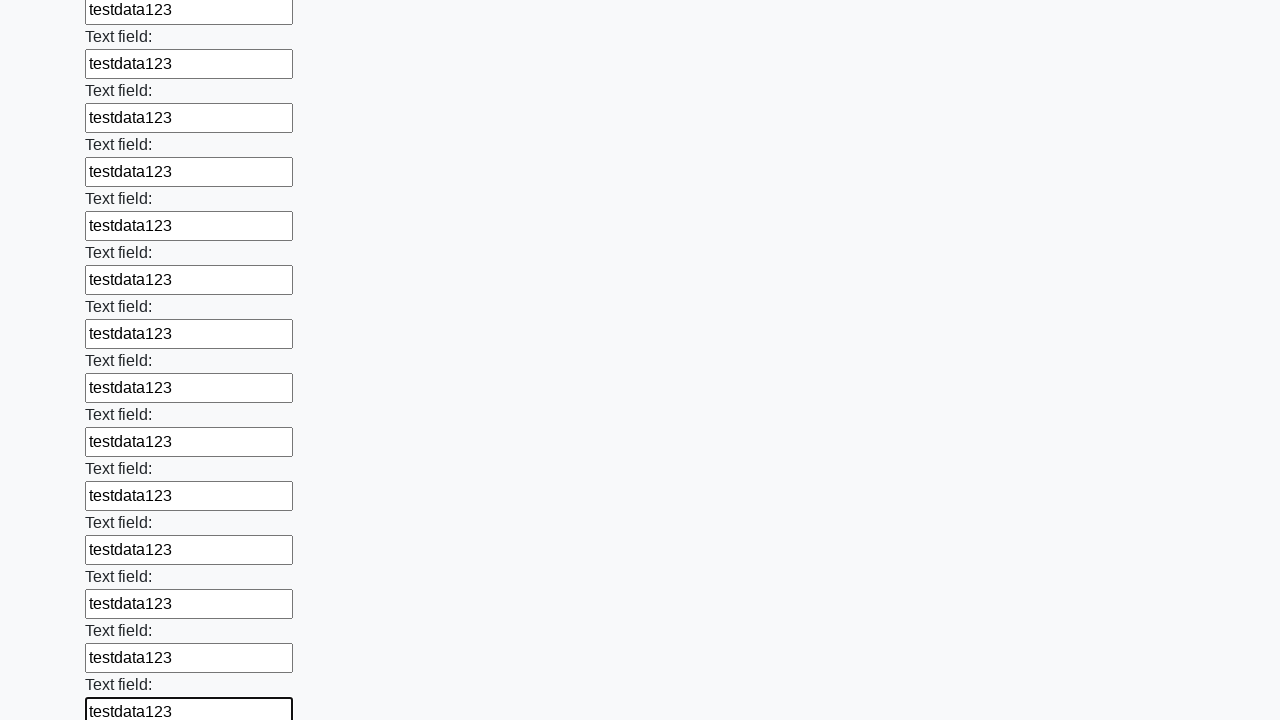

Filled an input field with 'testdata123' on input >> nth=47
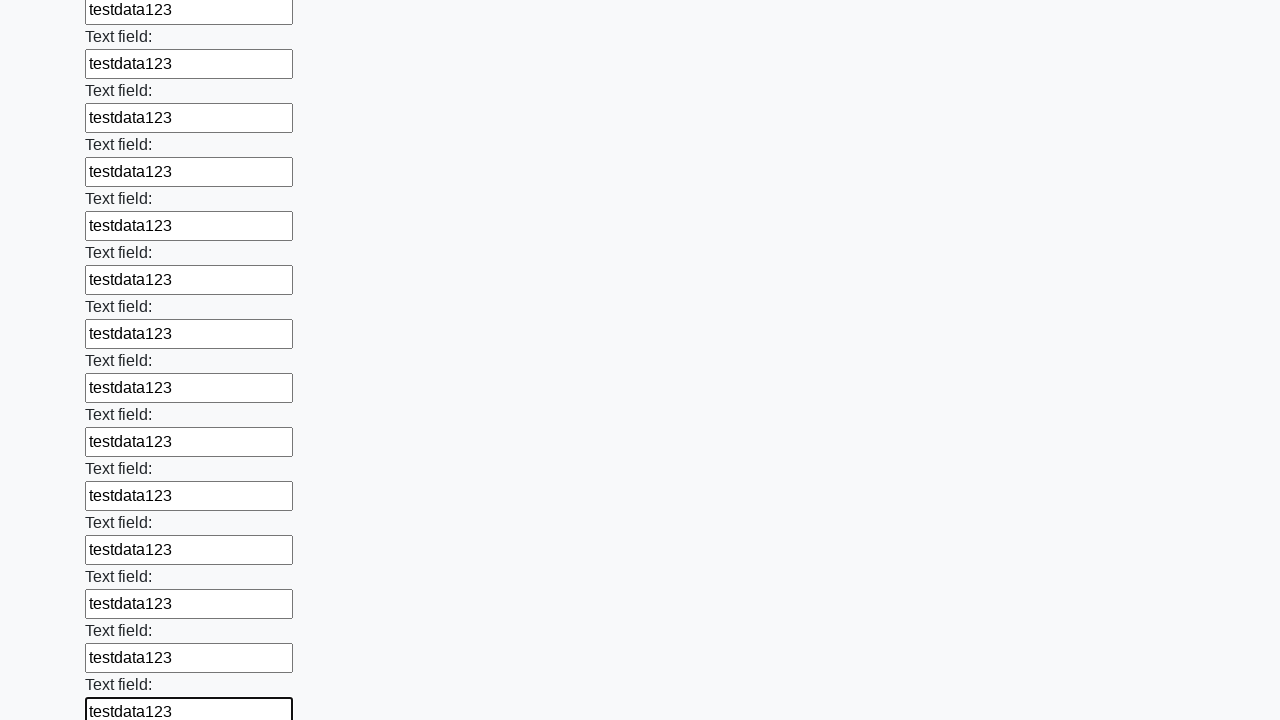

Filled an input field with 'testdata123' on input >> nth=48
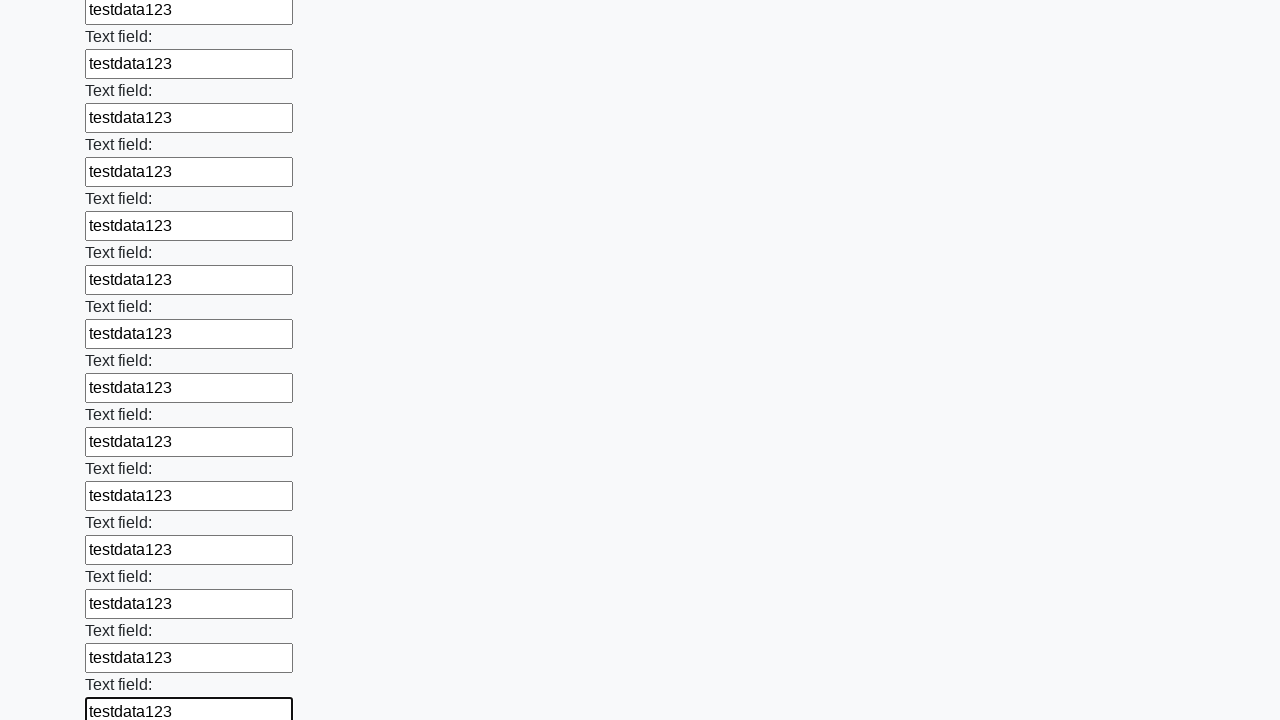

Filled an input field with 'testdata123' on input >> nth=49
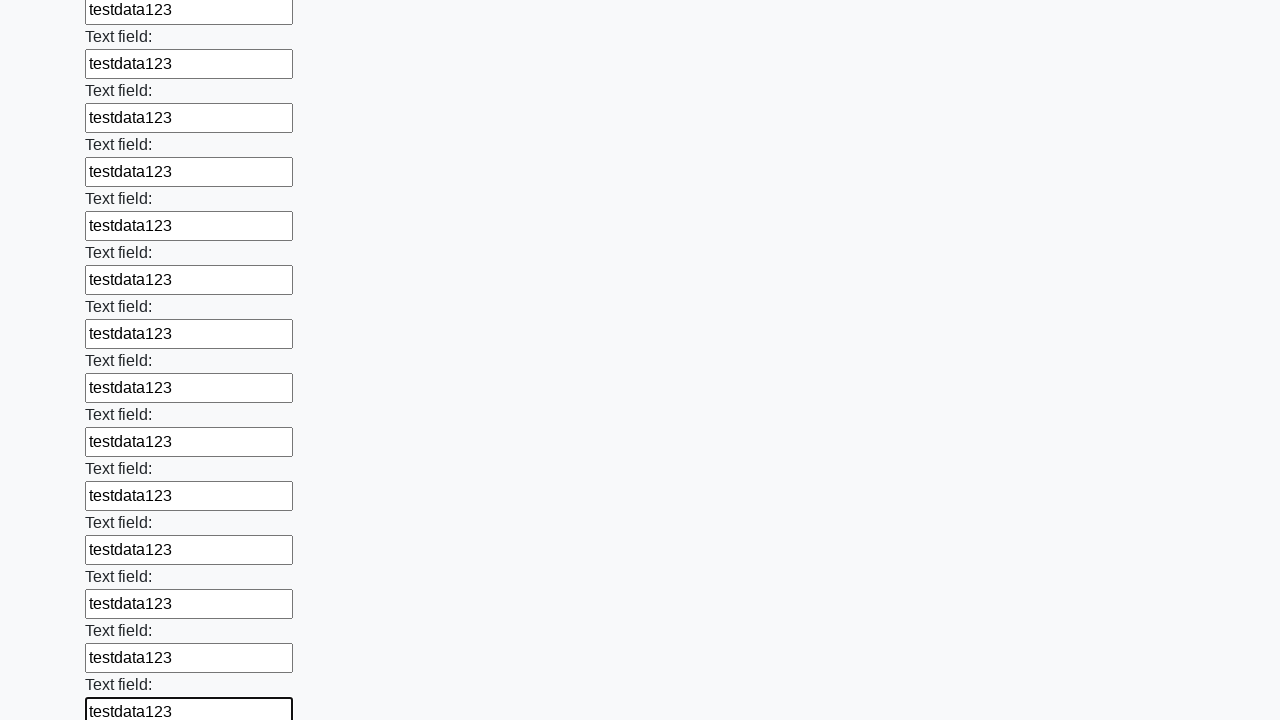

Filled an input field with 'testdata123' on input >> nth=50
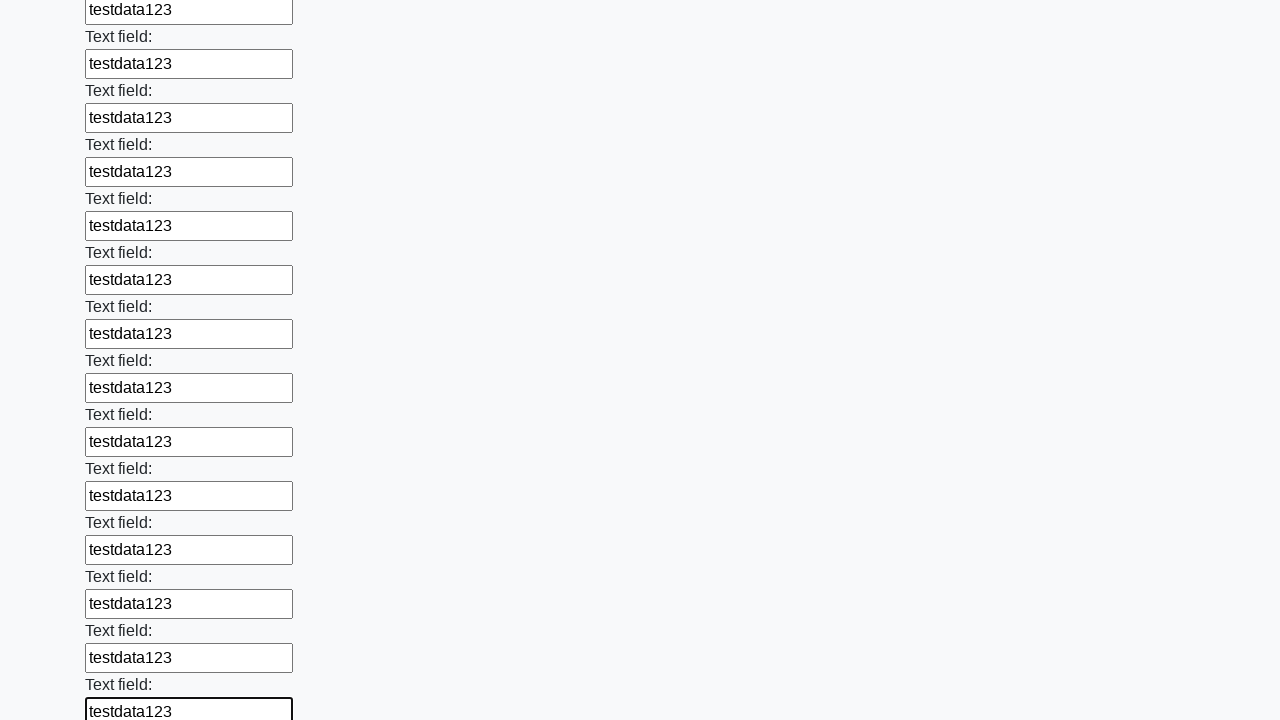

Filled an input field with 'testdata123' on input >> nth=51
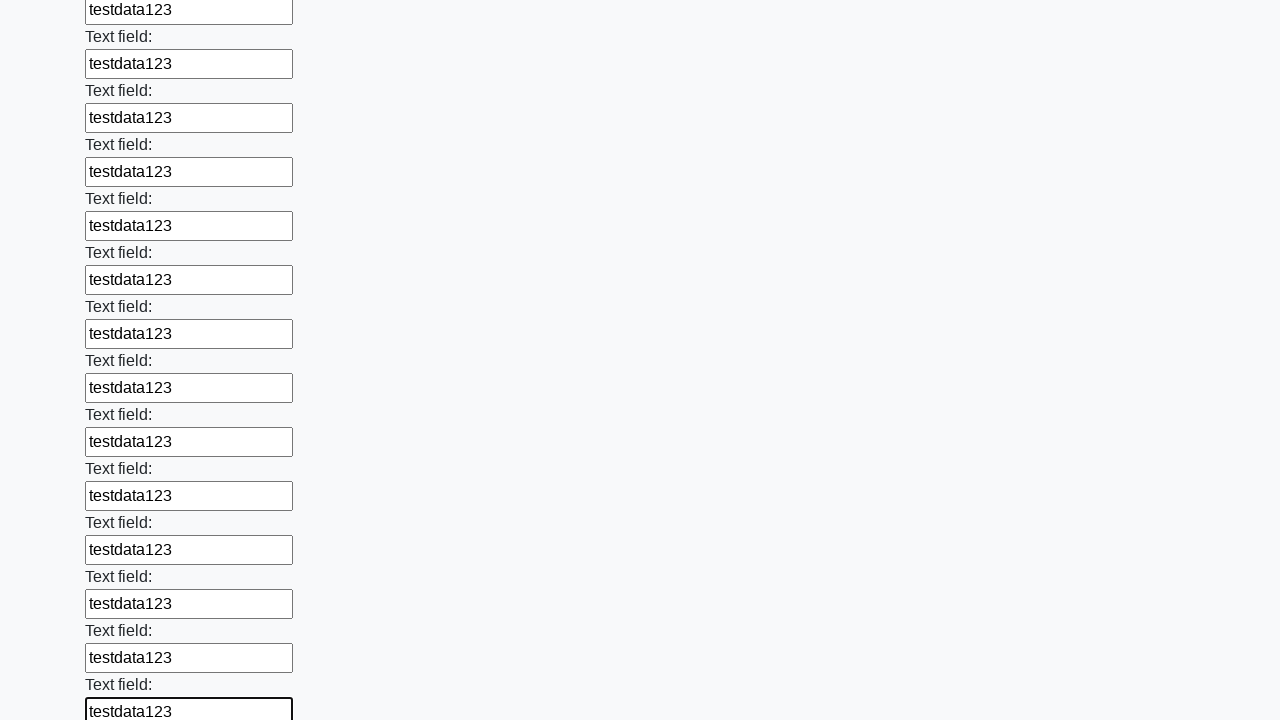

Filled an input field with 'testdata123' on input >> nth=52
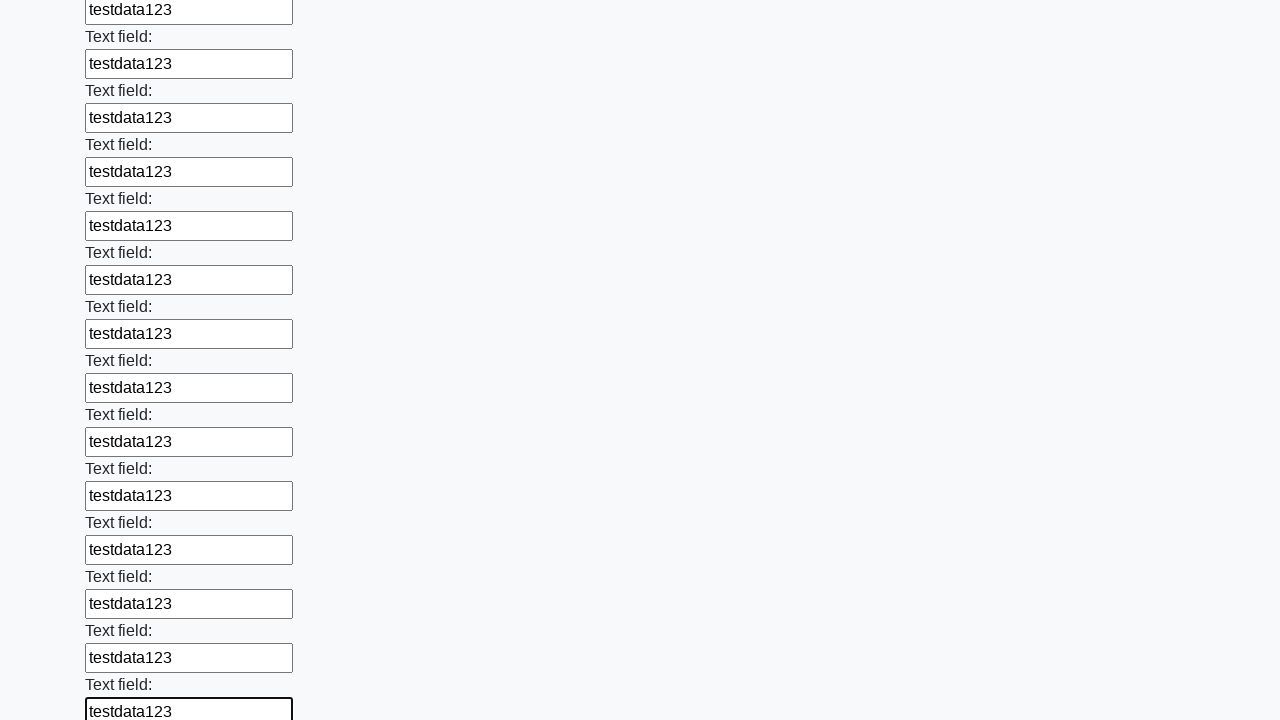

Filled an input field with 'testdata123' on input >> nth=53
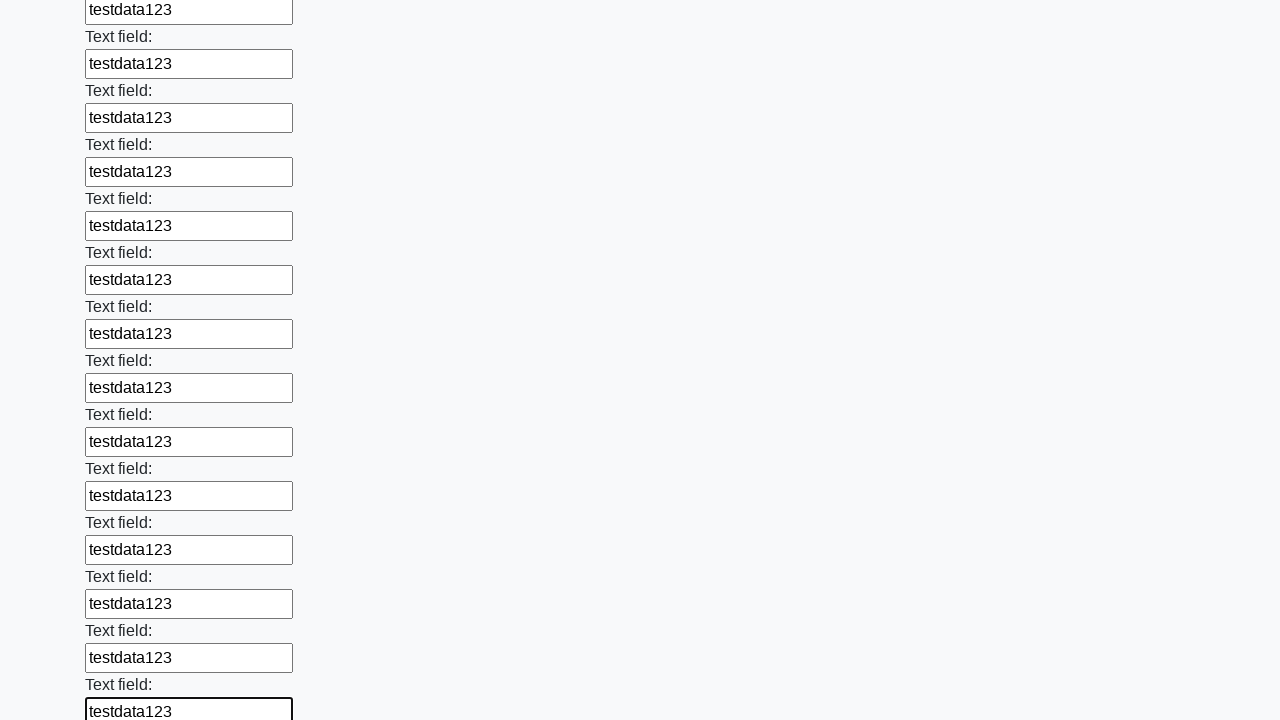

Filled an input field with 'testdata123' on input >> nth=54
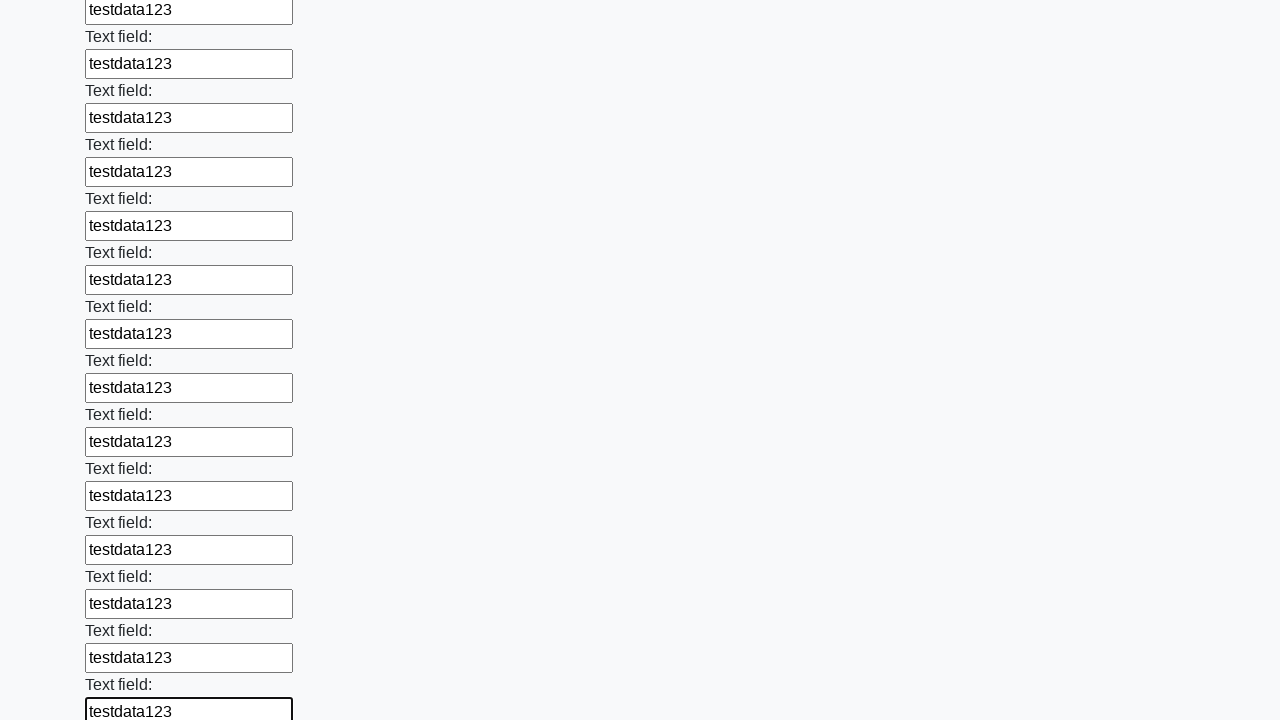

Filled an input field with 'testdata123' on input >> nth=55
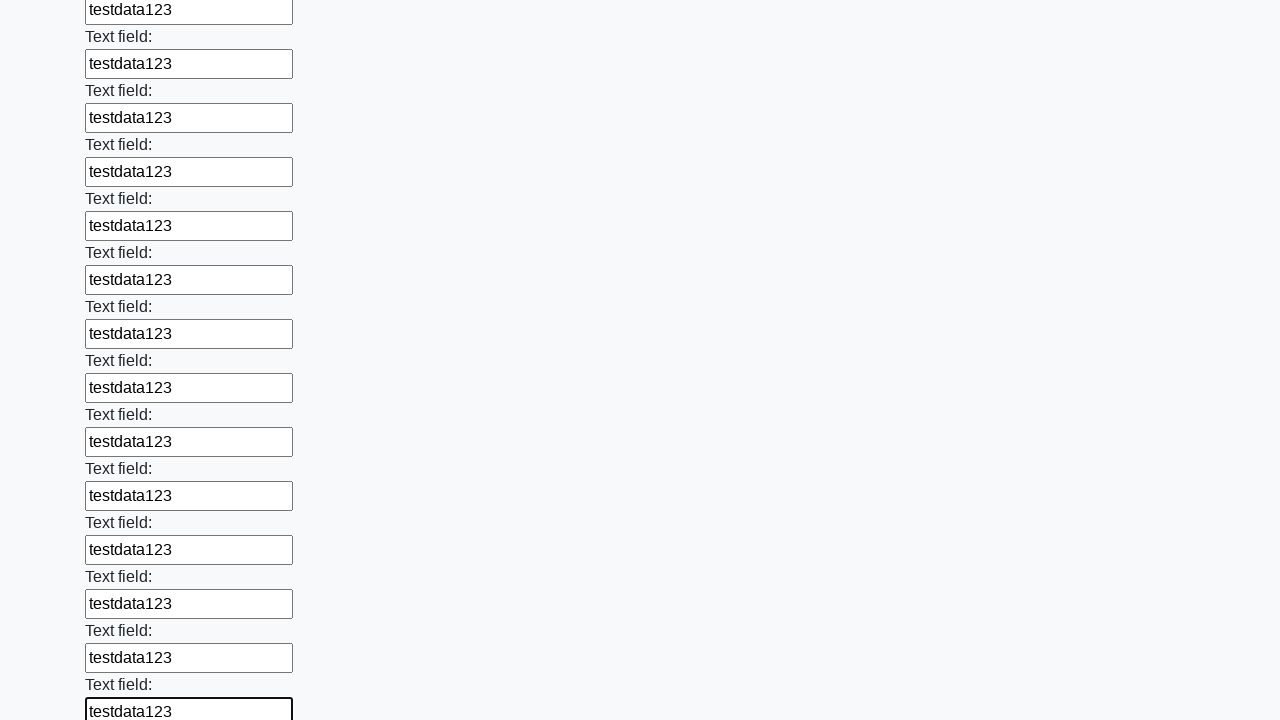

Filled an input field with 'testdata123' on input >> nth=56
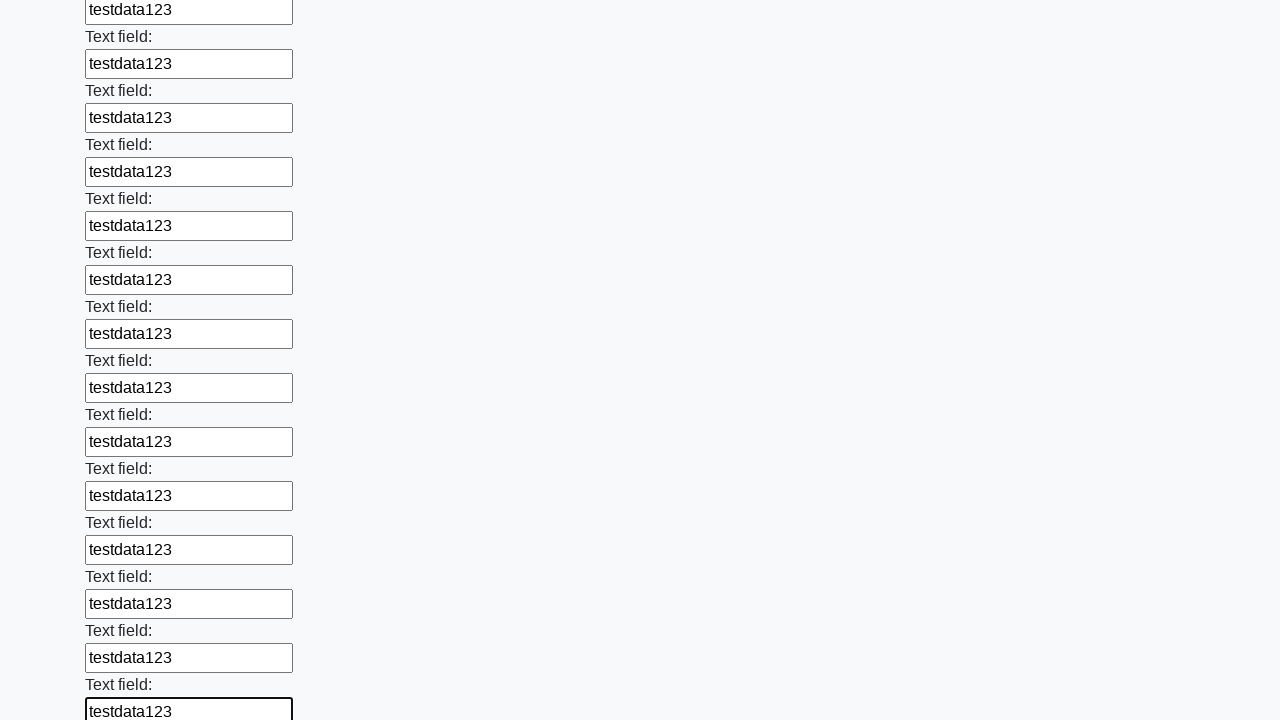

Filled an input field with 'testdata123' on input >> nth=57
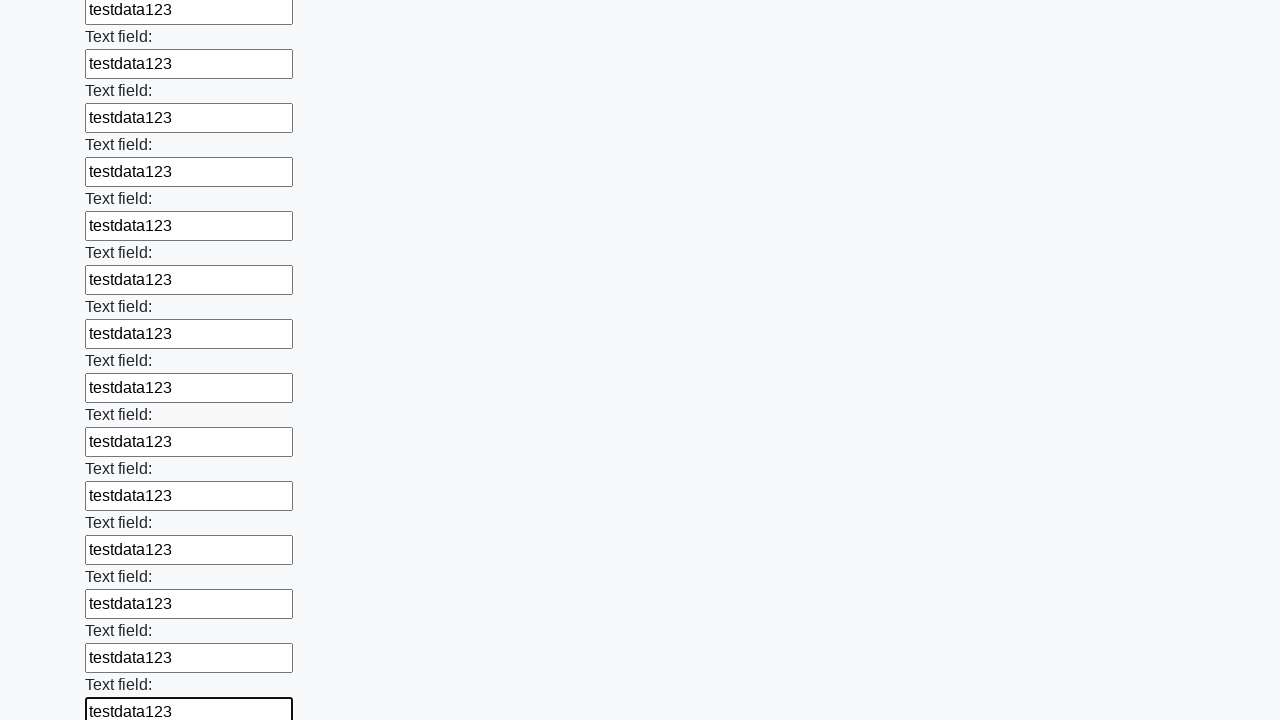

Filled an input field with 'testdata123' on input >> nth=58
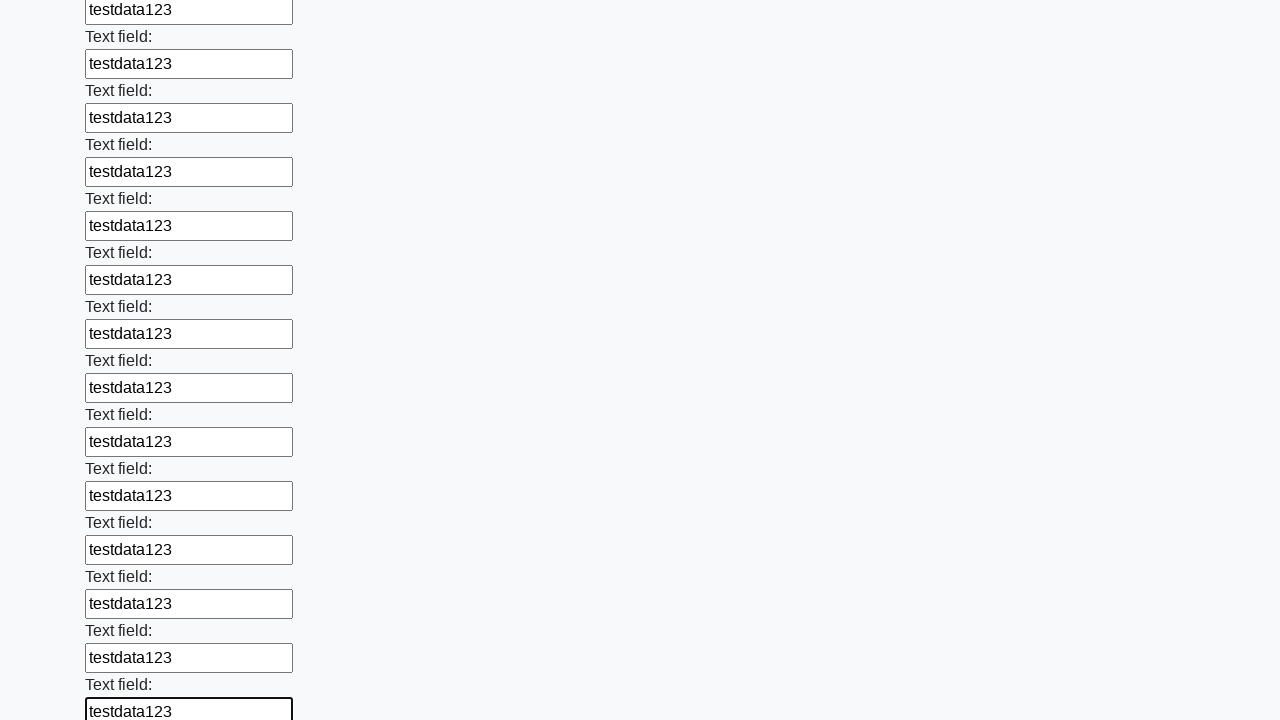

Filled an input field with 'testdata123' on input >> nth=59
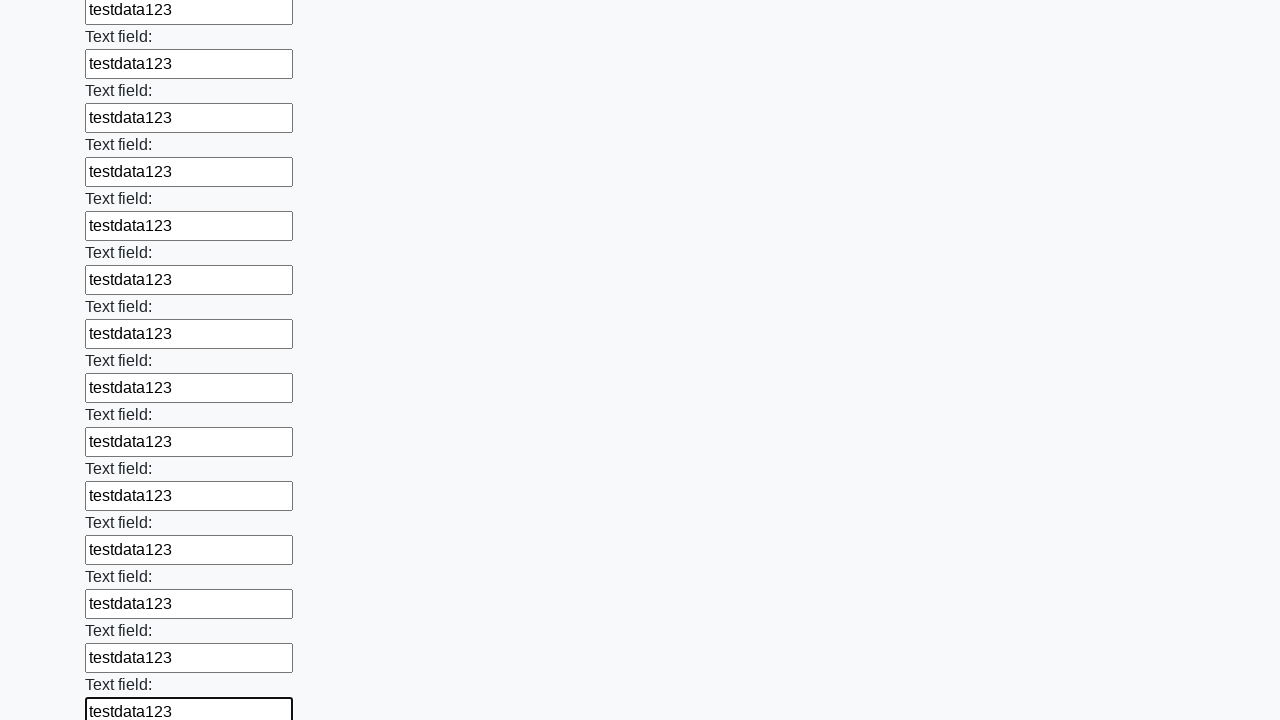

Filled an input field with 'testdata123' on input >> nth=60
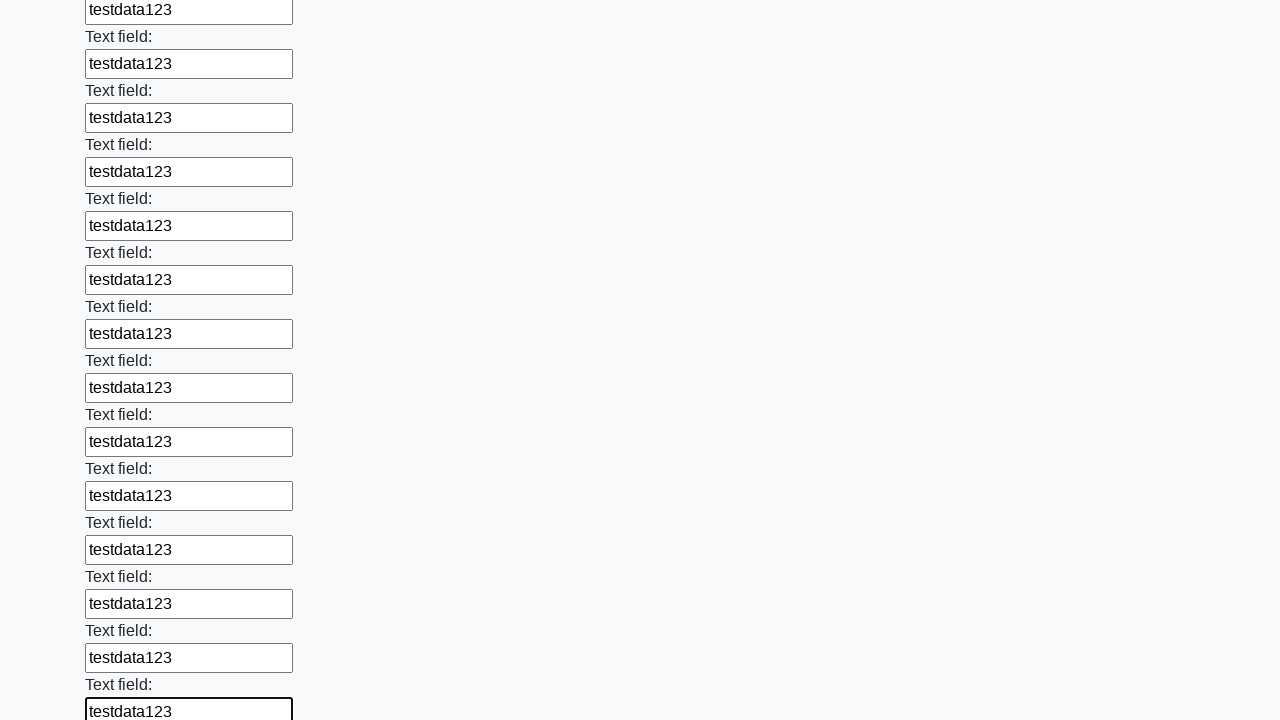

Filled an input field with 'testdata123' on input >> nth=61
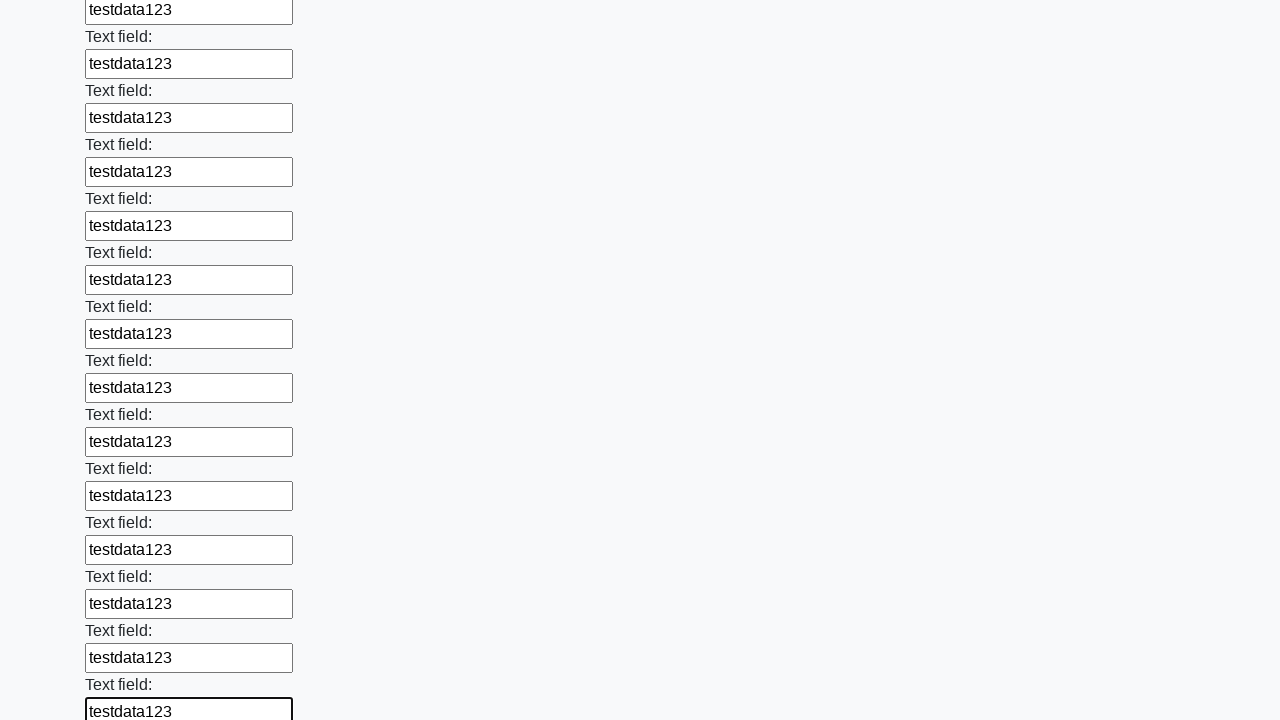

Filled an input field with 'testdata123' on input >> nth=62
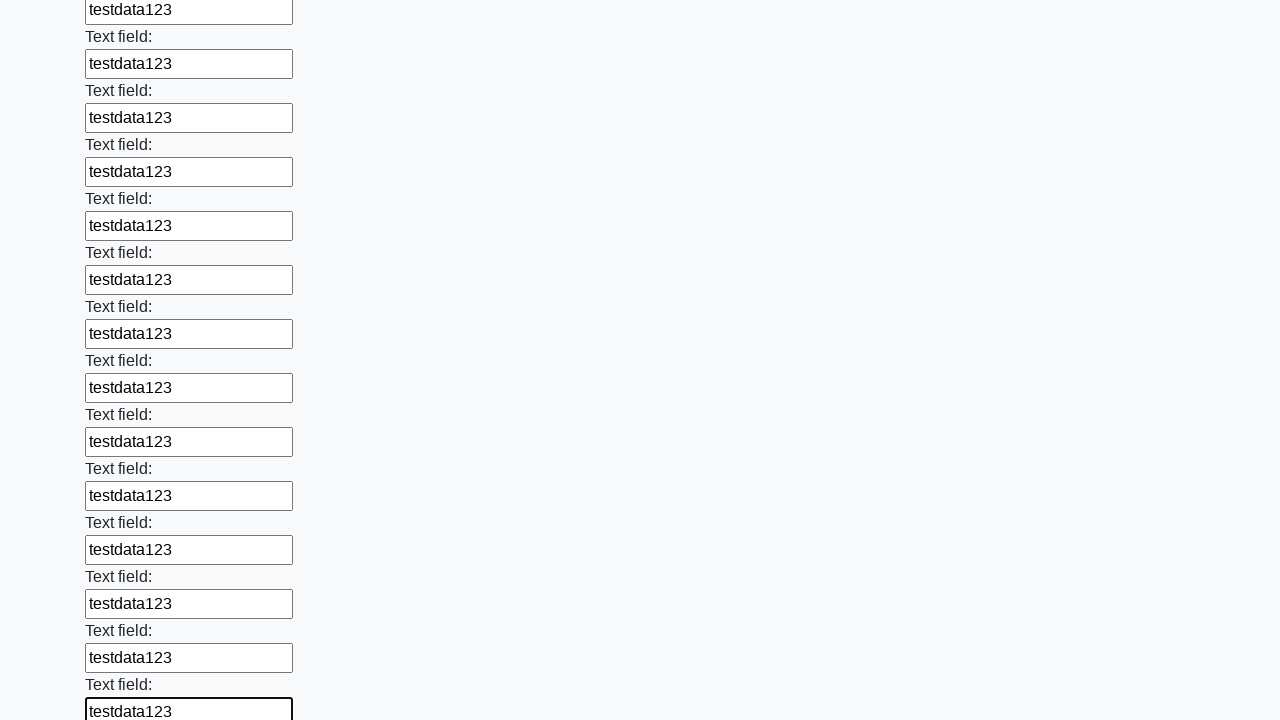

Filled an input field with 'testdata123' on input >> nth=63
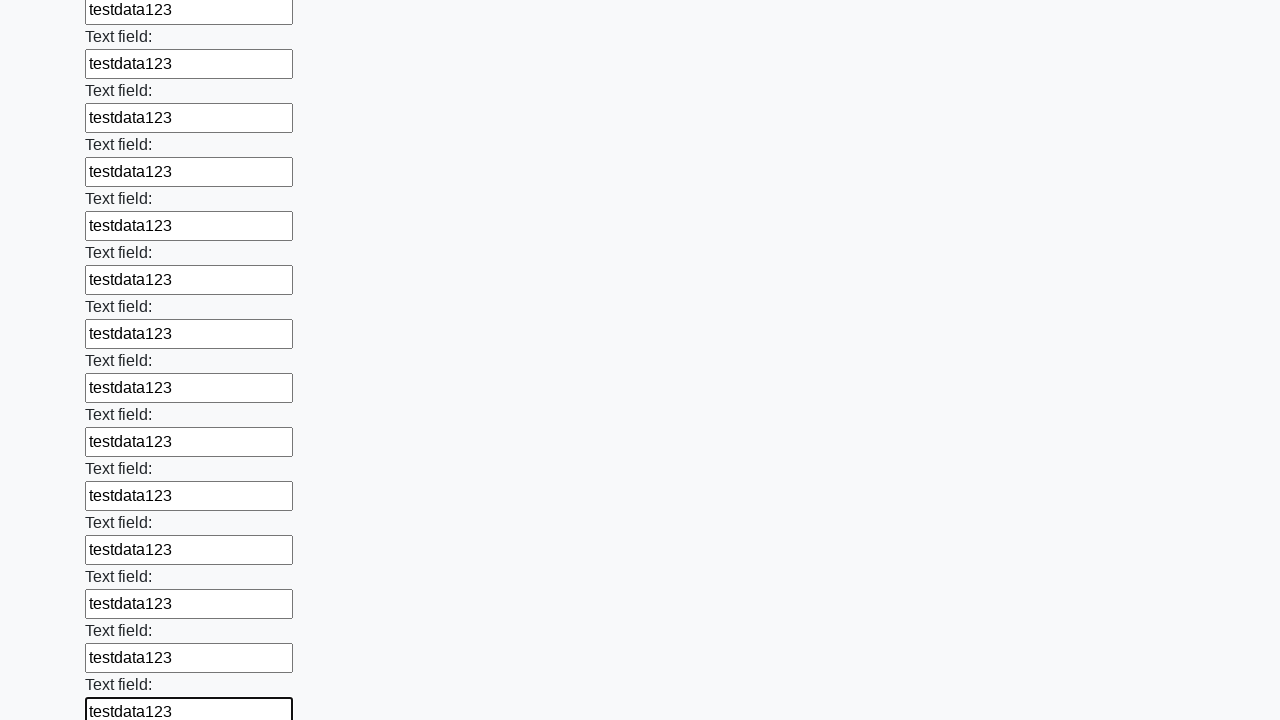

Filled an input field with 'testdata123' on input >> nth=64
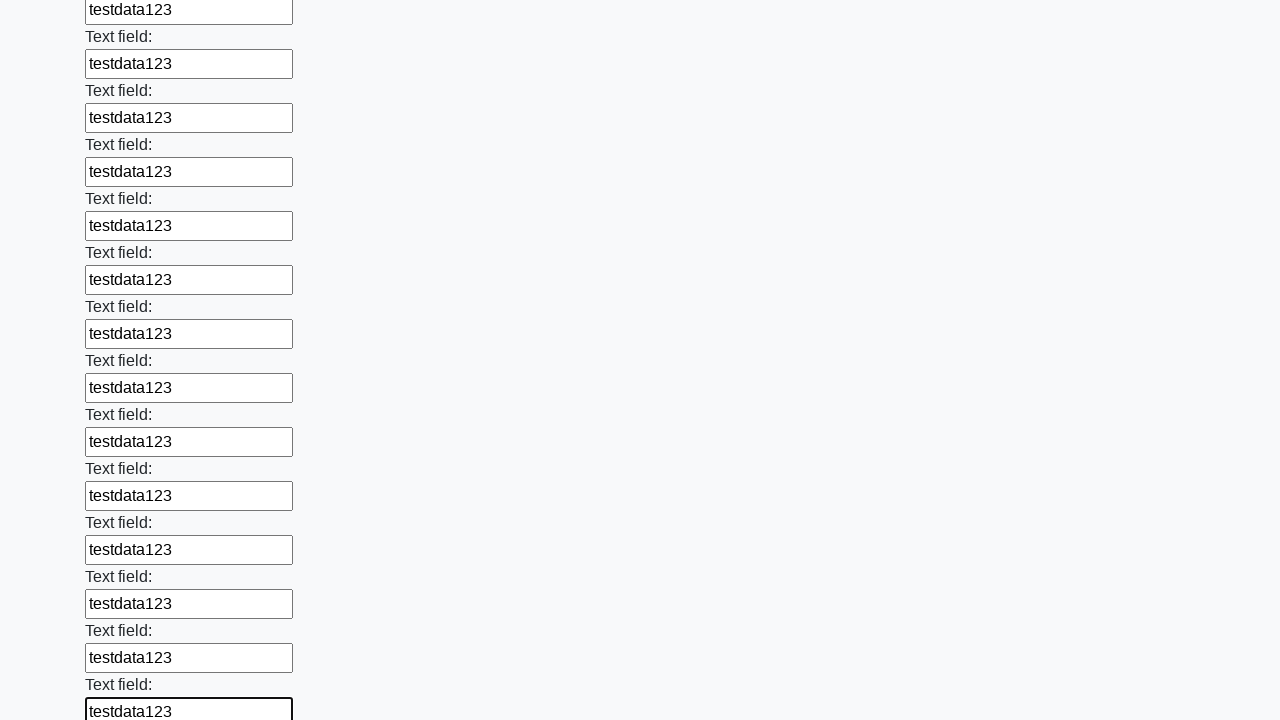

Filled an input field with 'testdata123' on input >> nth=65
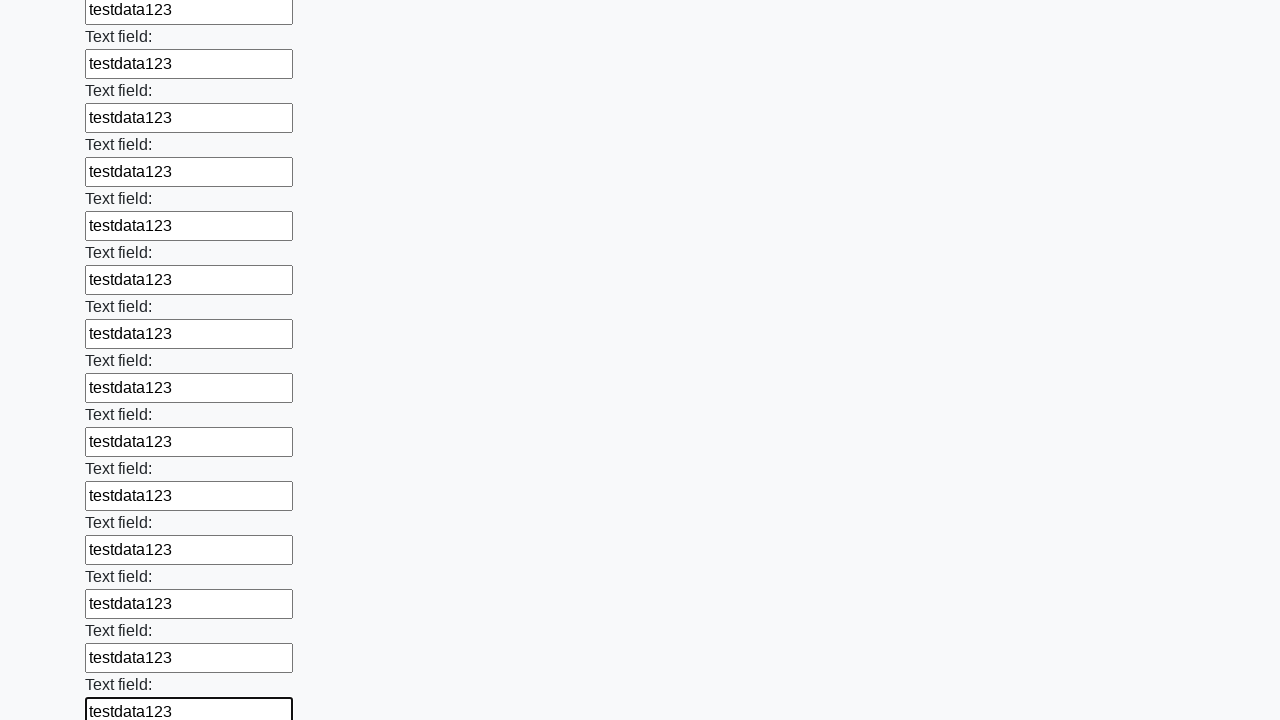

Filled an input field with 'testdata123' on input >> nth=66
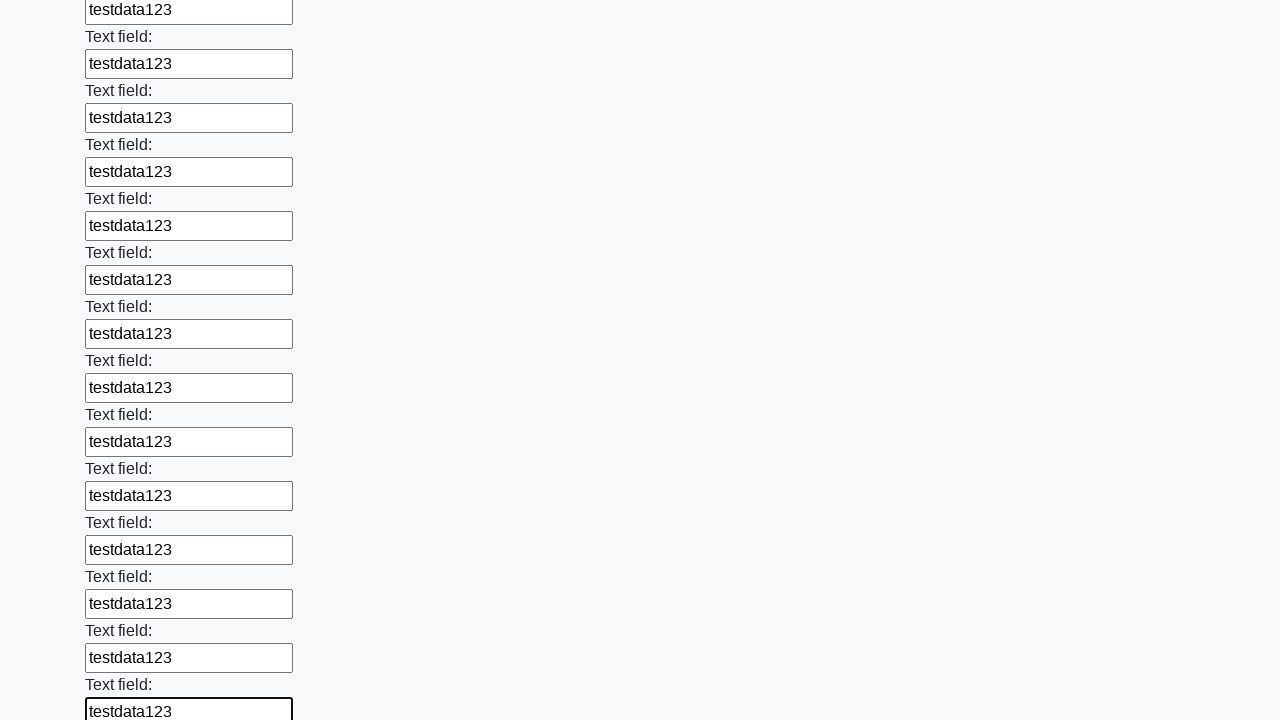

Filled an input field with 'testdata123' on input >> nth=67
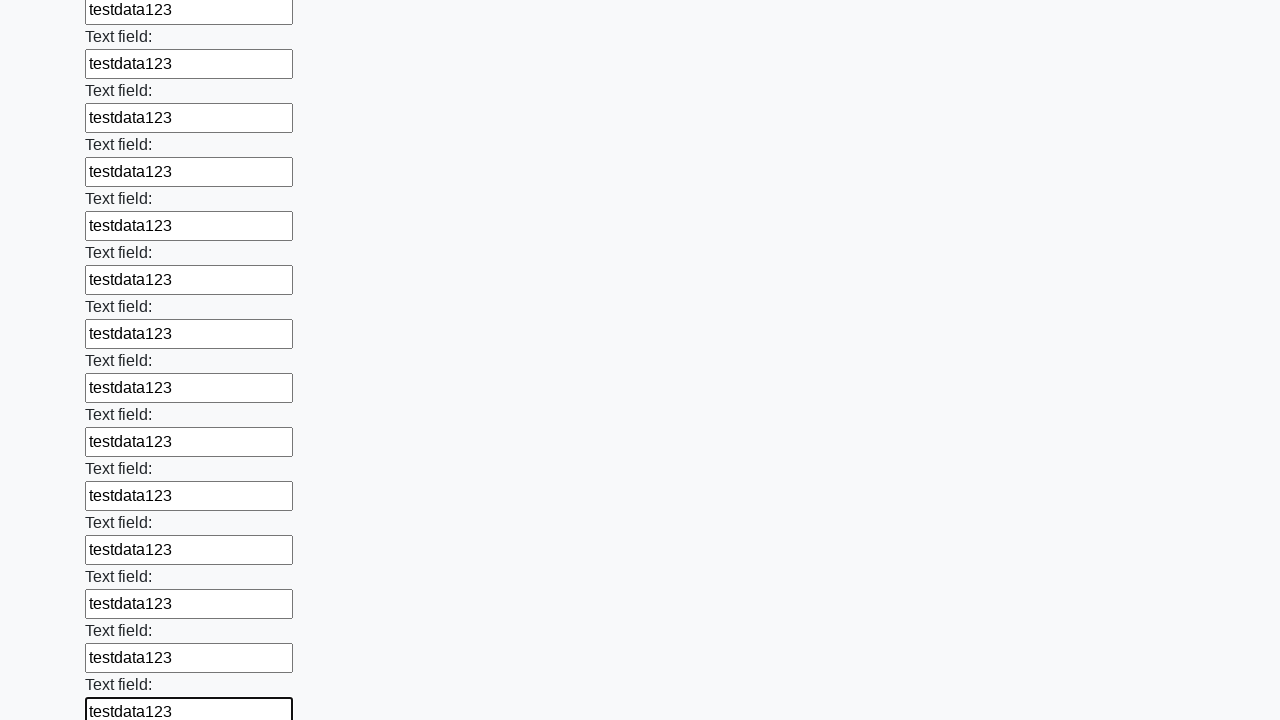

Filled an input field with 'testdata123' on input >> nth=68
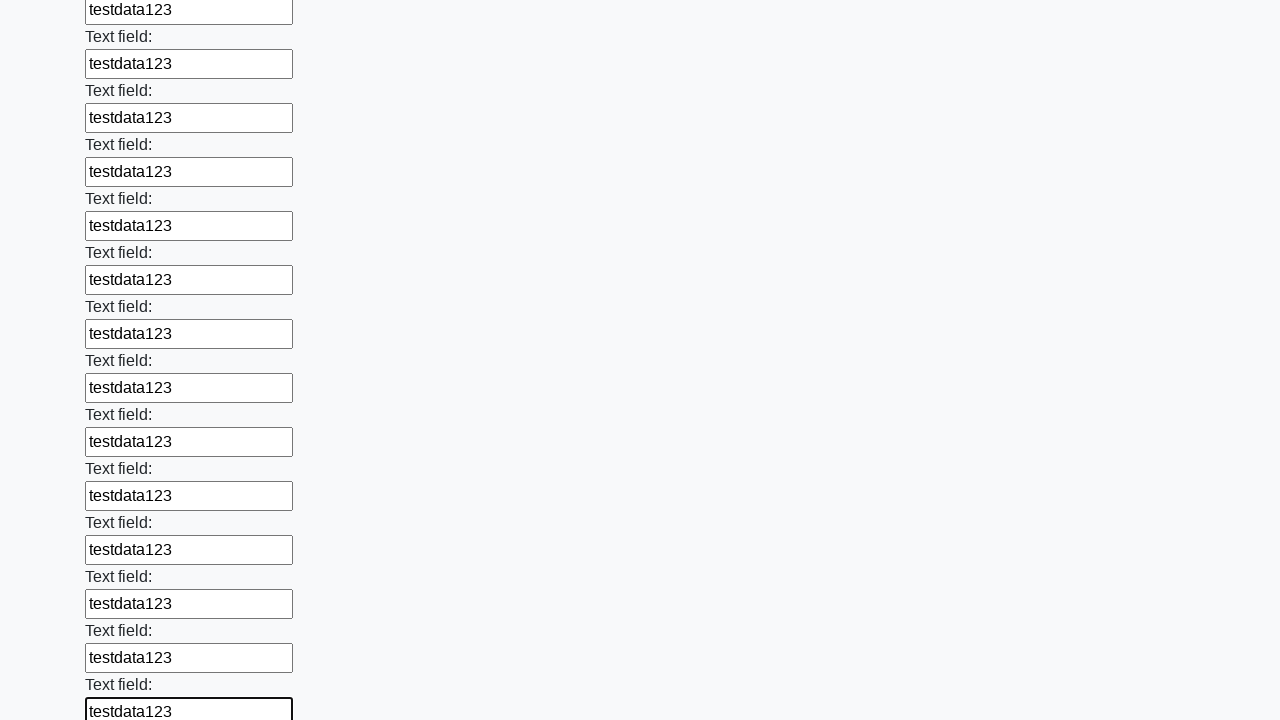

Filled an input field with 'testdata123' on input >> nth=69
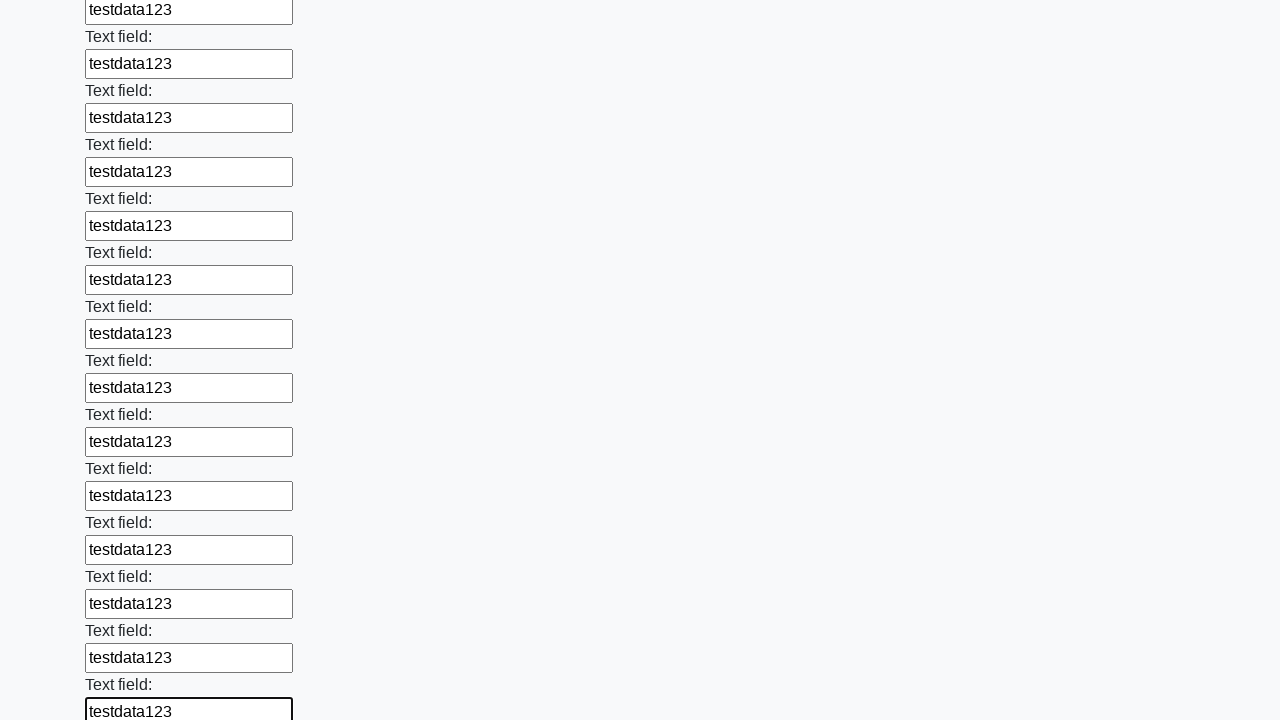

Filled an input field with 'testdata123' on input >> nth=70
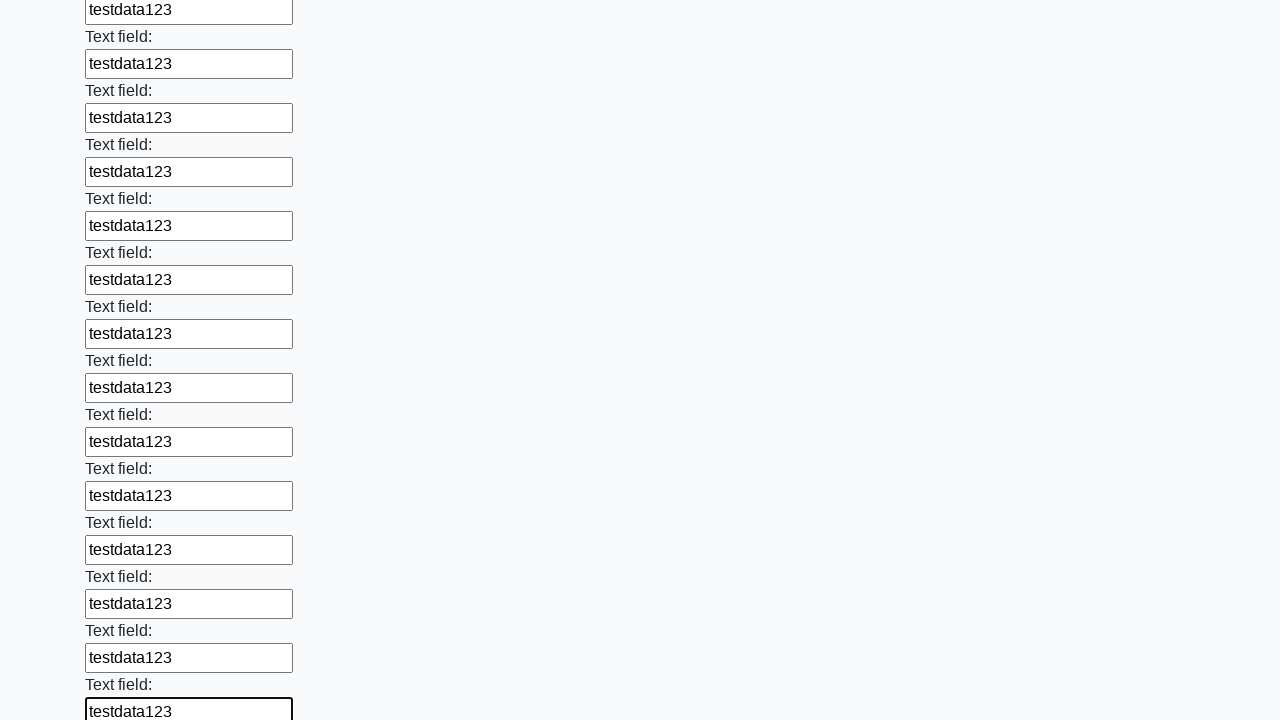

Filled an input field with 'testdata123' on input >> nth=71
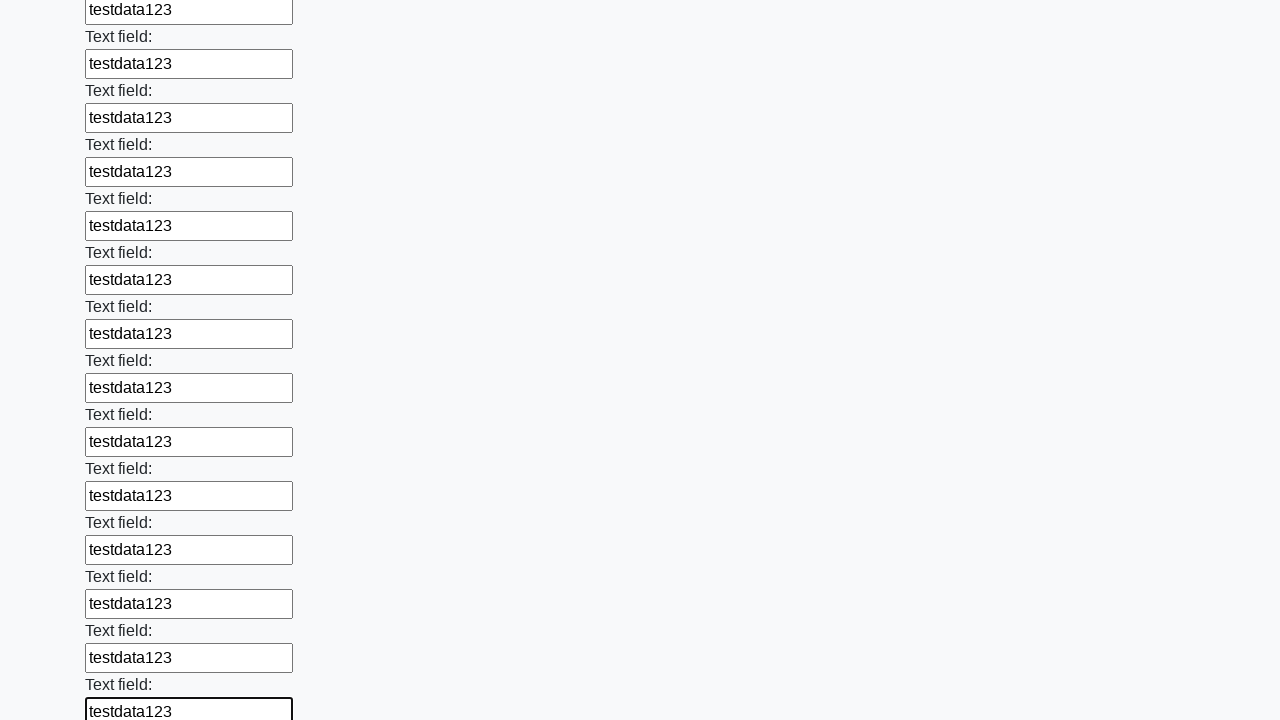

Filled an input field with 'testdata123' on input >> nth=72
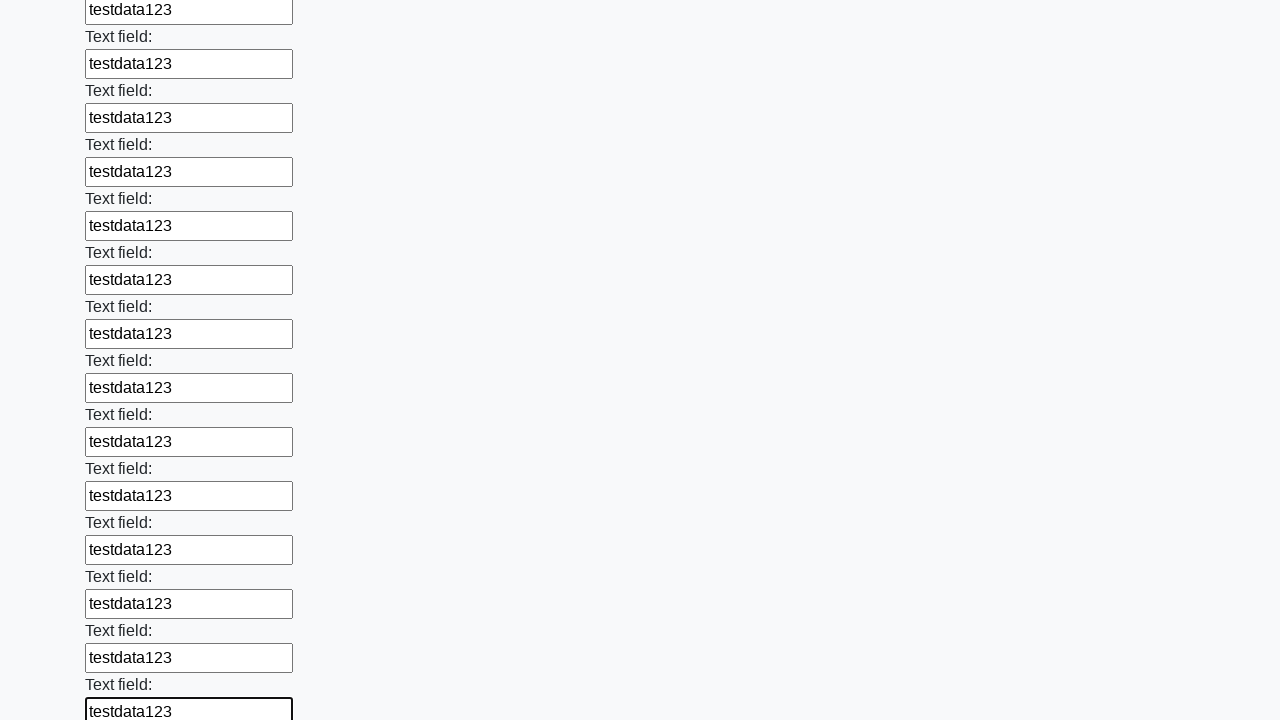

Filled an input field with 'testdata123' on input >> nth=73
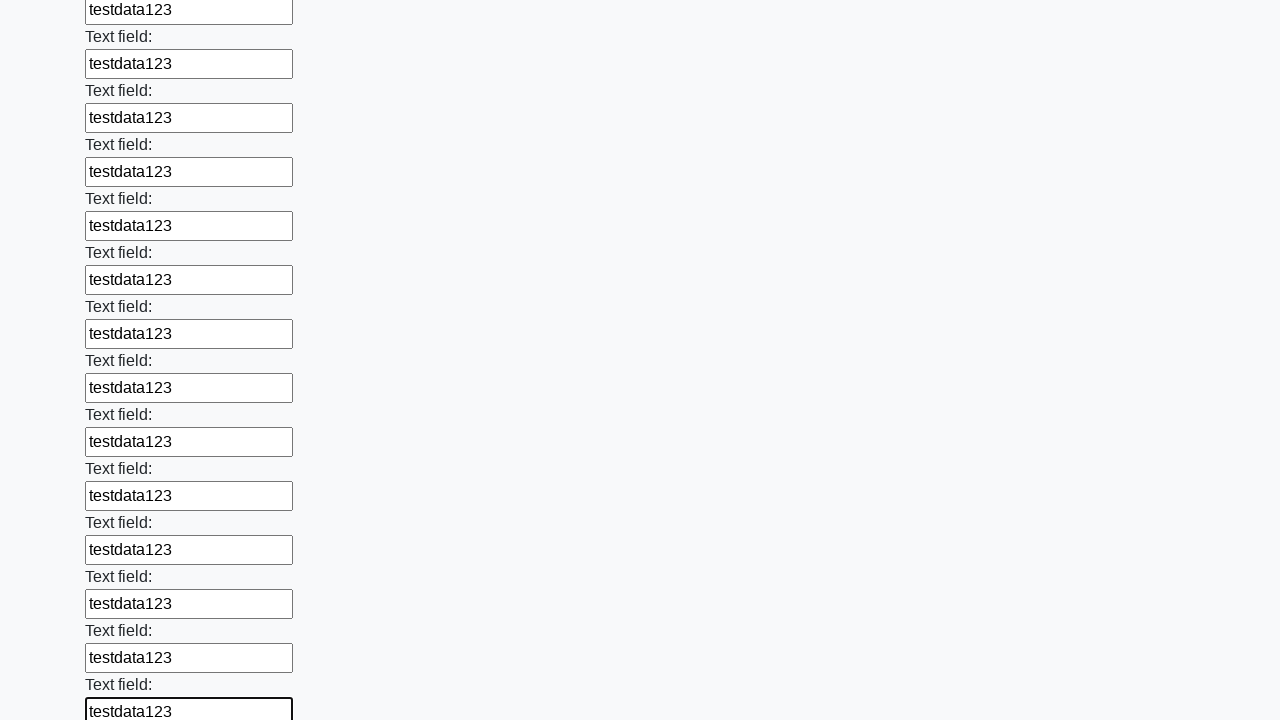

Filled an input field with 'testdata123' on input >> nth=74
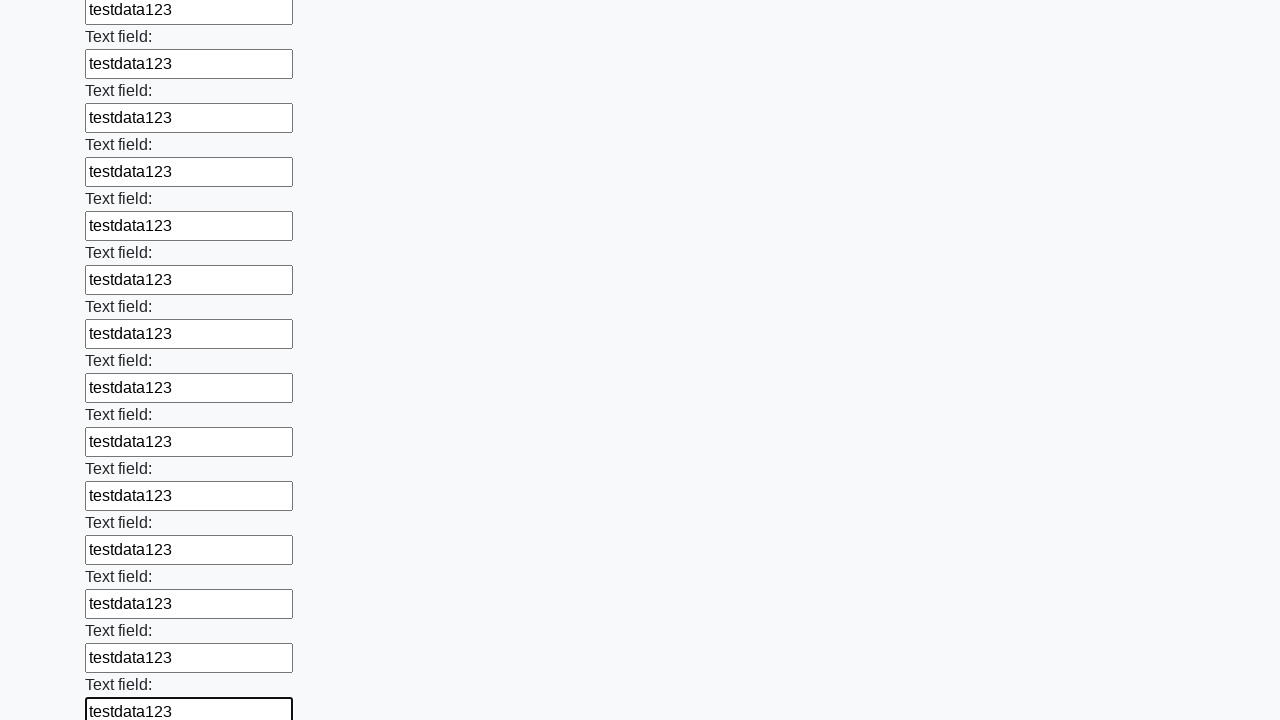

Filled an input field with 'testdata123' on input >> nth=75
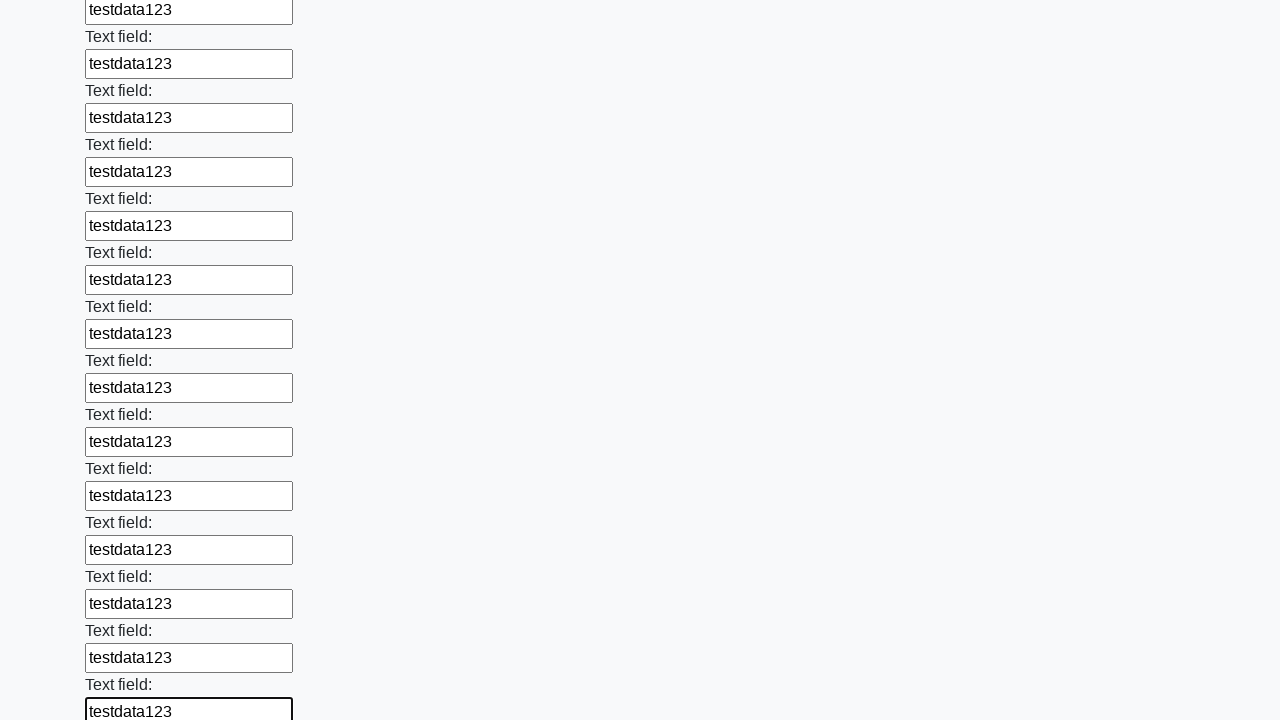

Filled an input field with 'testdata123' on input >> nth=76
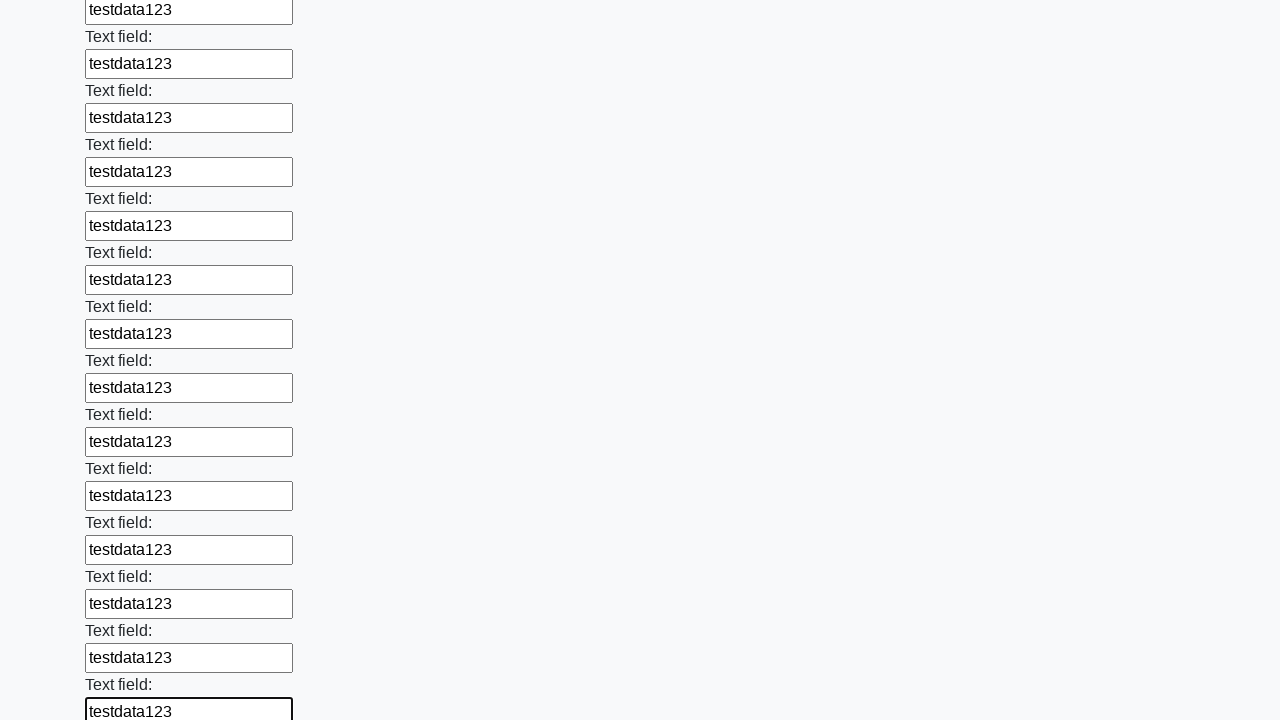

Filled an input field with 'testdata123' on input >> nth=77
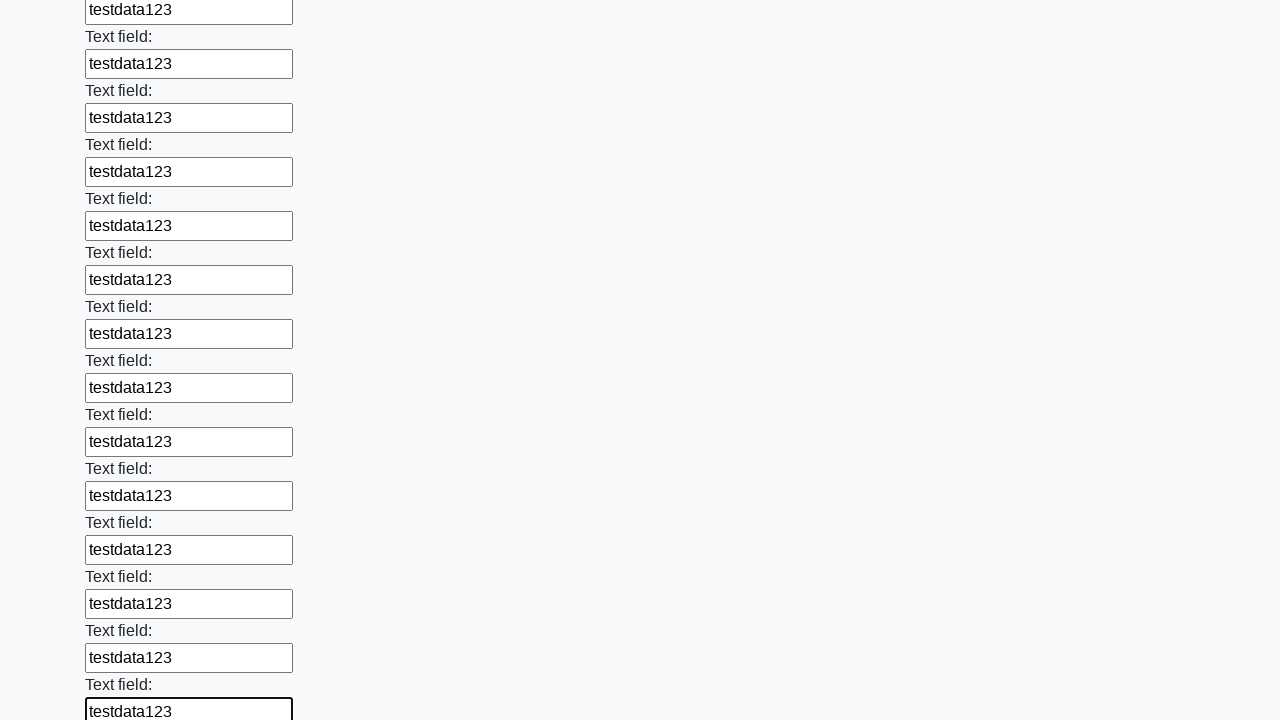

Filled an input field with 'testdata123' on input >> nth=78
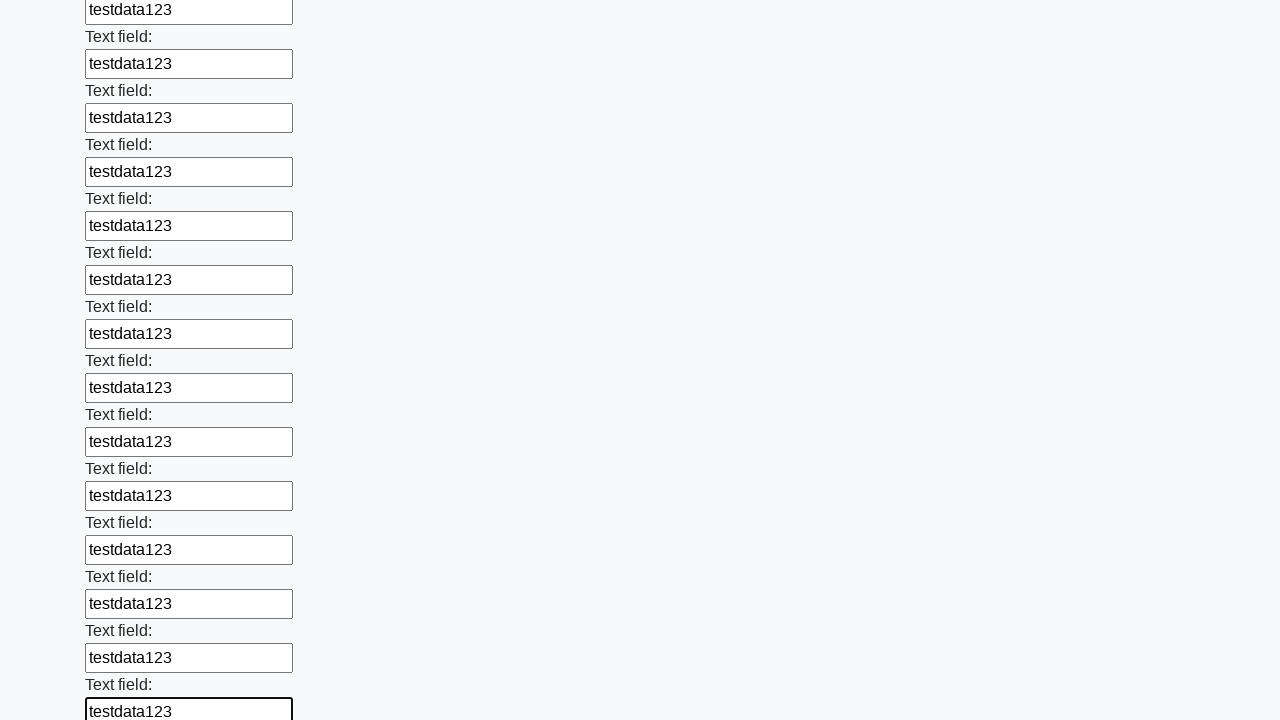

Filled an input field with 'testdata123' on input >> nth=79
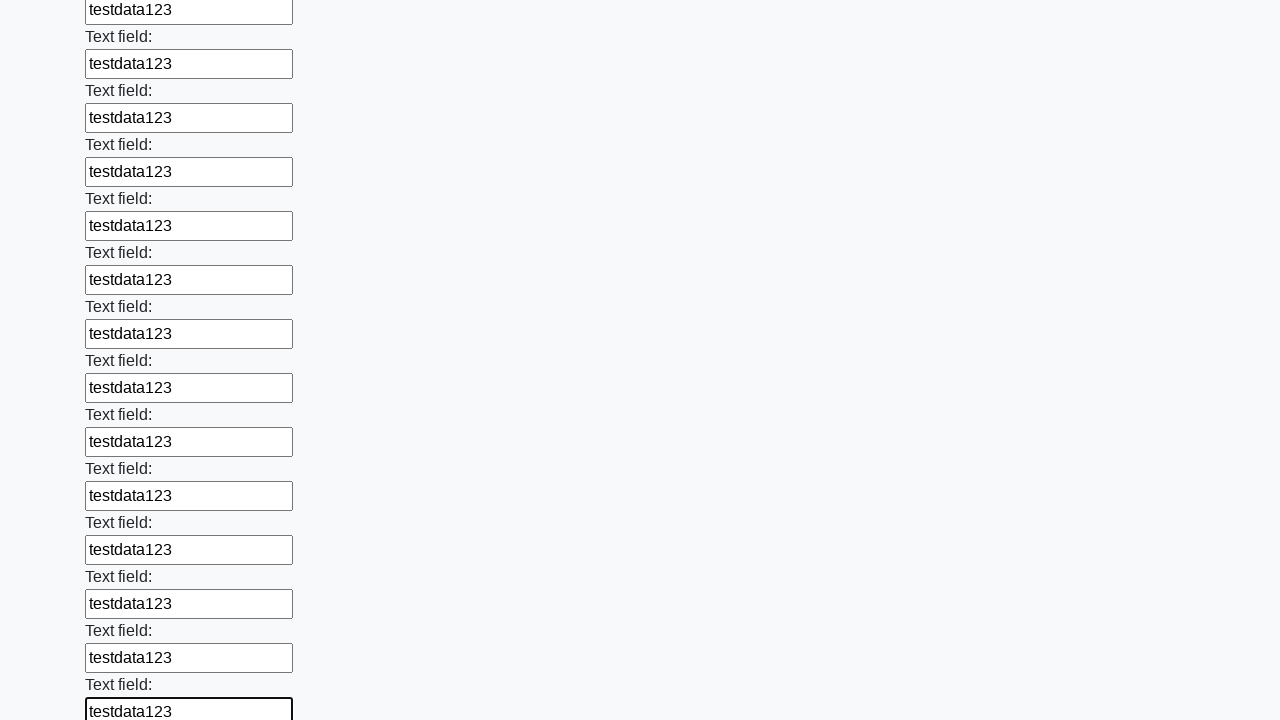

Filled an input field with 'testdata123' on input >> nth=80
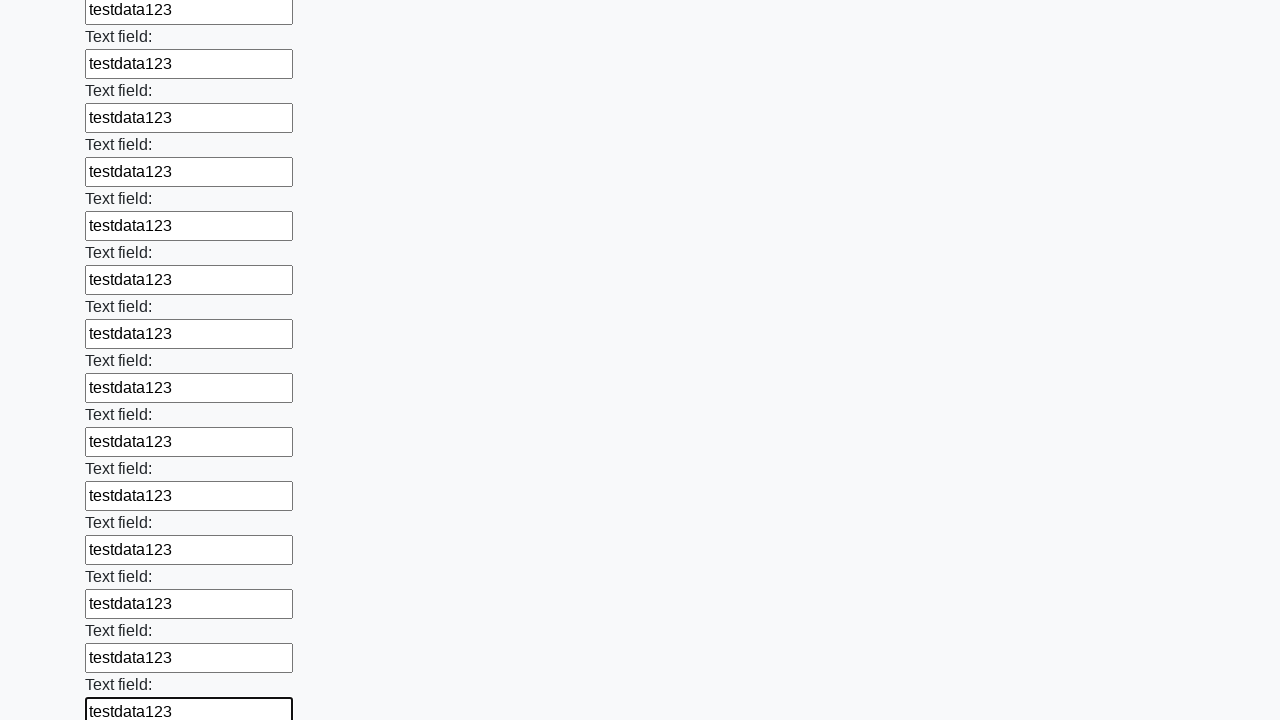

Filled an input field with 'testdata123' on input >> nth=81
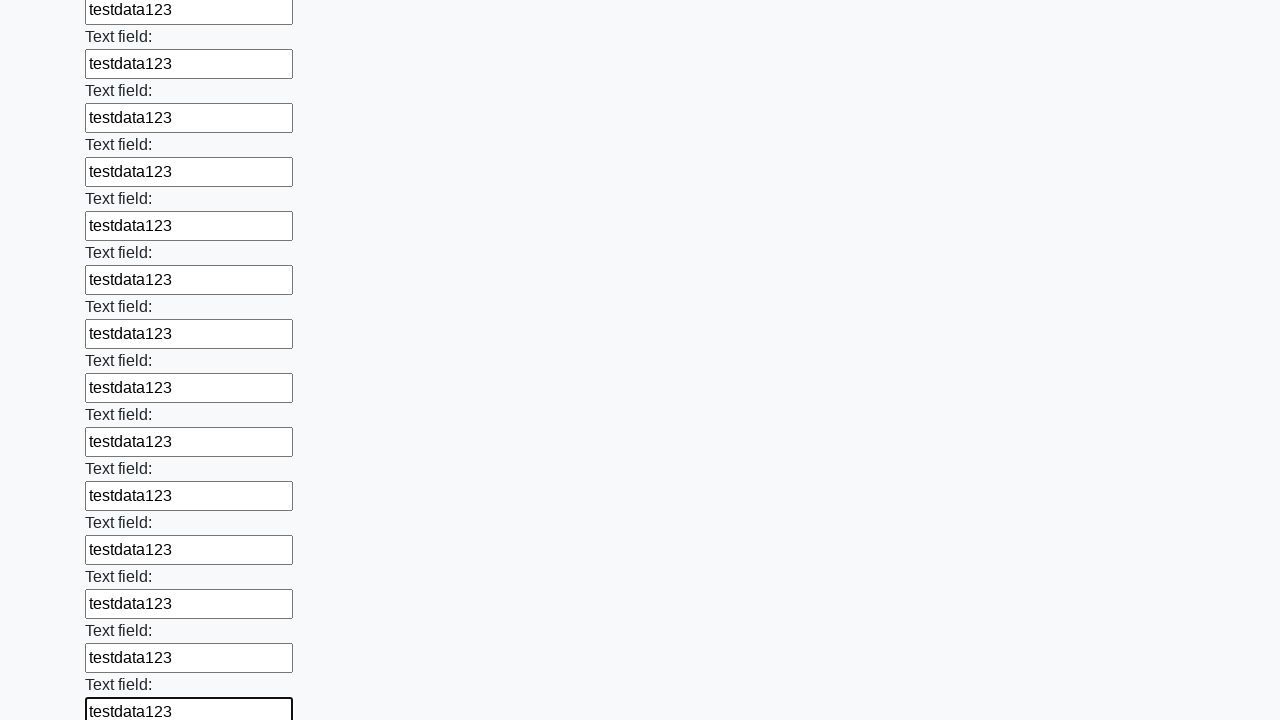

Filled an input field with 'testdata123' on input >> nth=82
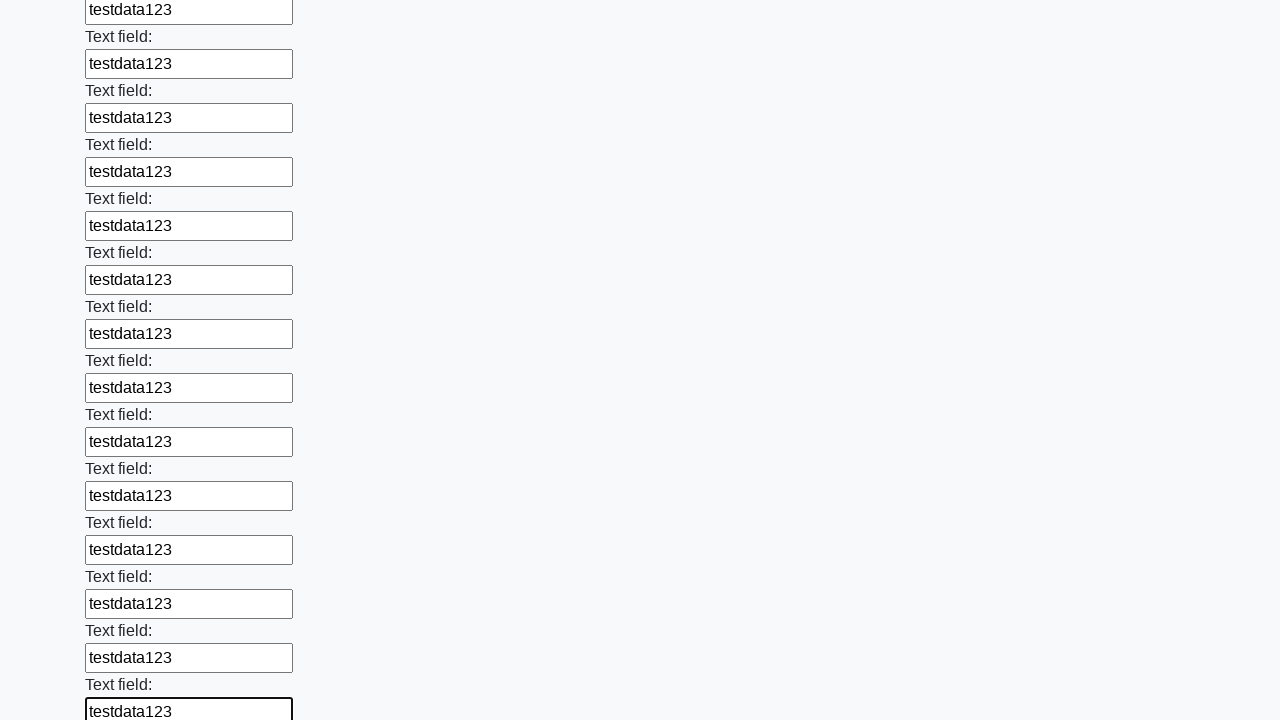

Filled an input field with 'testdata123' on input >> nth=83
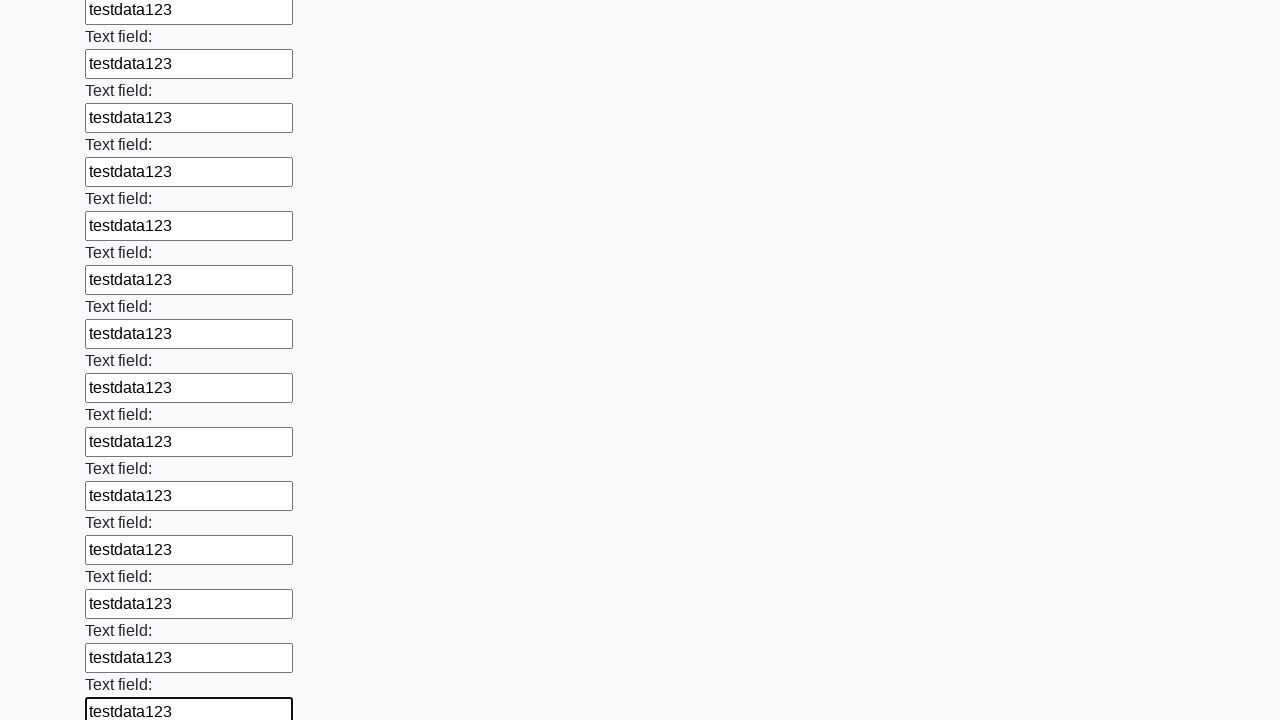

Filled an input field with 'testdata123' on input >> nth=84
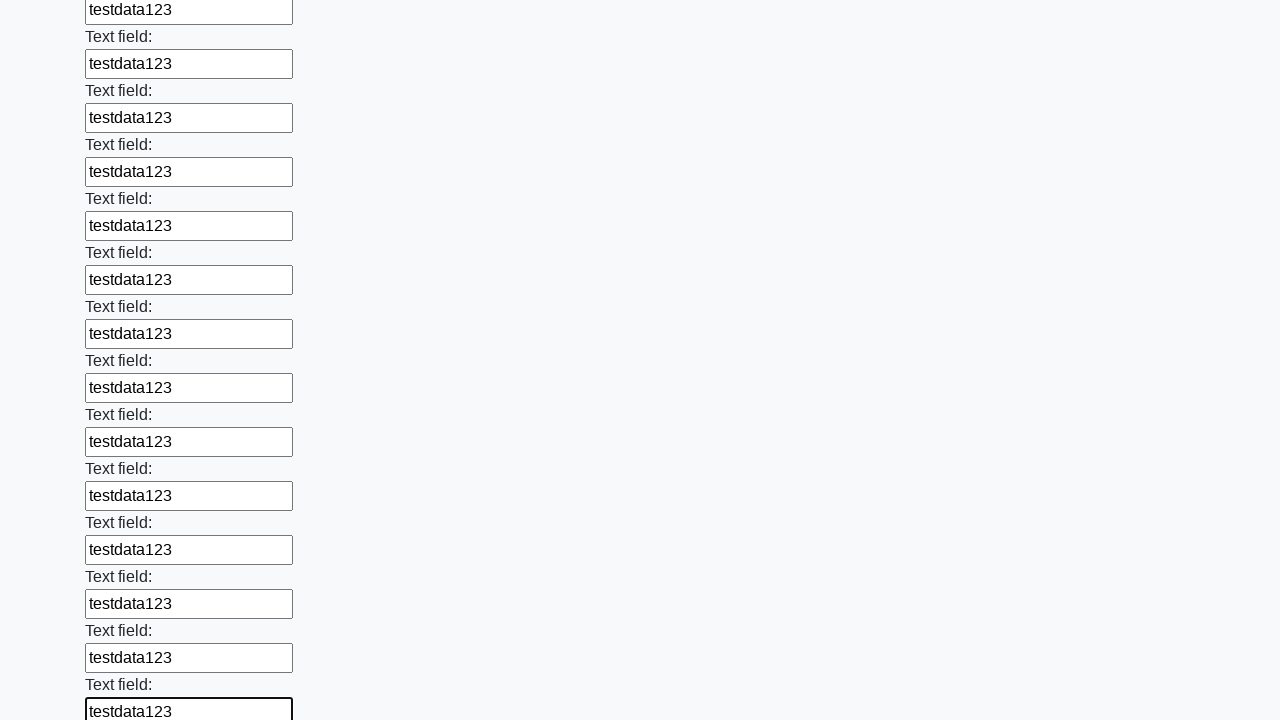

Filled an input field with 'testdata123' on input >> nth=85
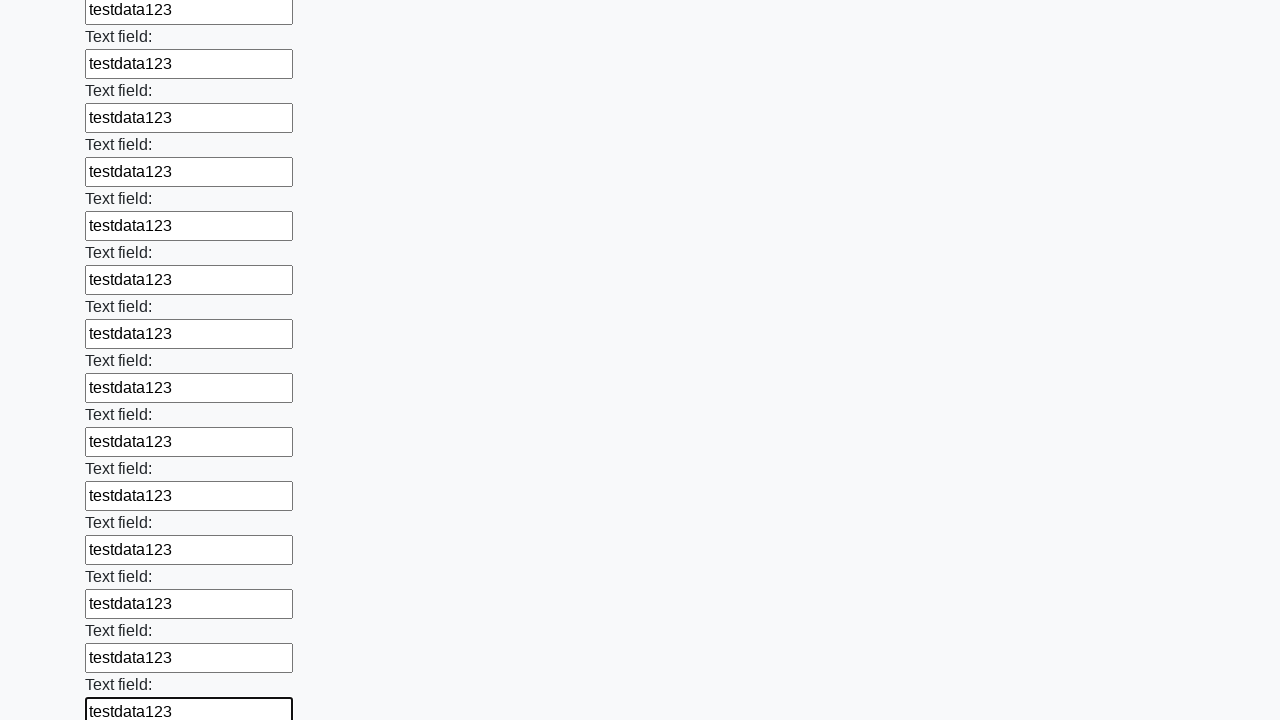

Filled an input field with 'testdata123' on input >> nth=86
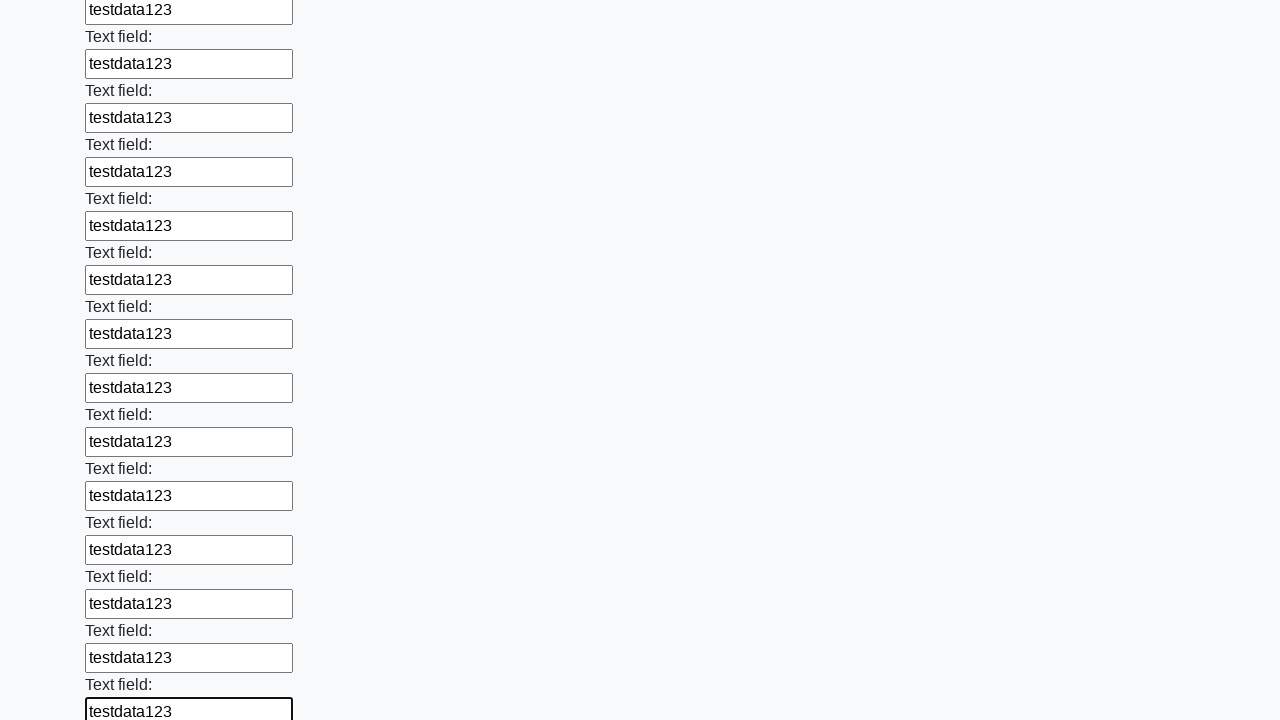

Filled an input field with 'testdata123' on input >> nth=87
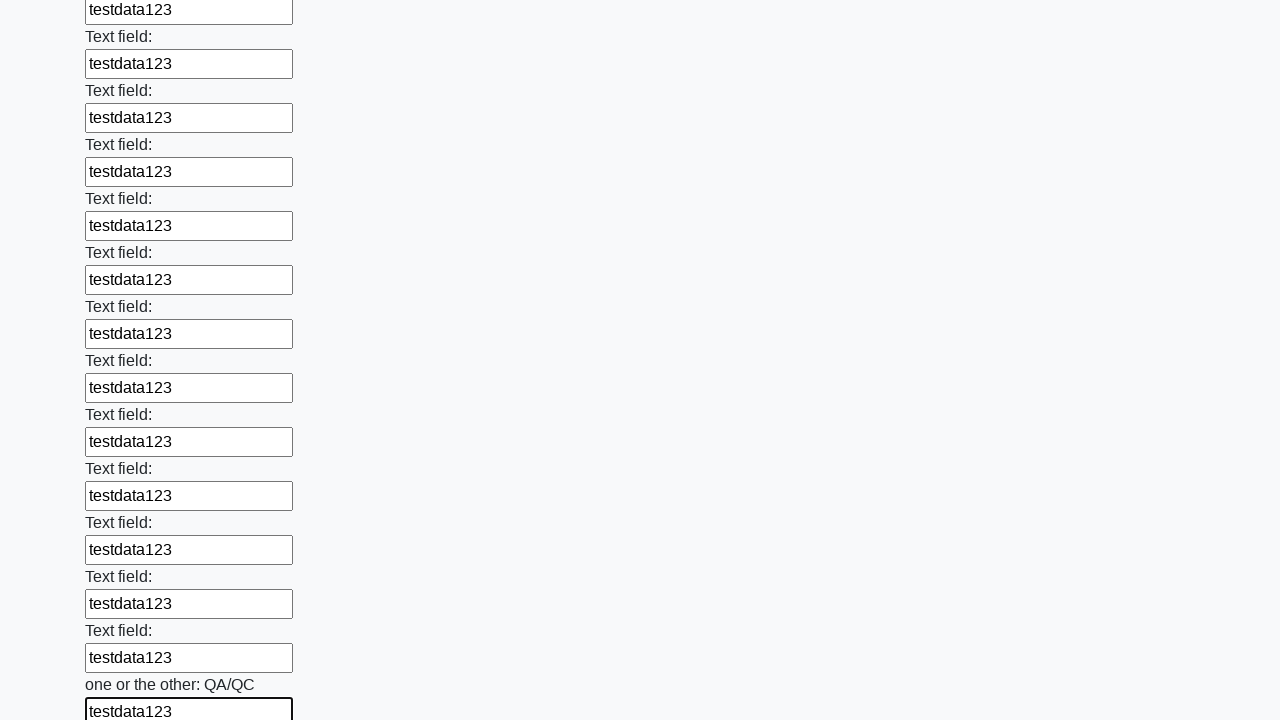

Filled an input field with 'testdata123' on input >> nth=88
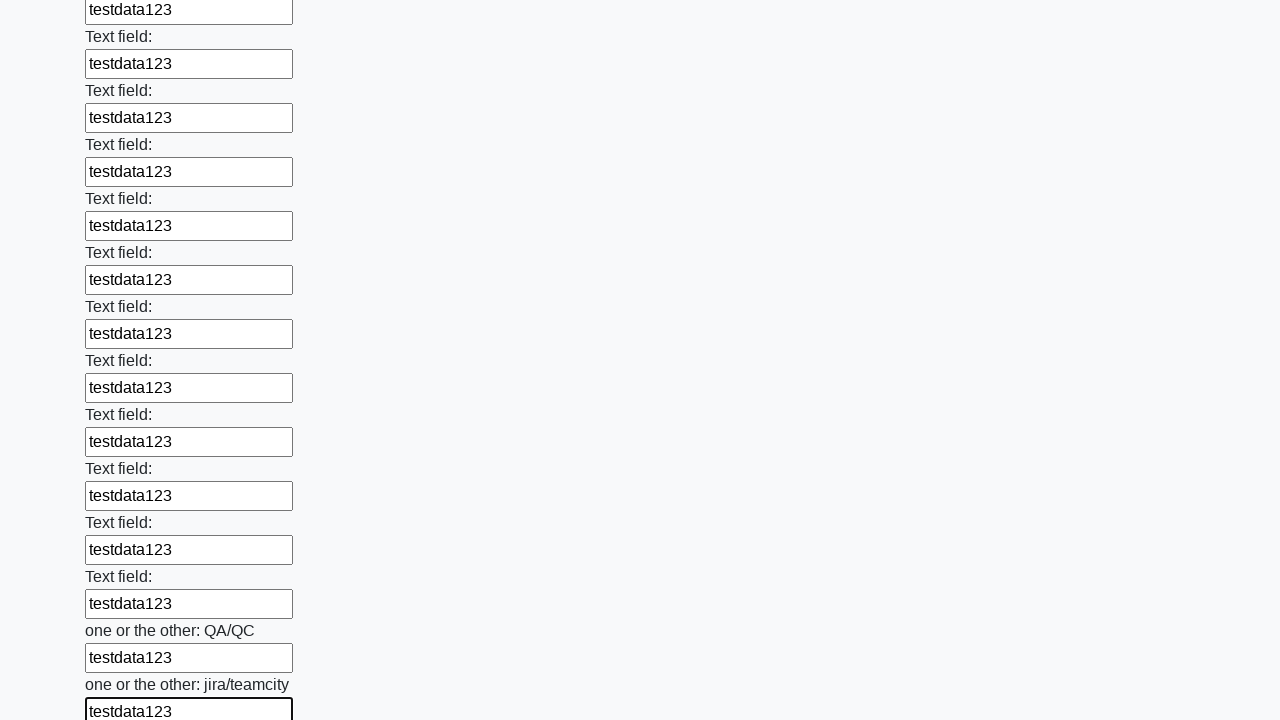

Filled an input field with 'testdata123' on input >> nth=89
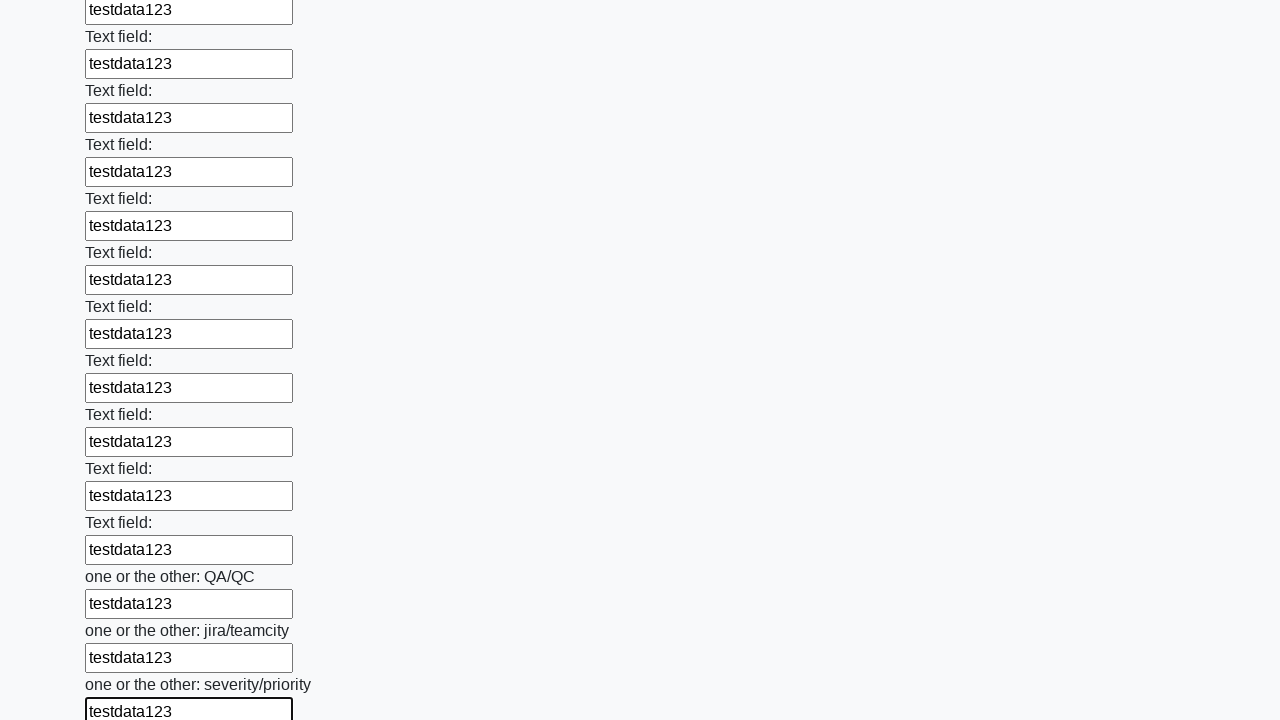

Filled an input field with 'testdata123' on input >> nth=90
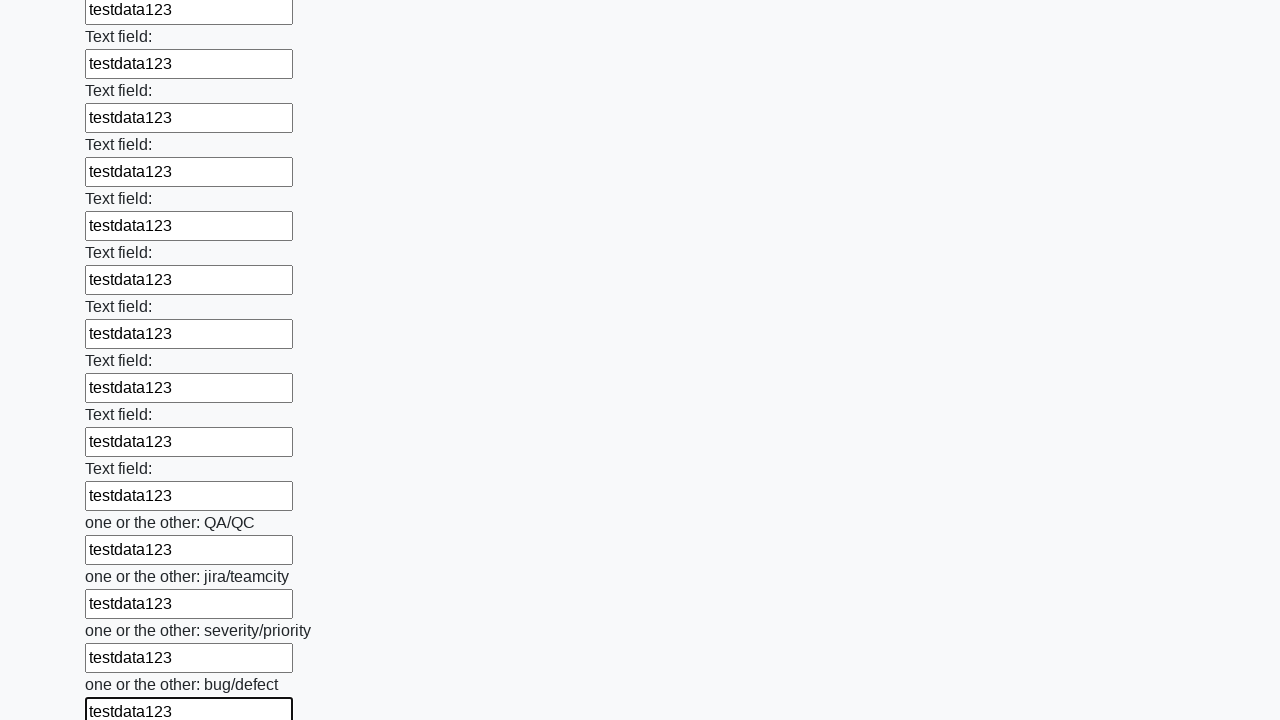

Filled an input field with 'testdata123' on input >> nth=91
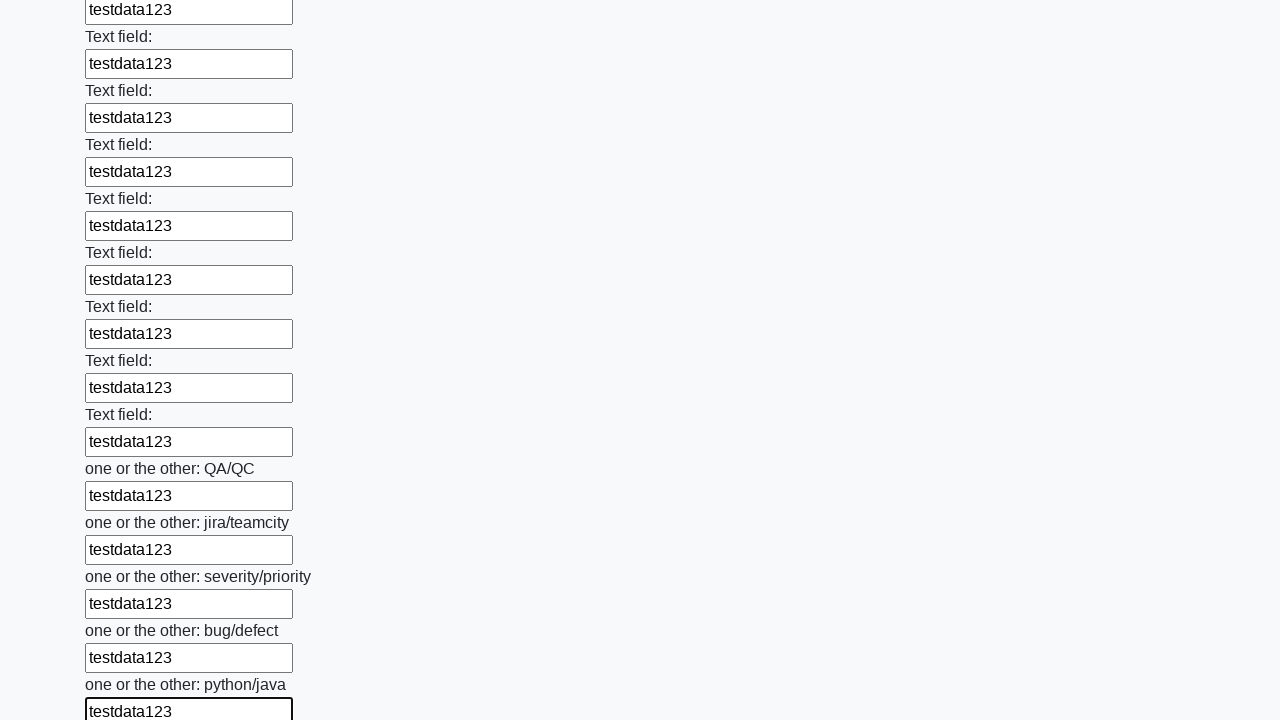

Filled an input field with 'testdata123' on input >> nth=92
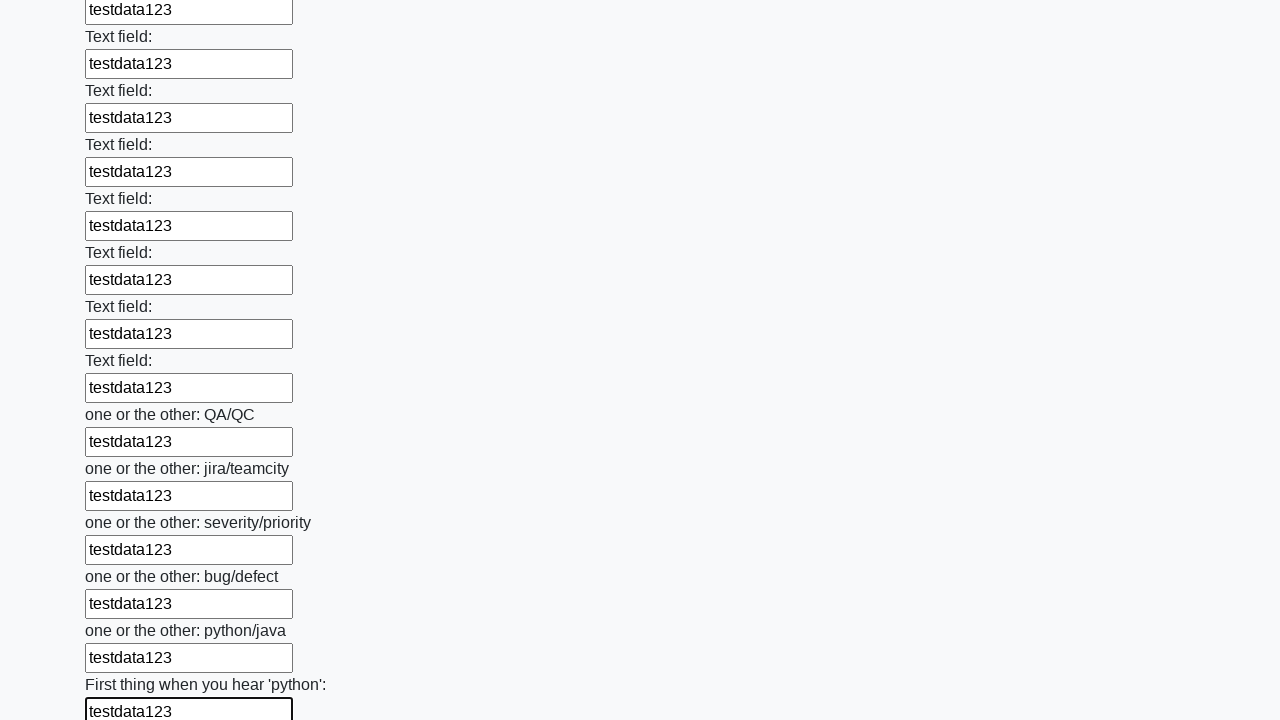

Filled an input field with 'testdata123' on input >> nth=93
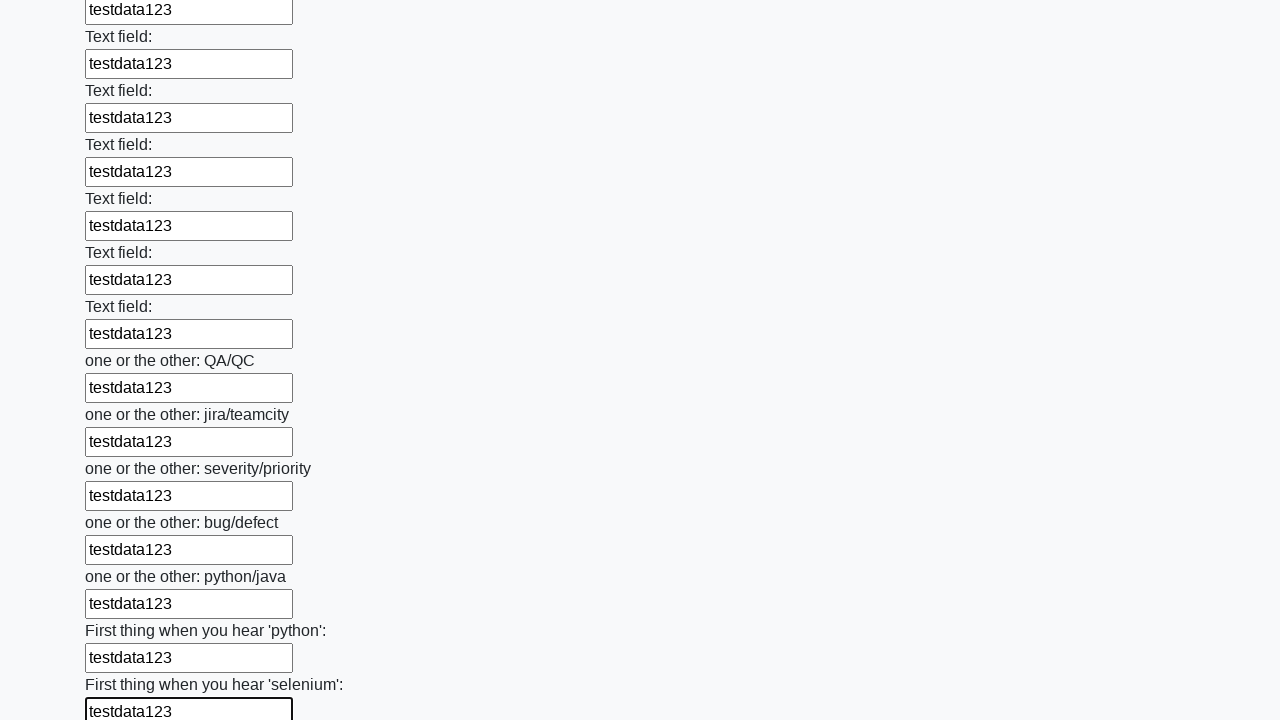

Filled an input field with 'testdata123' on input >> nth=94
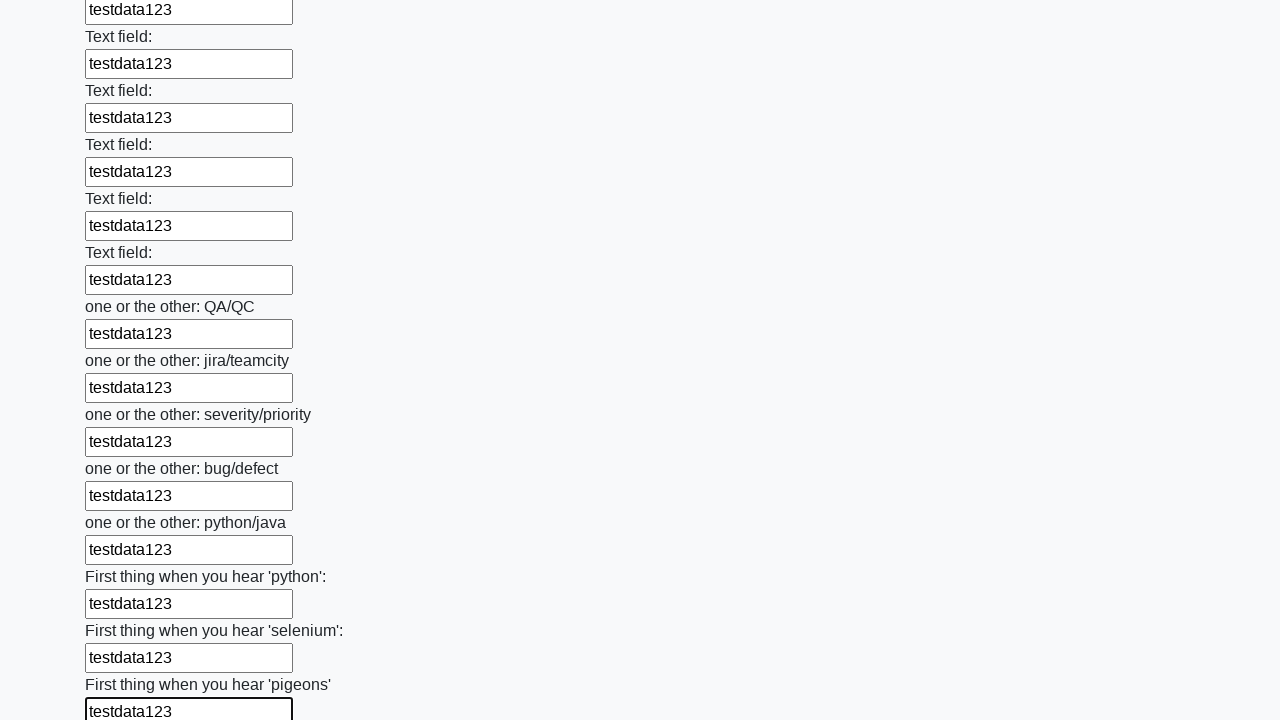

Filled an input field with 'testdata123' on input >> nth=95
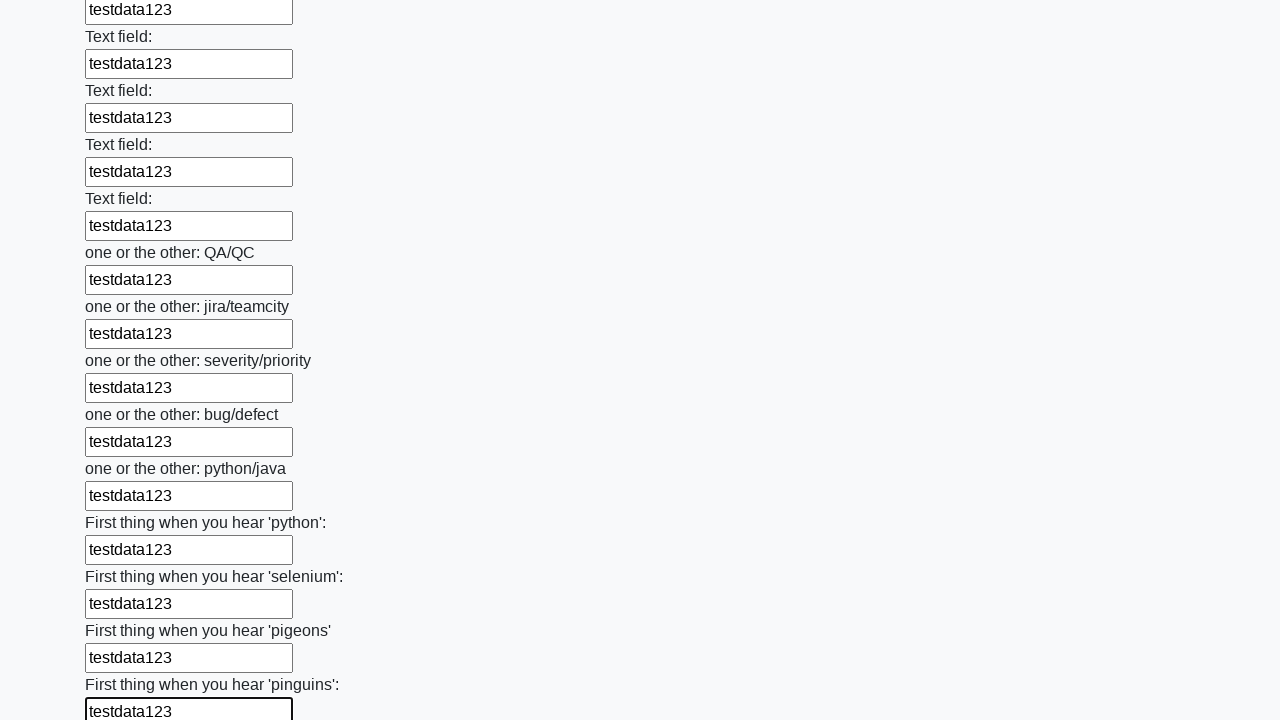

Filled an input field with 'testdata123' on input >> nth=96
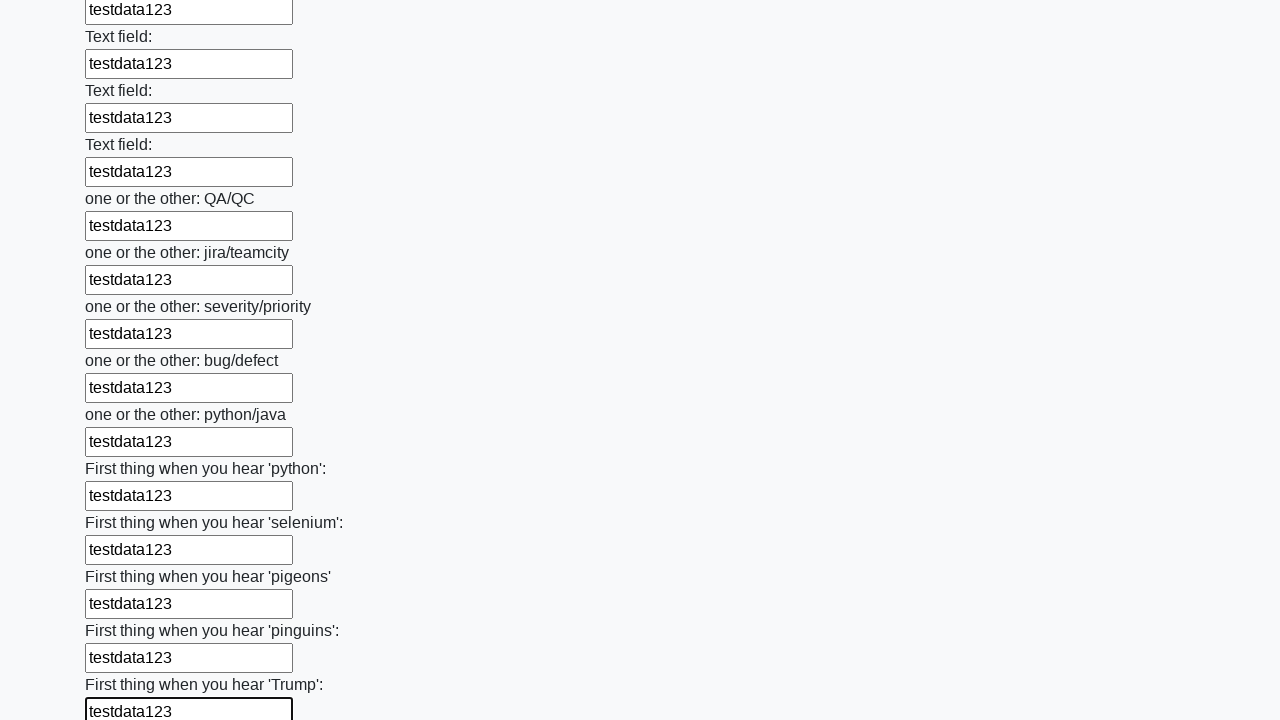

Filled an input field with 'testdata123' on input >> nth=97
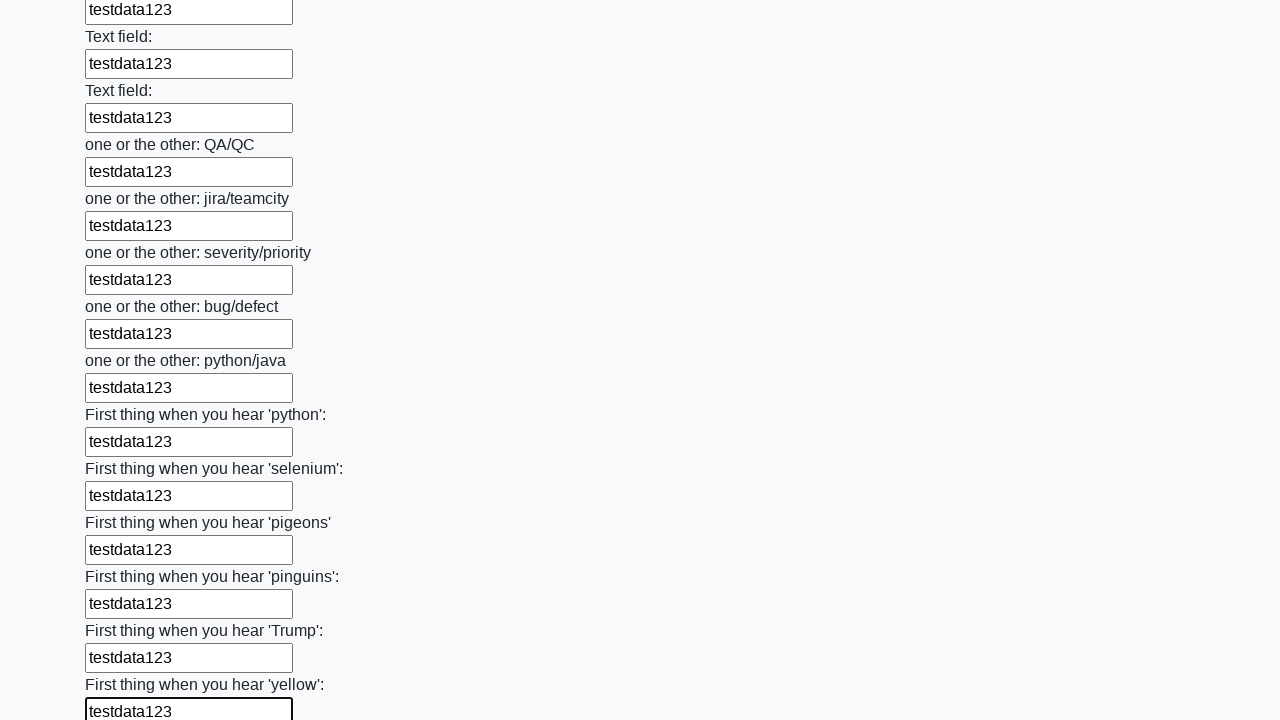

Filled an input field with 'testdata123' on input >> nth=98
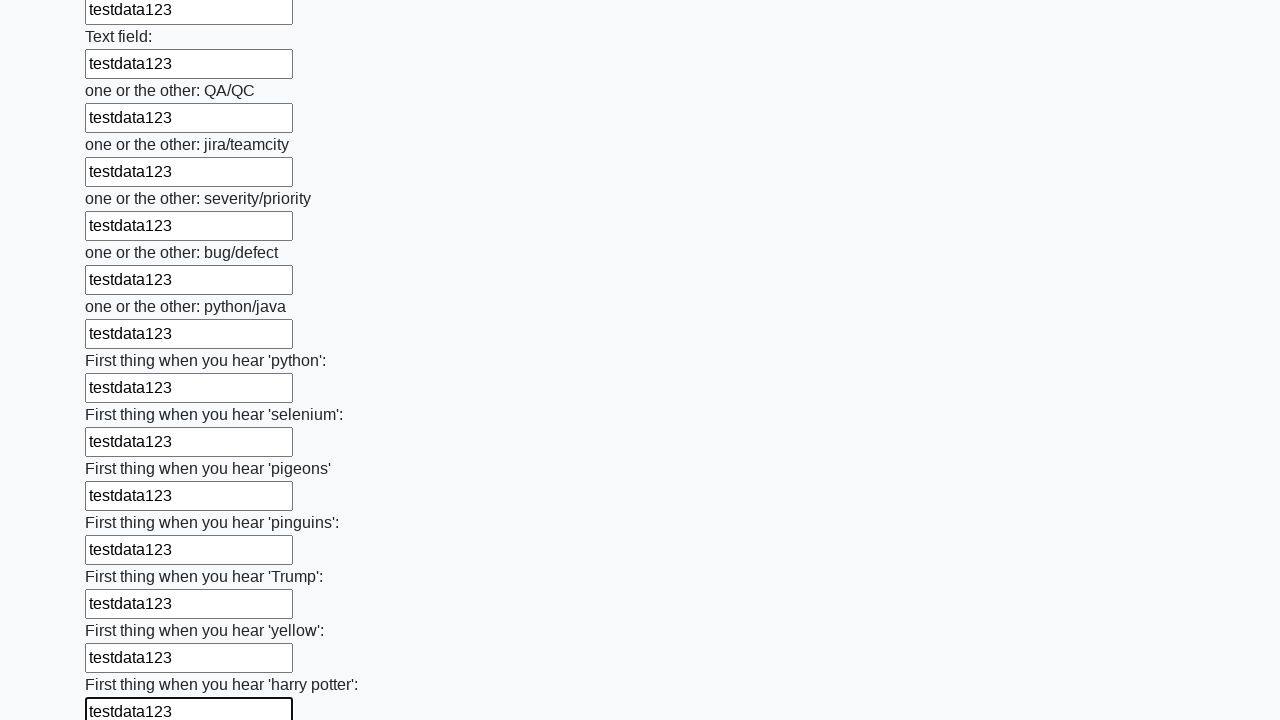

Filled an input field with 'testdata123' on input >> nth=99
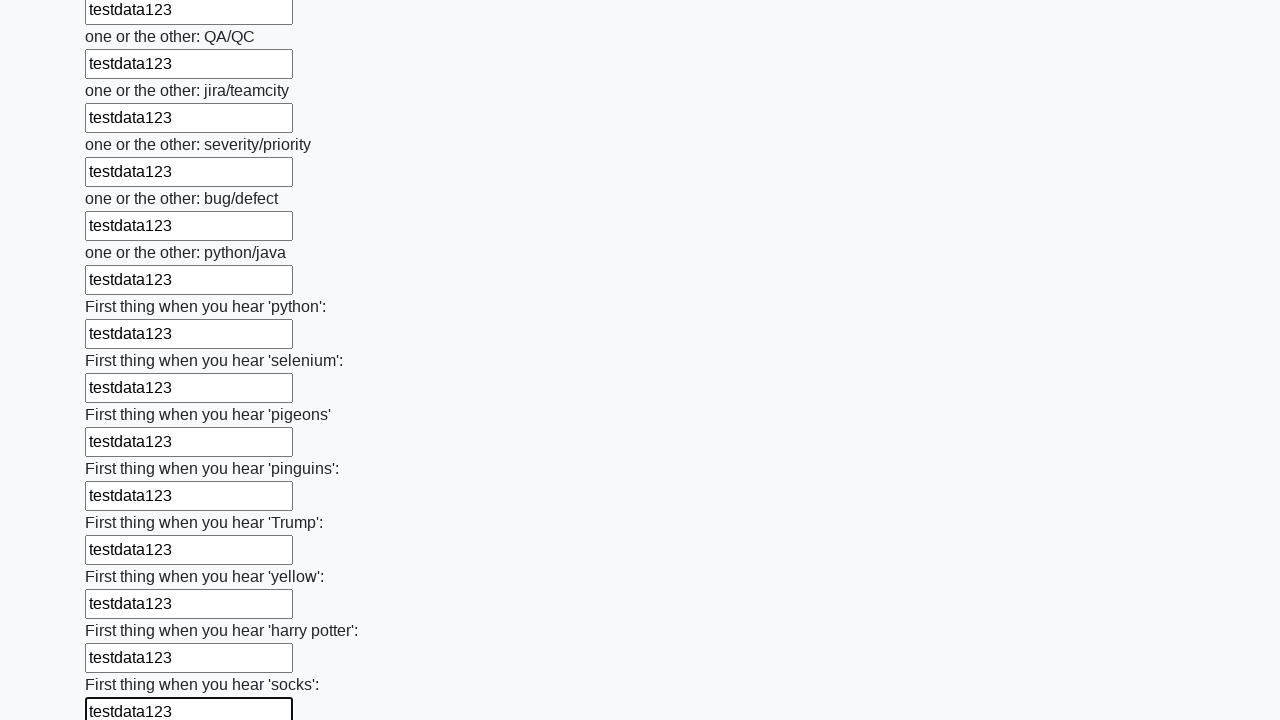

Clicked the submit button to submit the form at (123, 611) on button
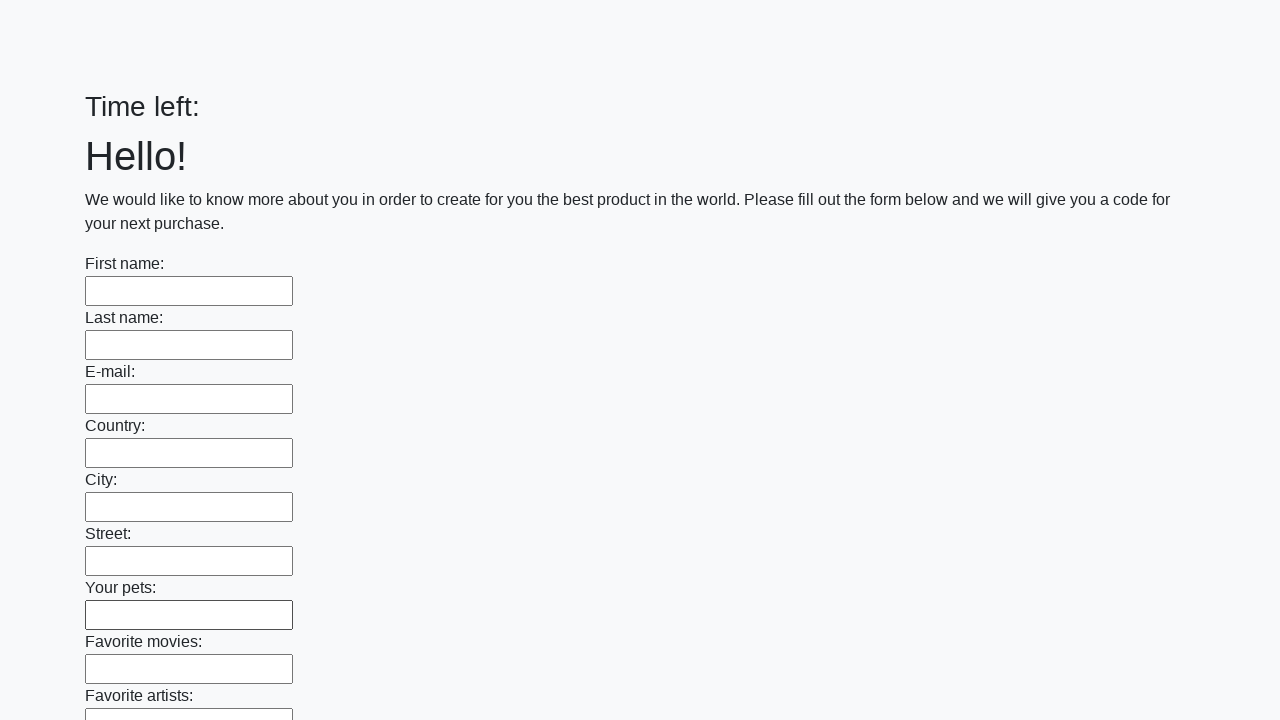

Waited for success alert to appear
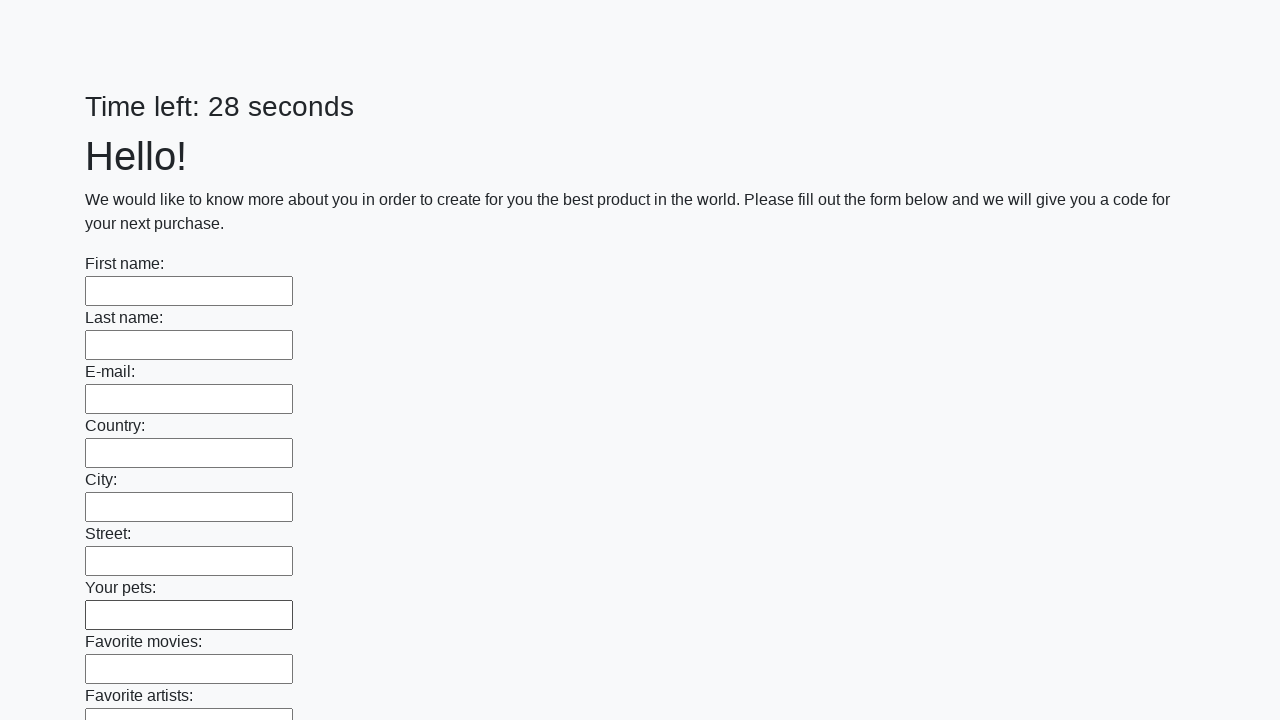

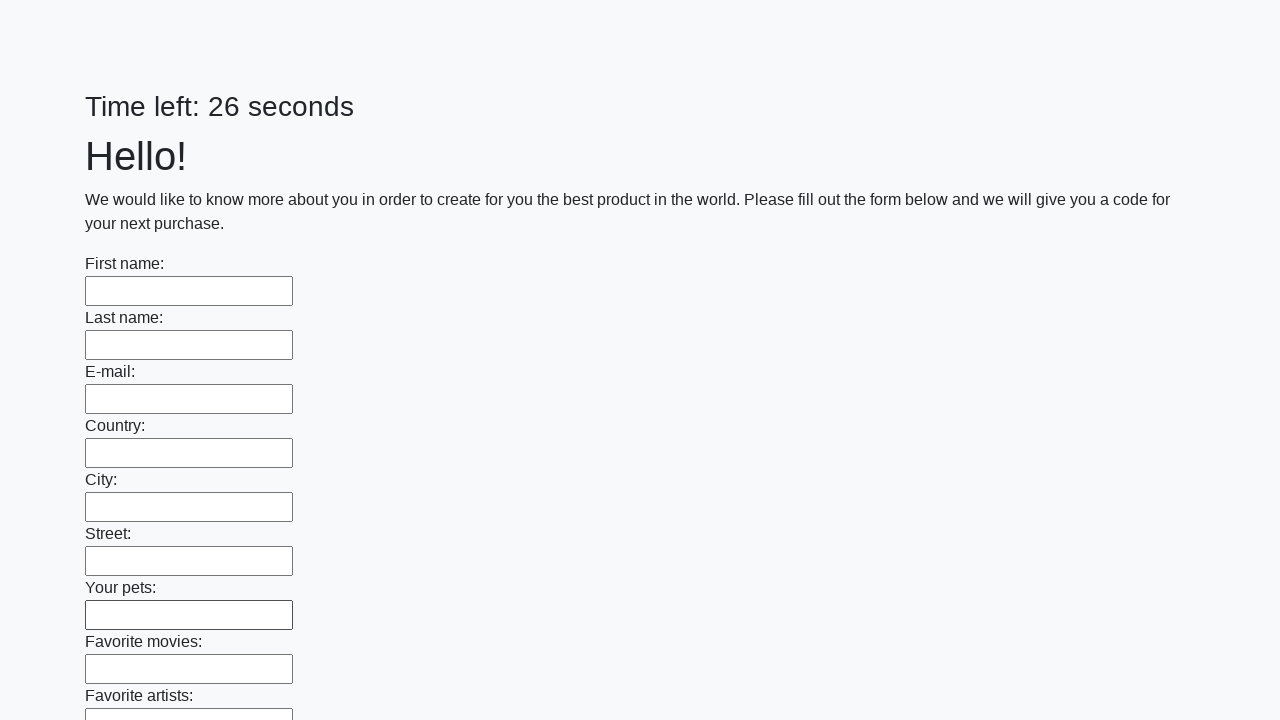